Tests number input field by pressing arrow up key multiple times to increment the value

Starting URL: https://the-internet.herokuapp.com/

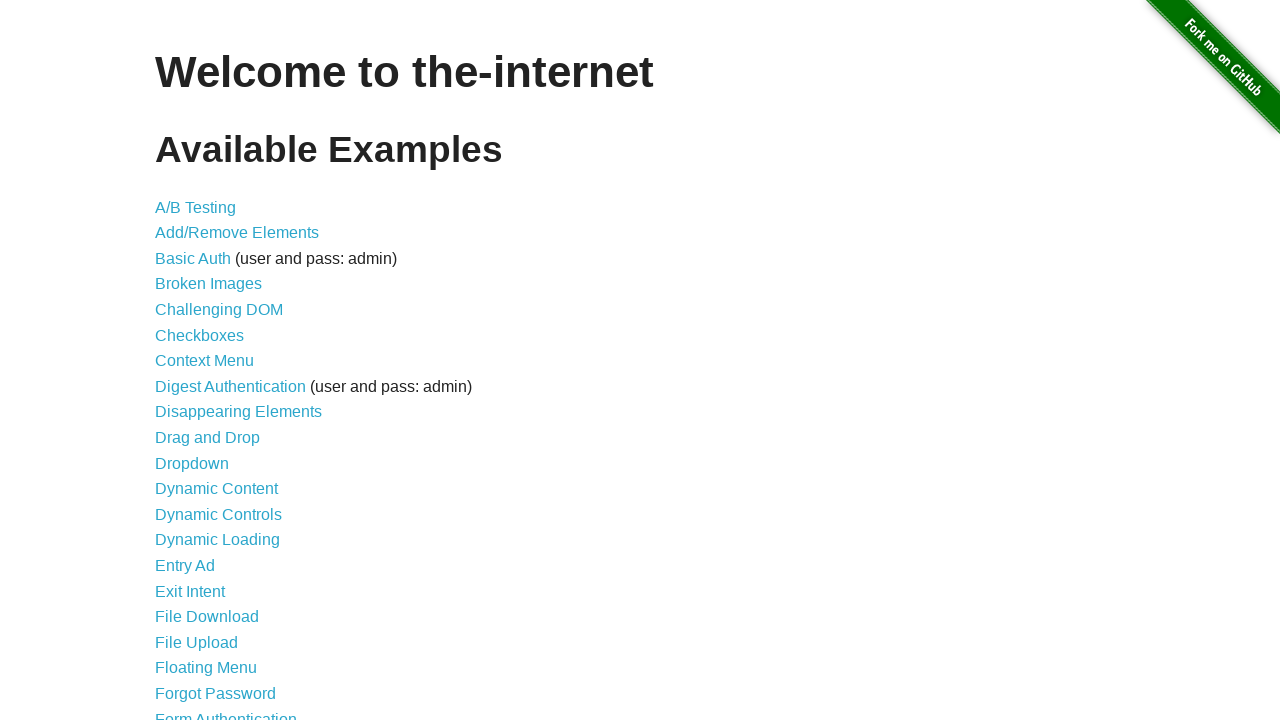

Clicked link to navigate to inputs page at (176, 361) on xpath=//a[@href='/inputs']
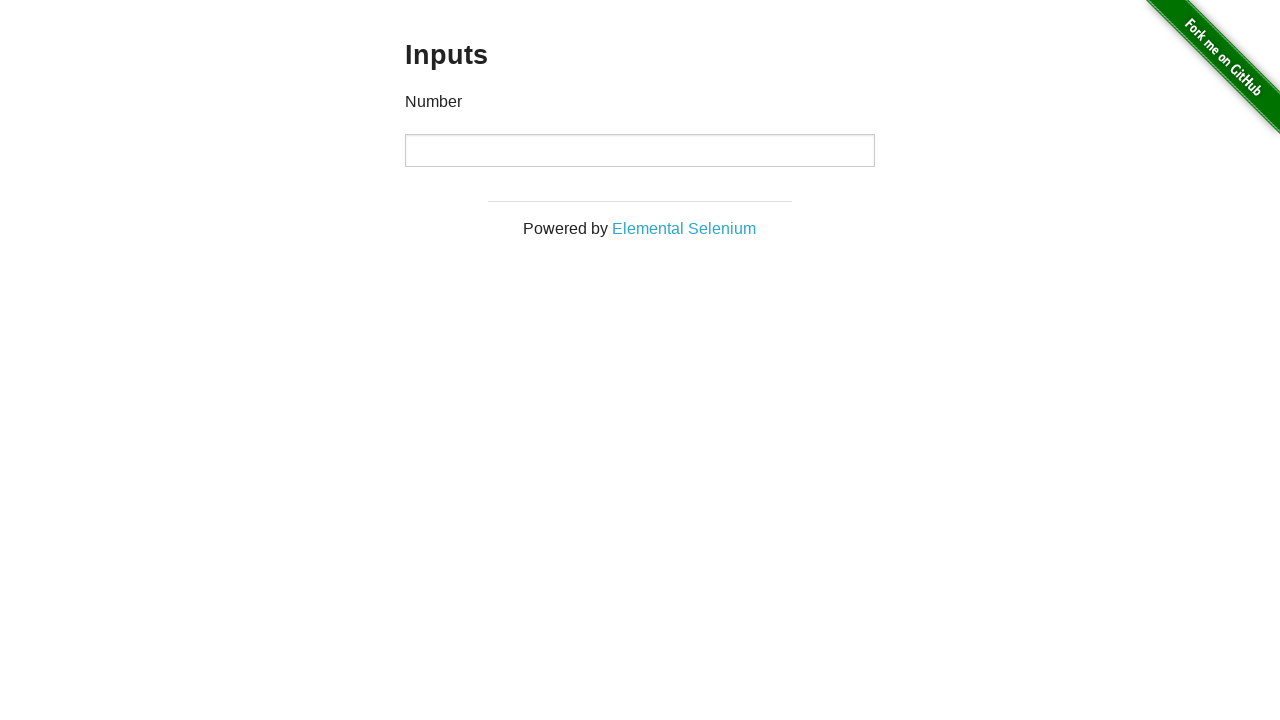

Clicked on number input field at (640, 150) on xpath=//input[@type='number']
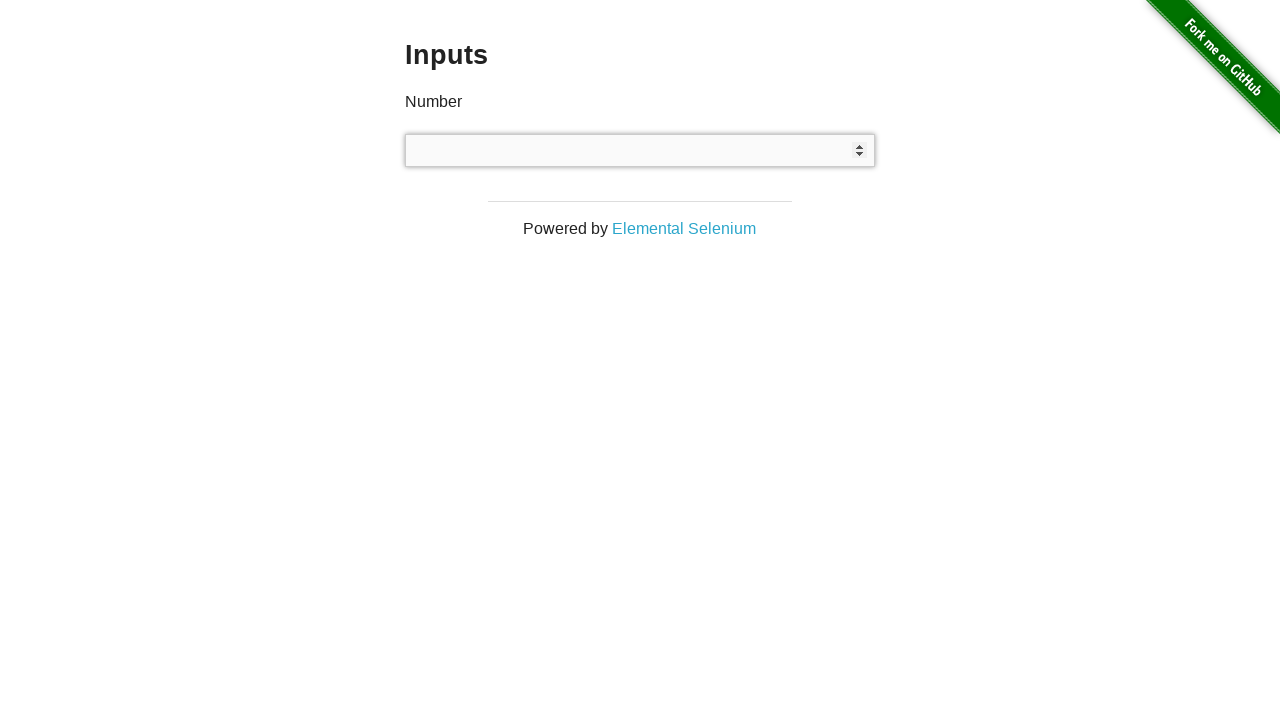

Pressed ArrowUp key (iteration 1/100) on xpath=//input[@type='number']
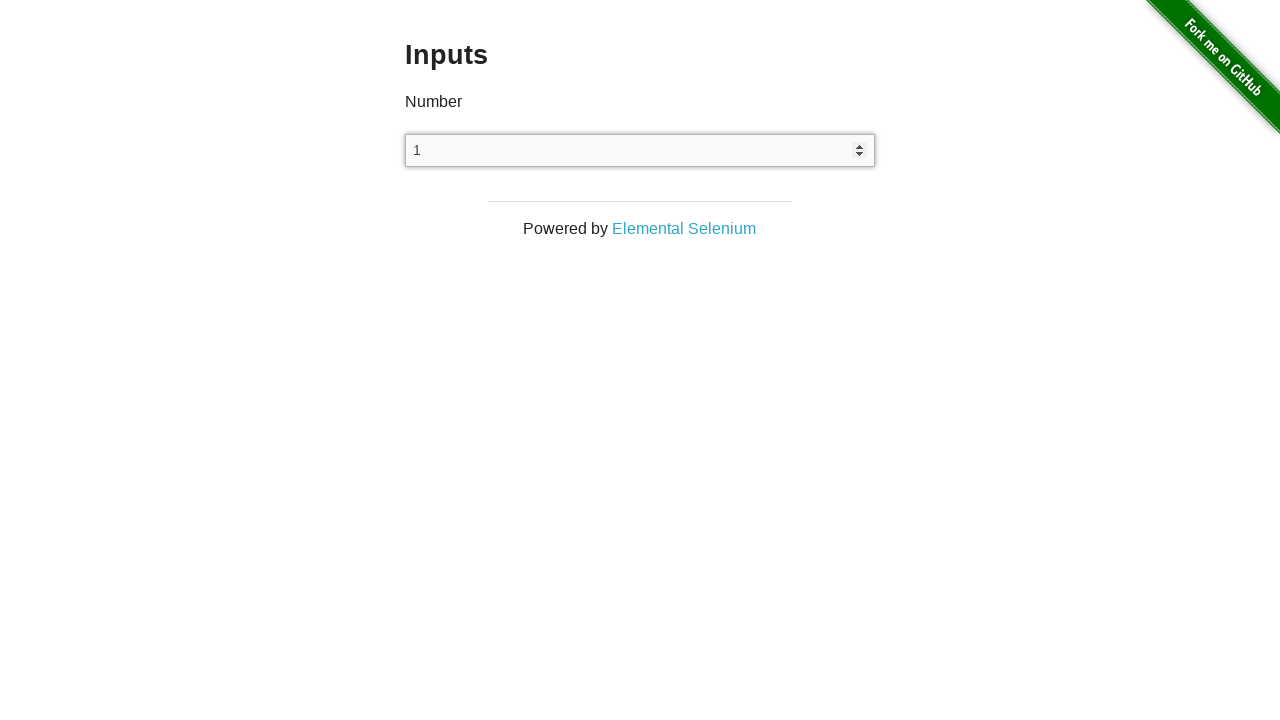

Pressed ArrowUp key (iteration 2/100) on xpath=//input[@type='number']
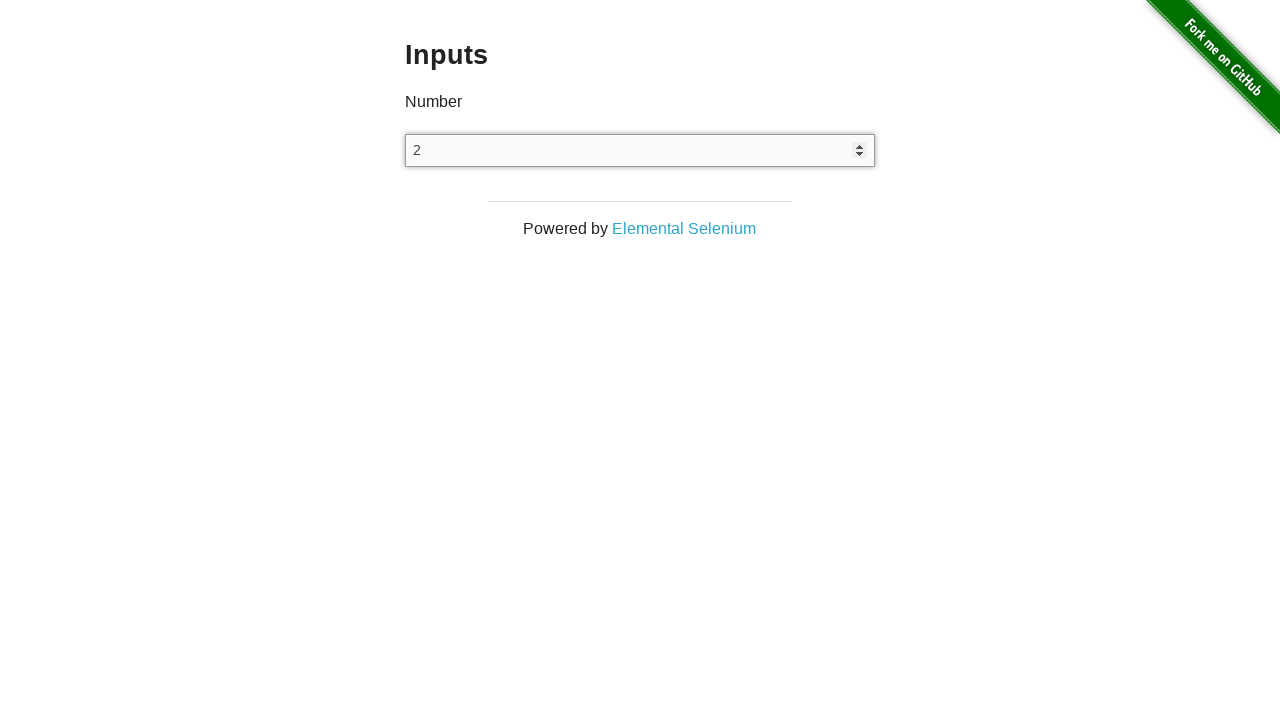

Pressed ArrowUp key (iteration 3/100) on xpath=//input[@type='number']
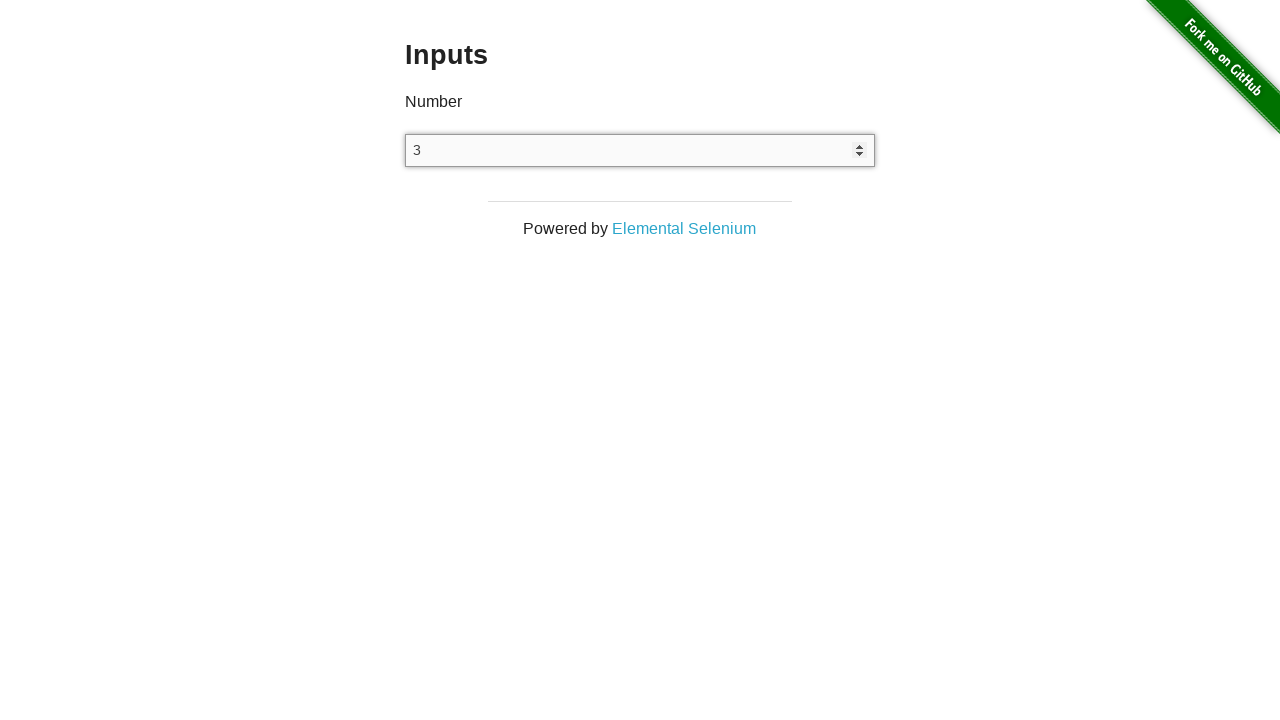

Pressed ArrowUp key (iteration 4/100) on xpath=//input[@type='number']
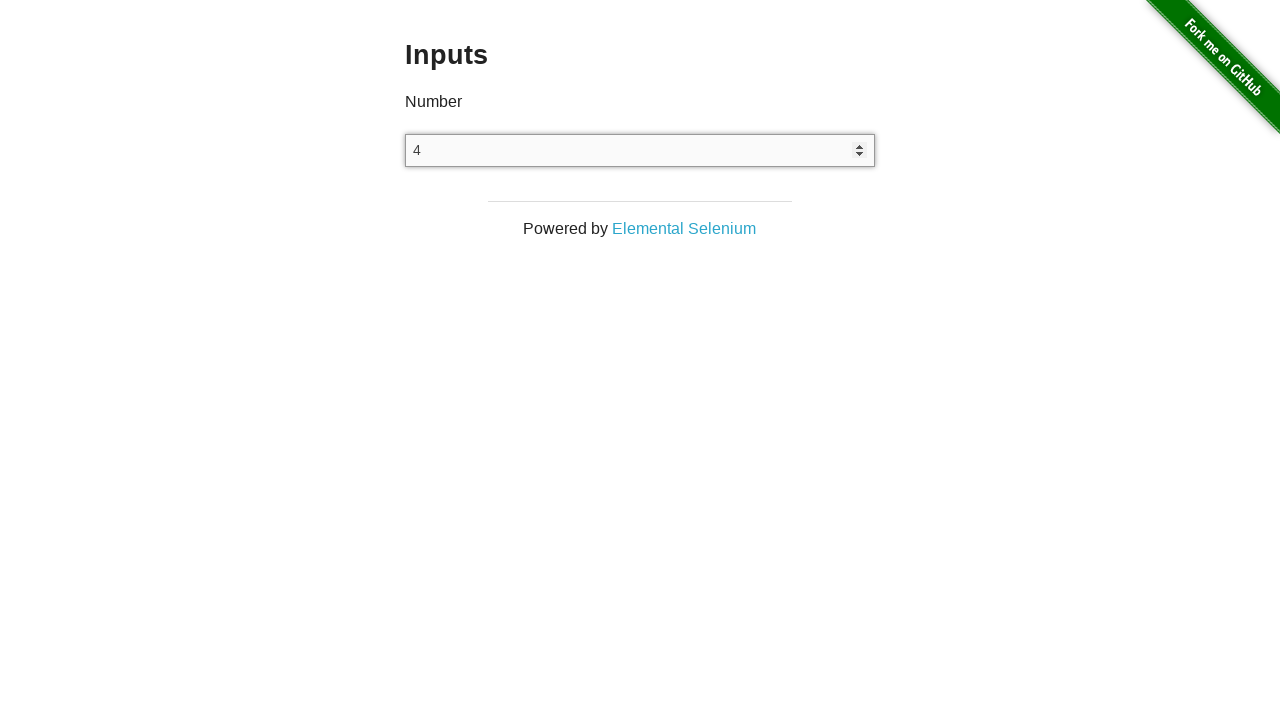

Pressed ArrowUp key (iteration 5/100) on xpath=//input[@type='number']
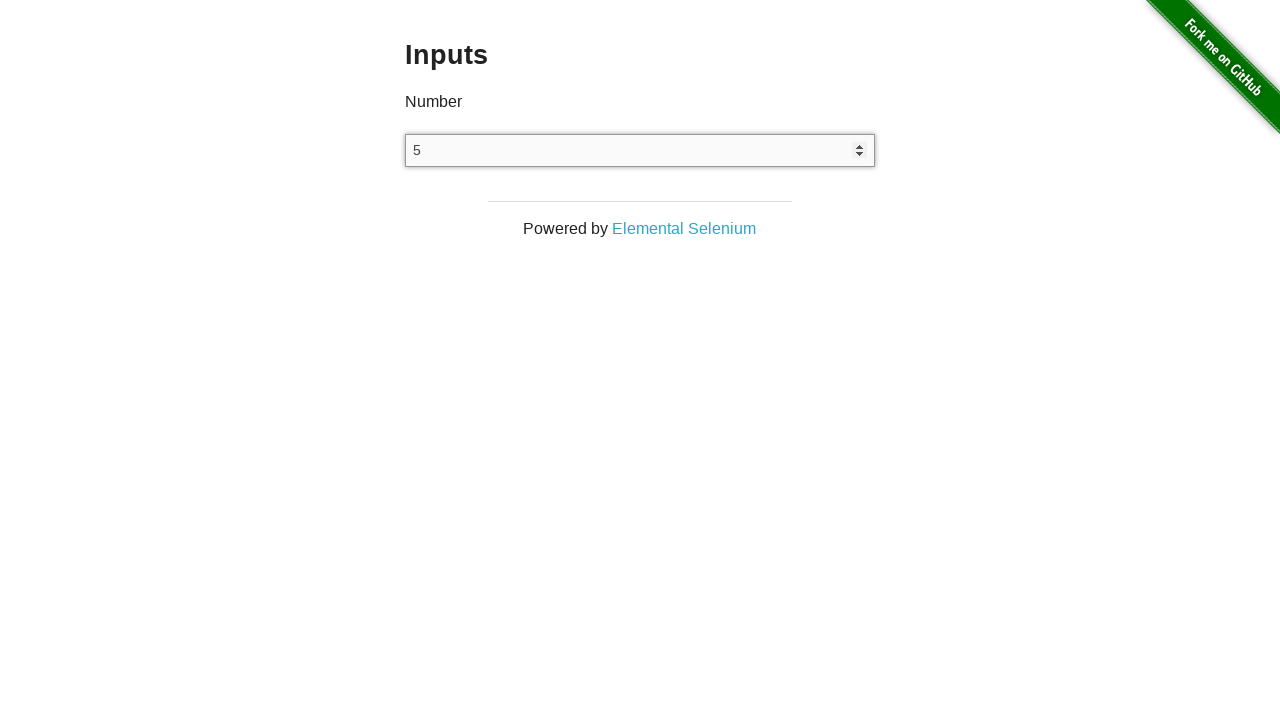

Pressed ArrowUp key (iteration 6/100) on xpath=//input[@type='number']
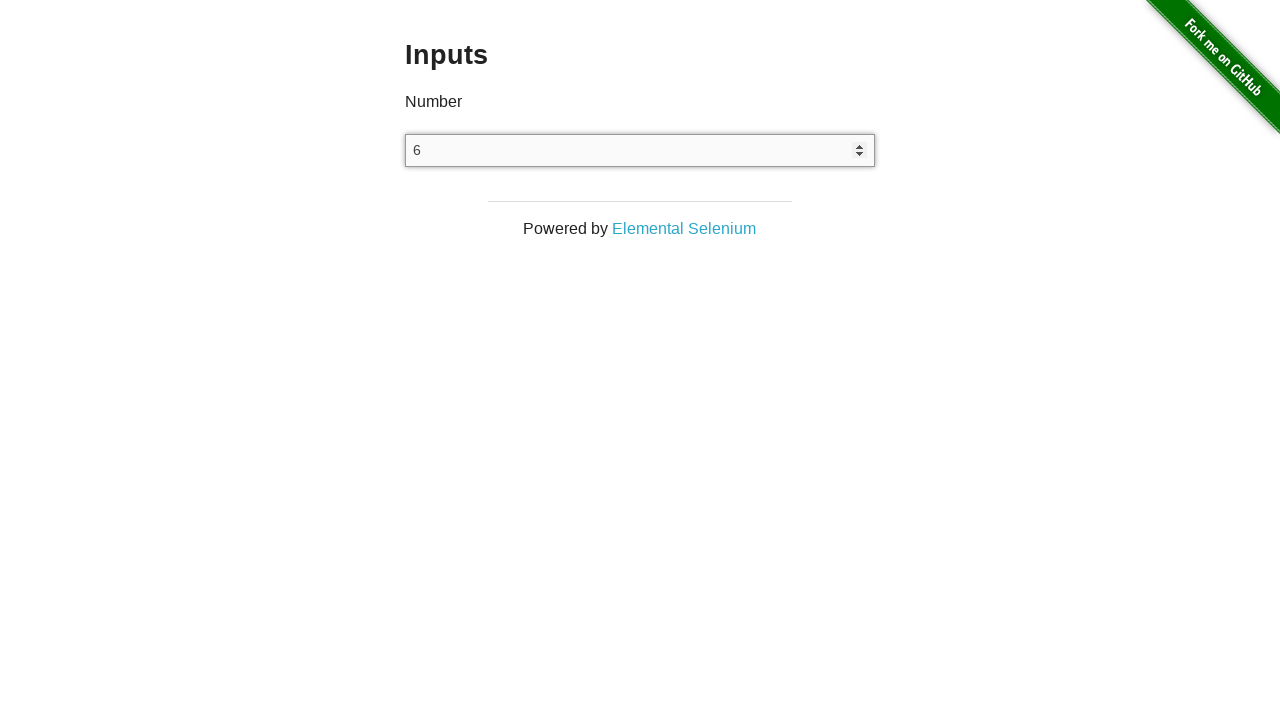

Pressed ArrowUp key (iteration 7/100) on xpath=//input[@type='number']
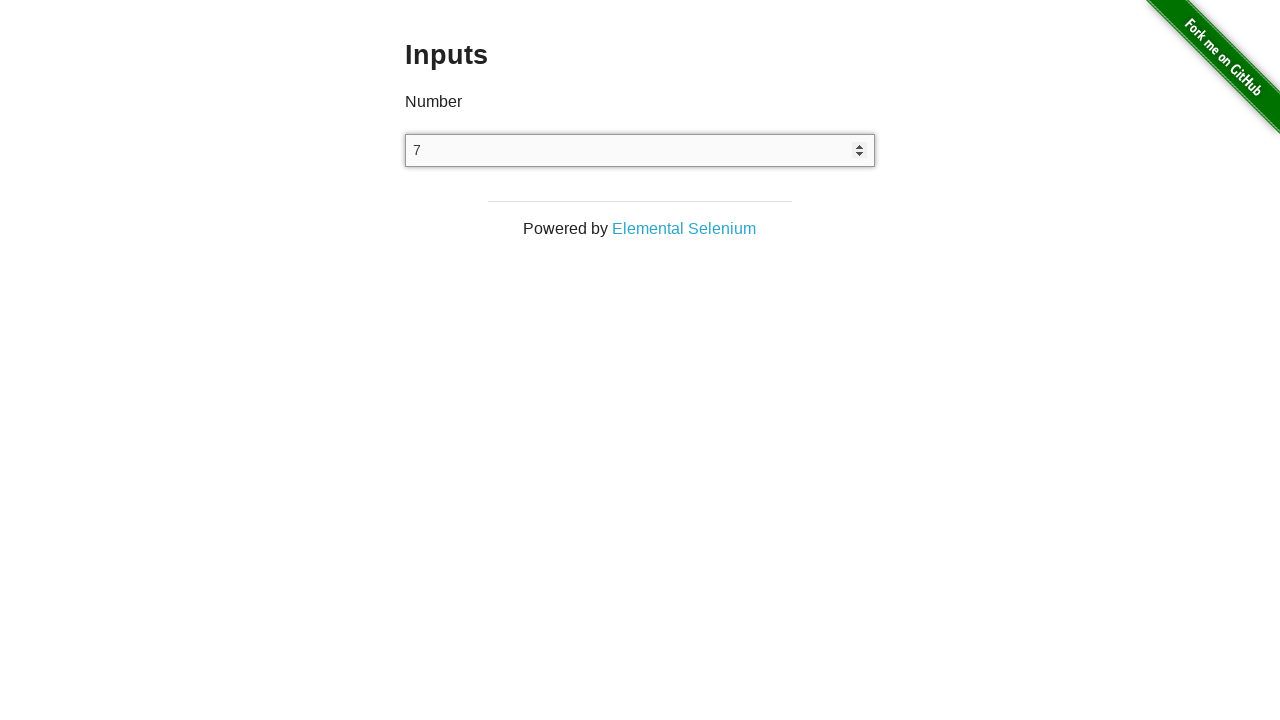

Pressed ArrowUp key (iteration 8/100) on xpath=//input[@type='number']
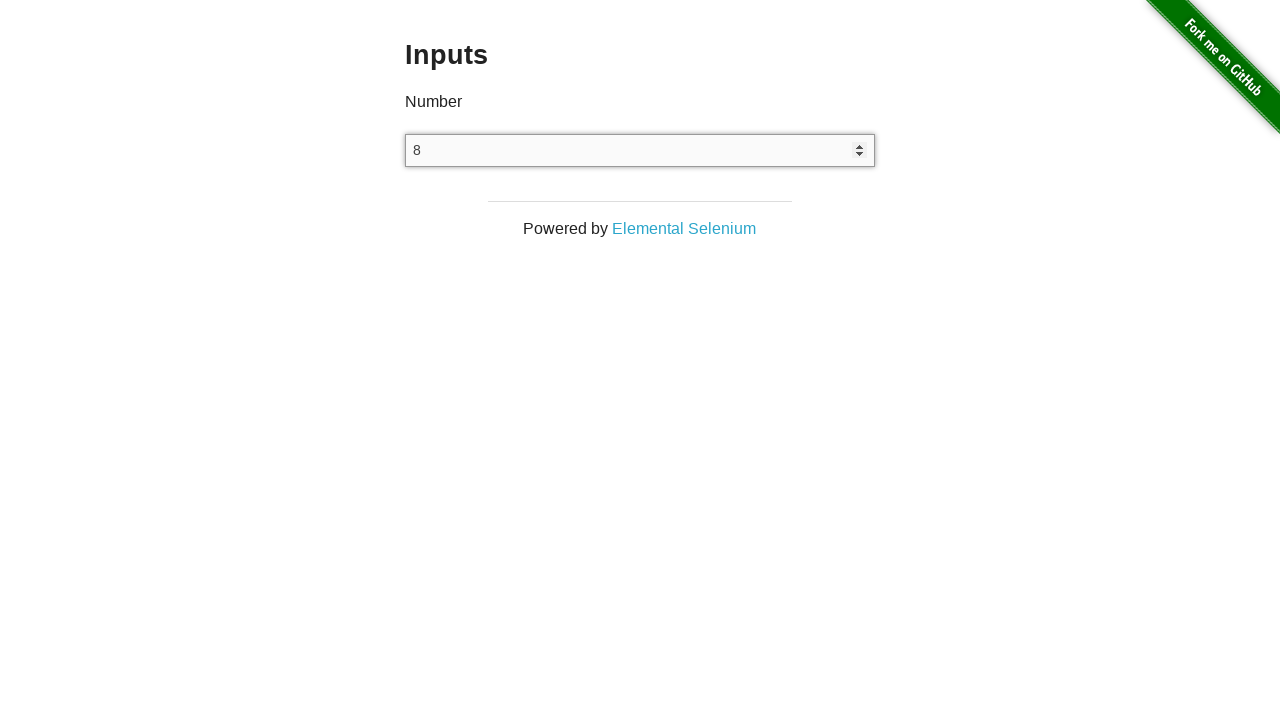

Pressed ArrowUp key (iteration 9/100) on xpath=//input[@type='number']
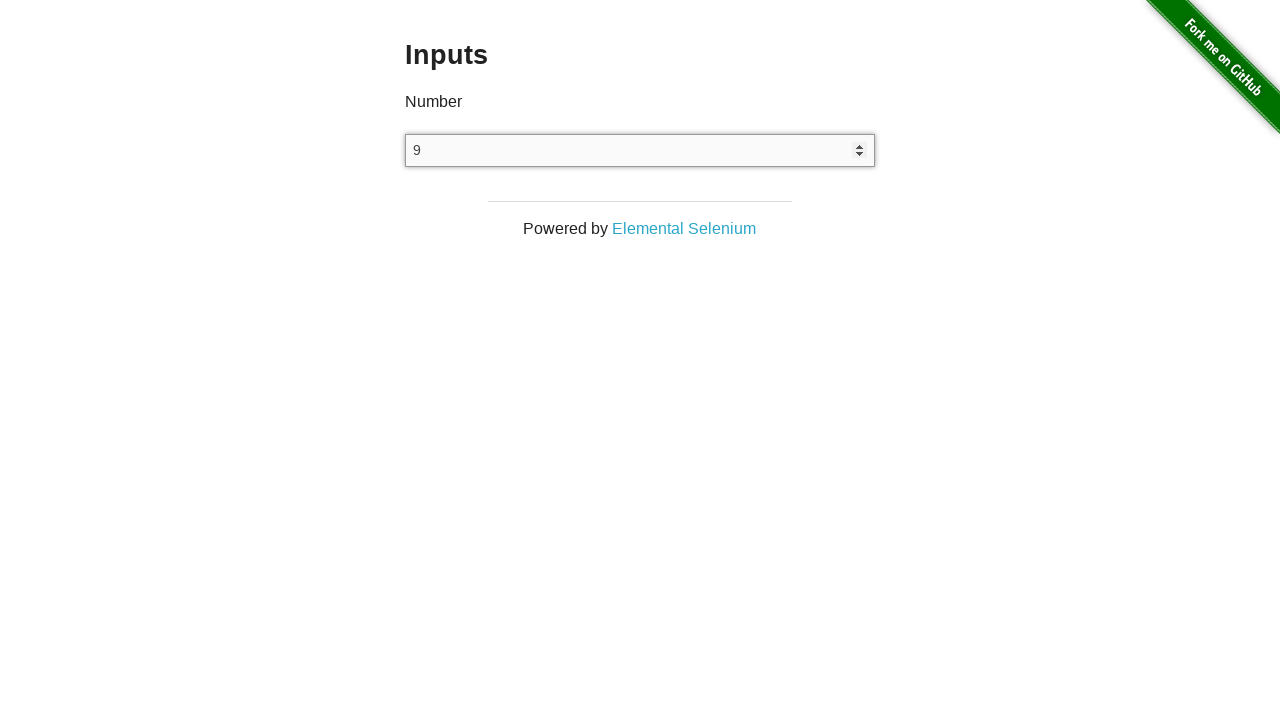

Pressed ArrowUp key (iteration 10/100) on xpath=//input[@type='number']
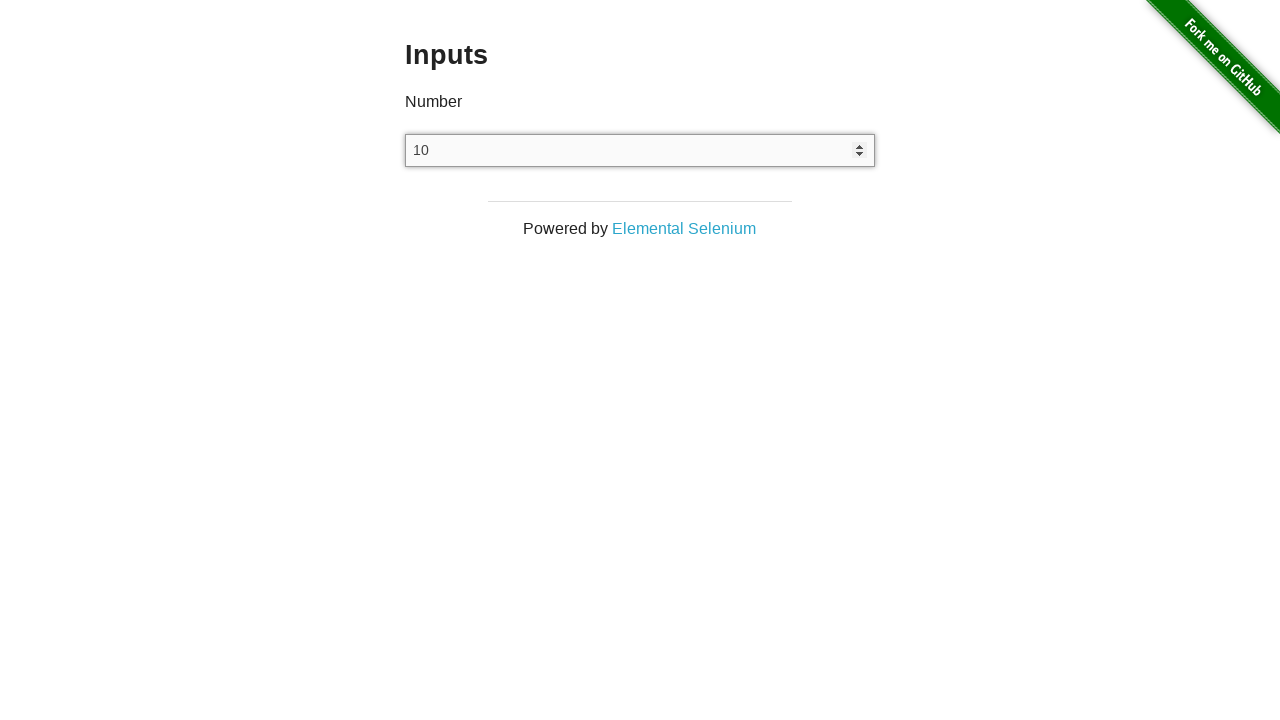

Pressed ArrowUp key (iteration 11/100) on xpath=//input[@type='number']
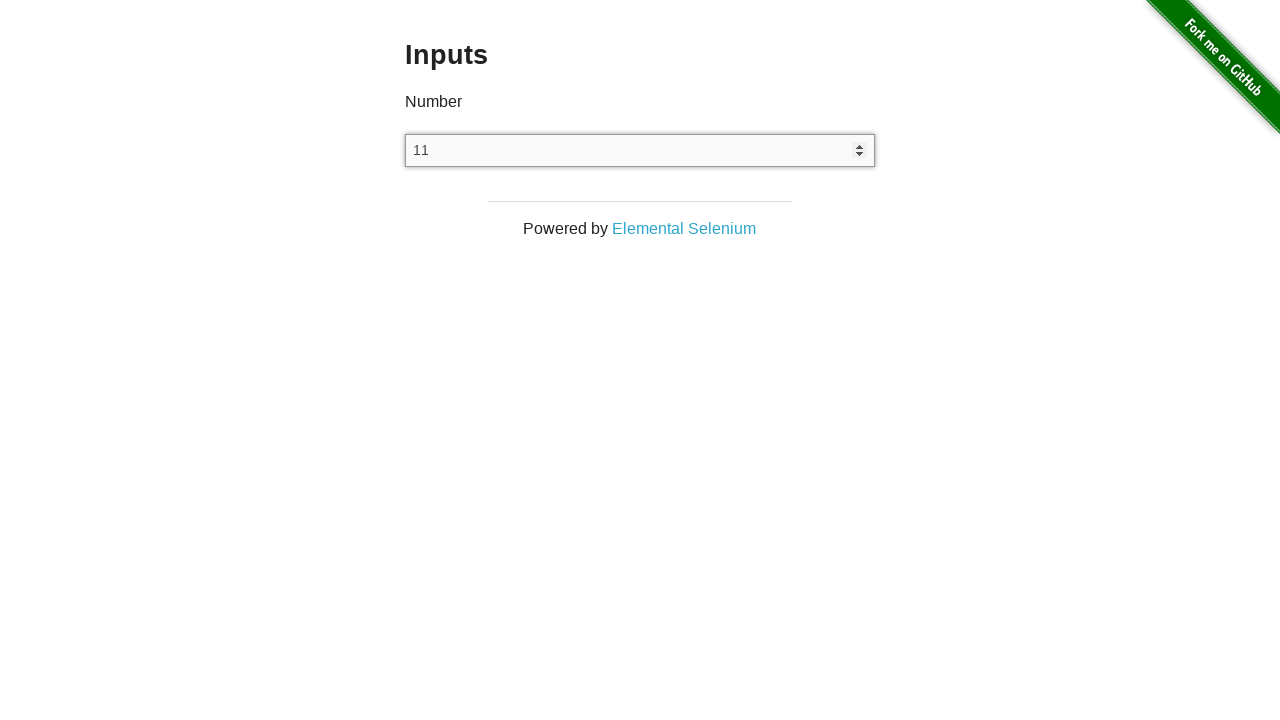

Pressed ArrowUp key (iteration 12/100) on xpath=//input[@type='number']
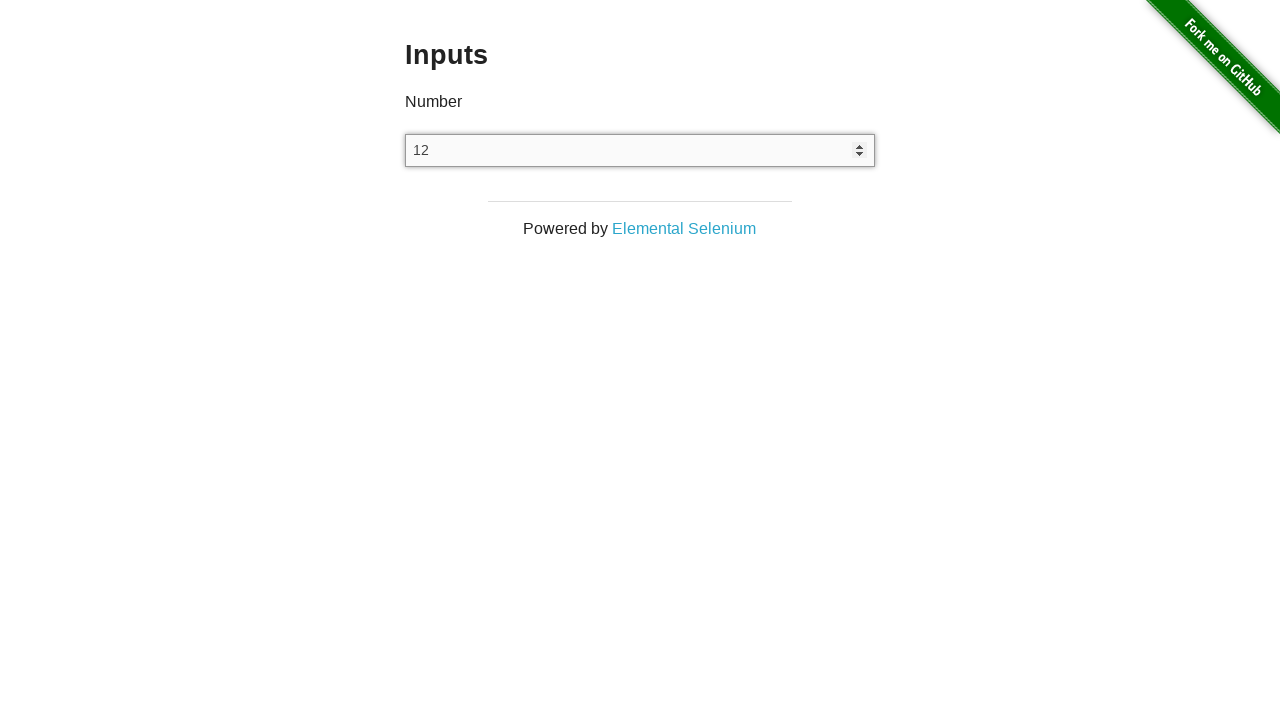

Pressed ArrowUp key (iteration 13/100) on xpath=//input[@type='number']
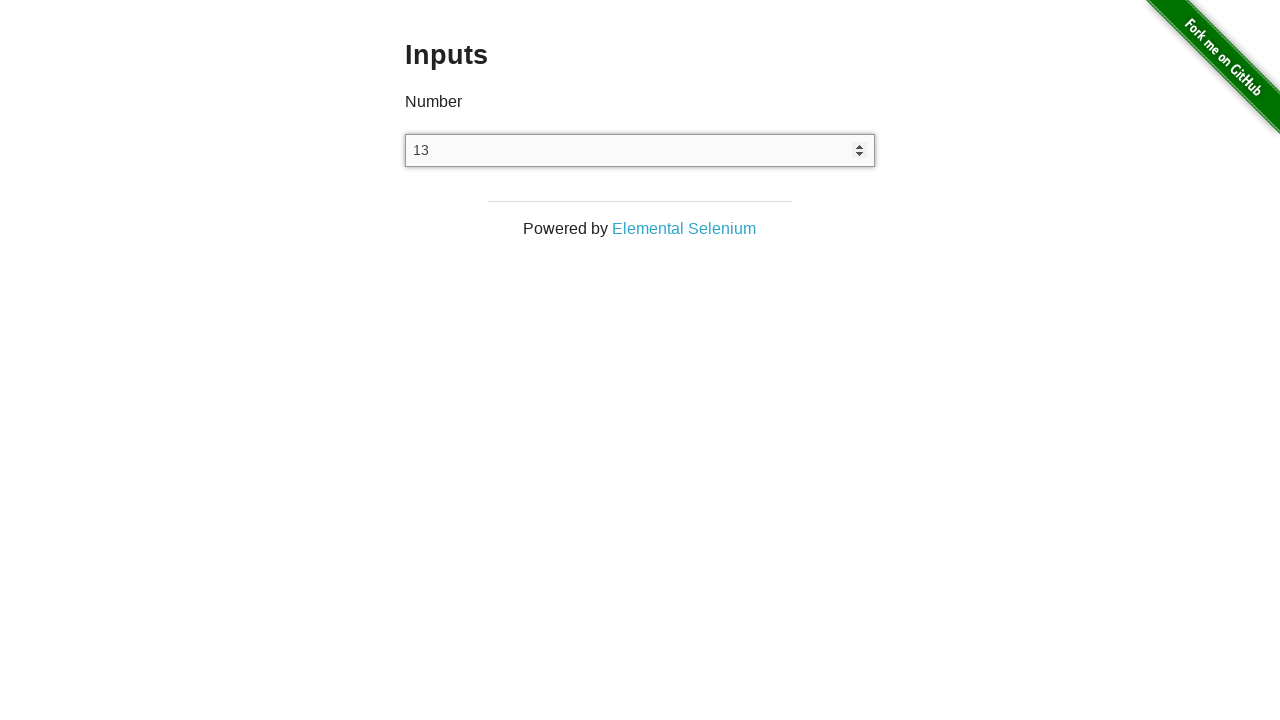

Pressed ArrowUp key (iteration 14/100) on xpath=//input[@type='number']
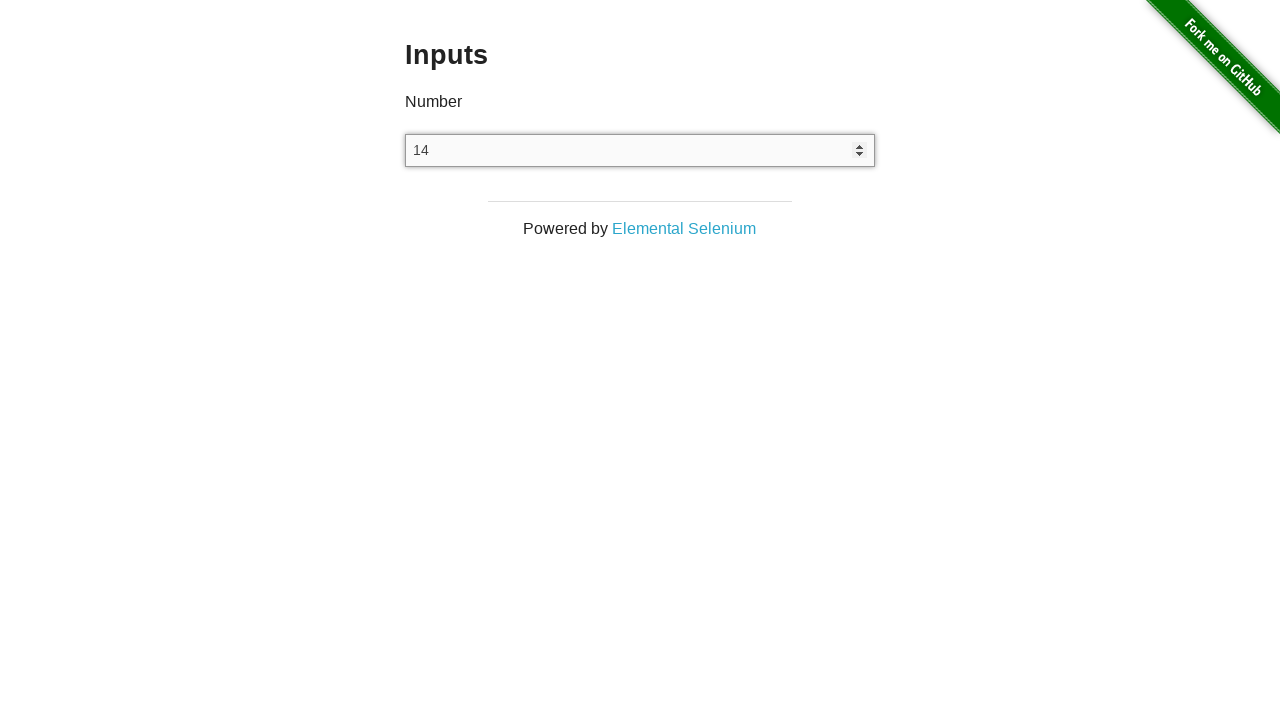

Pressed ArrowUp key (iteration 15/100) on xpath=//input[@type='number']
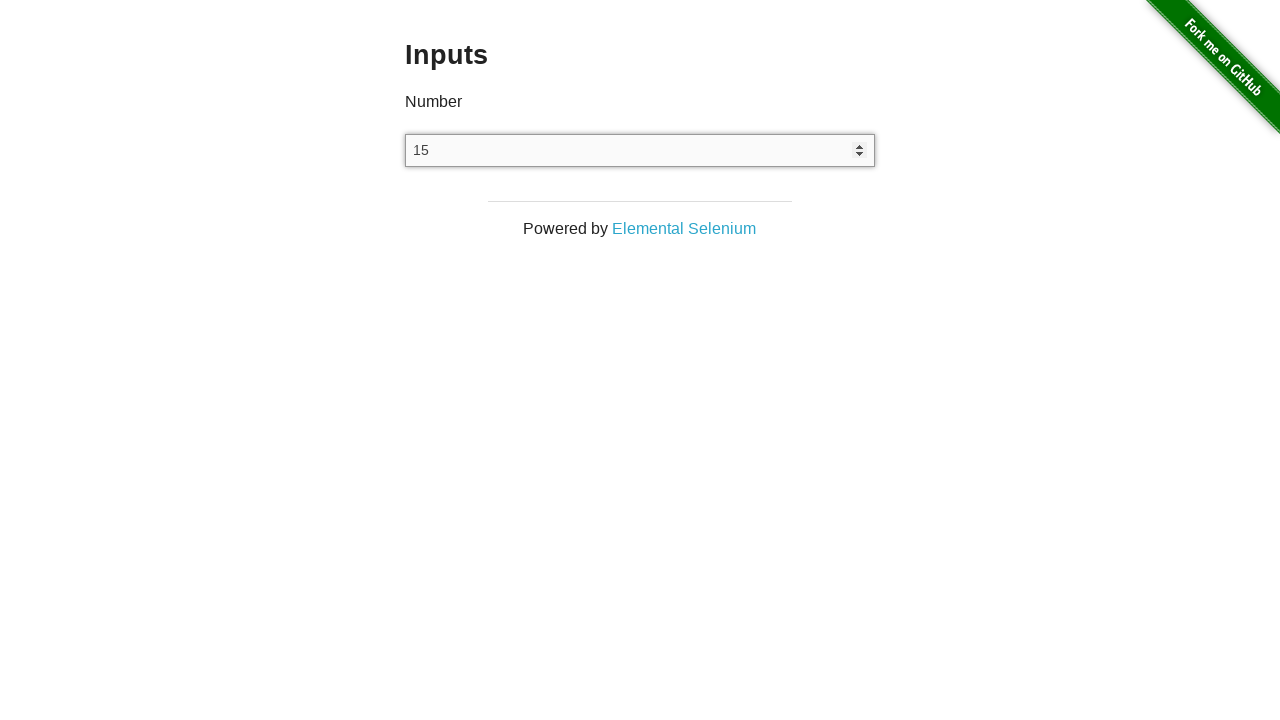

Pressed ArrowUp key (iteration 16/100) on xpath=//input[@type='number']
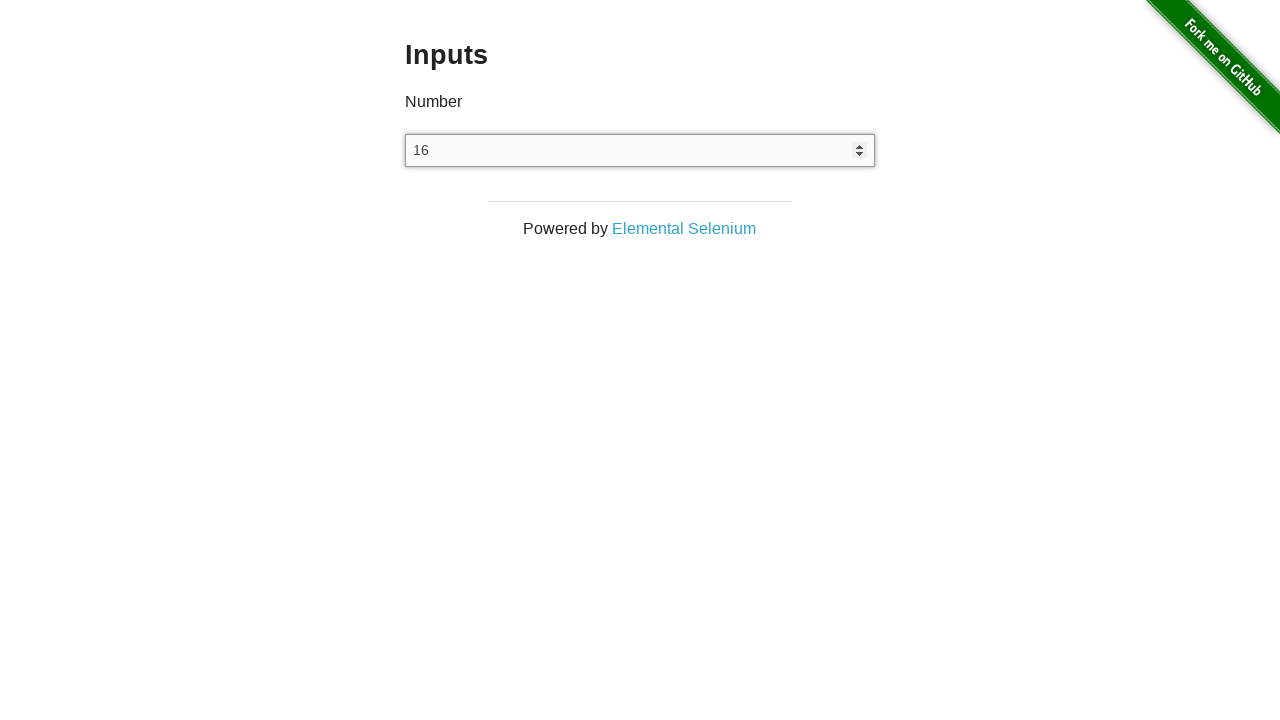

Pressed ArrowUp key (iteration 17/100) on xpath=//input[@type='number']
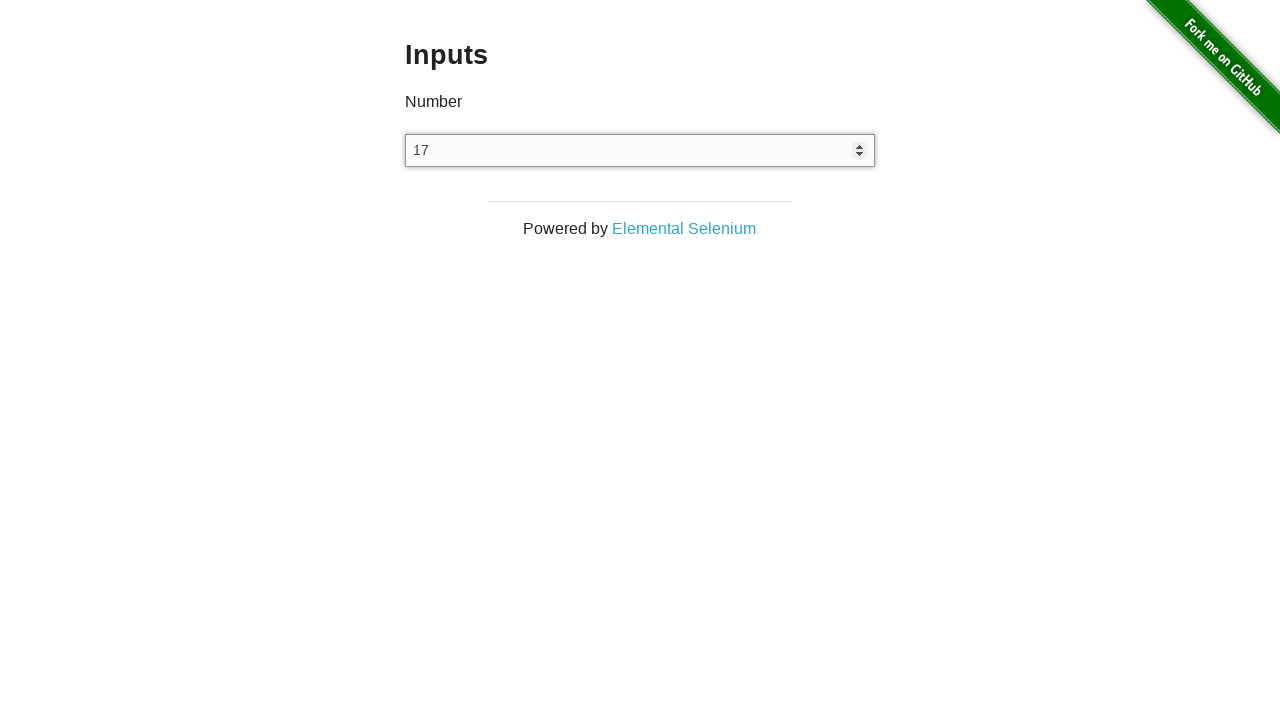

Pressed ArrowUp key (iteration 18/100) on xpath=//input[@type='number']
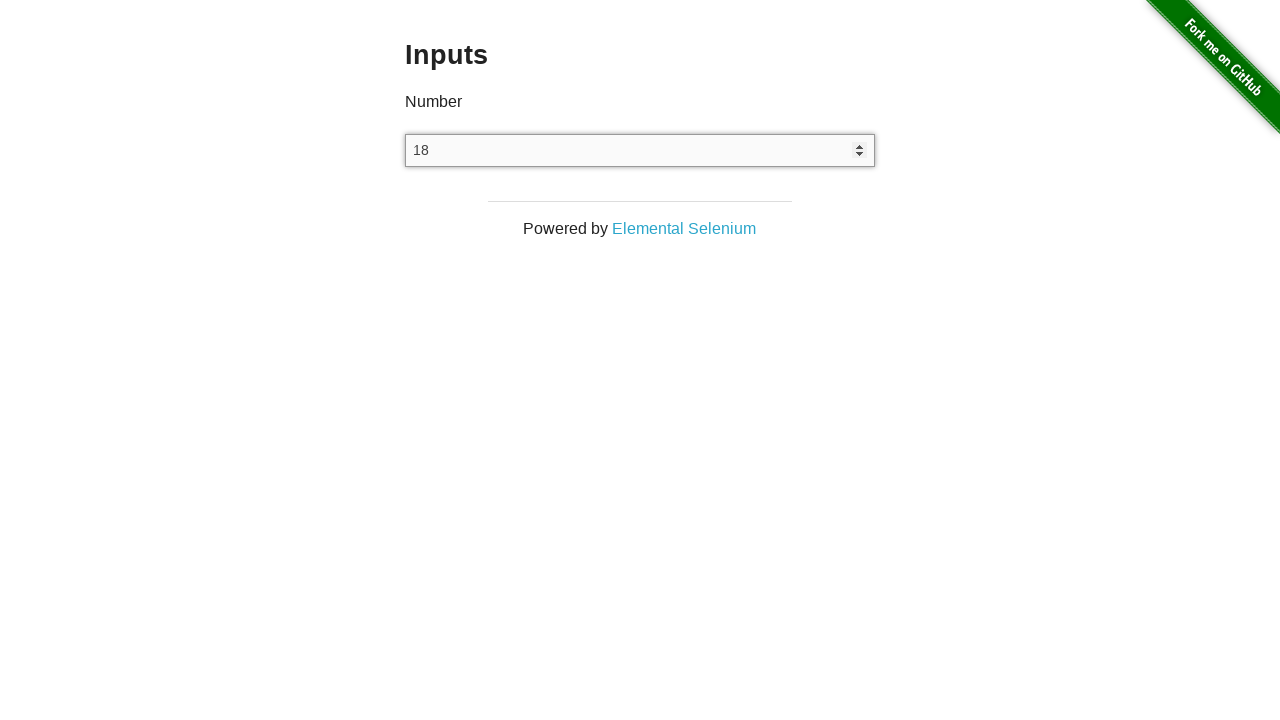

Pressed ArrowUp key (iteration 19/100) on xpath=//input[@type='number']
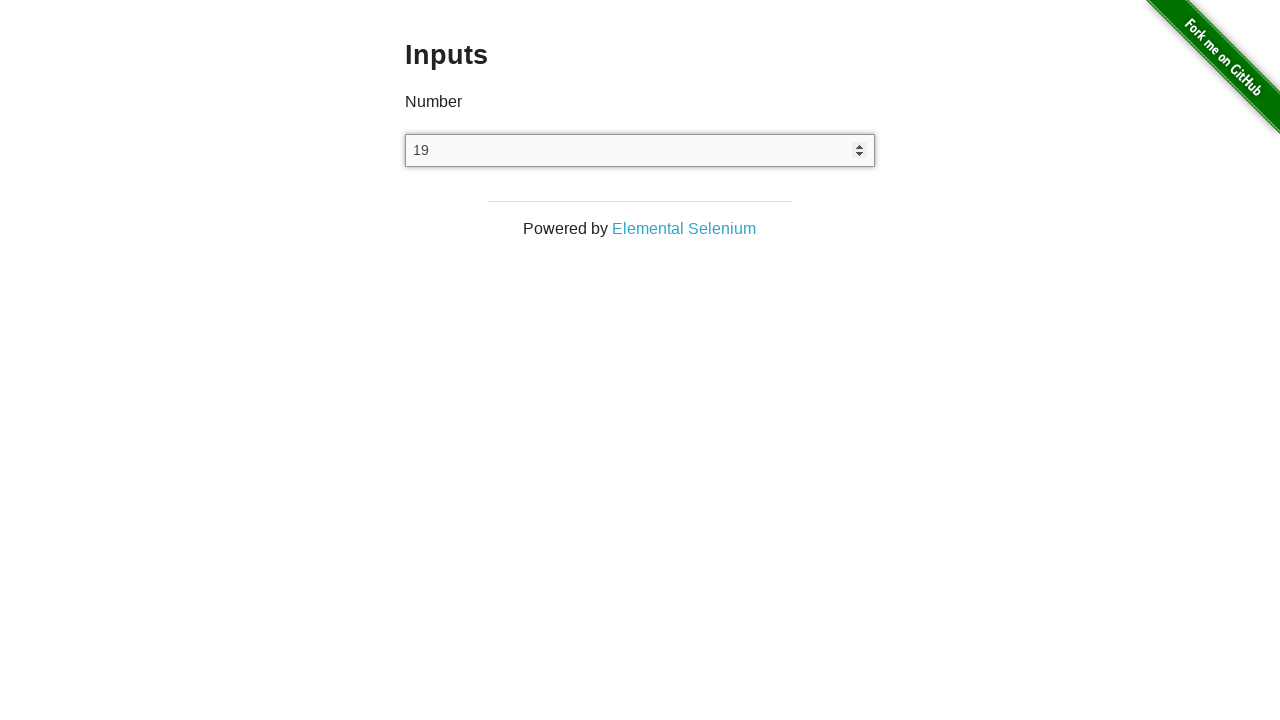

Pressed ArrowUp key (iteration 20/100) on xpath=//input[@type='number']
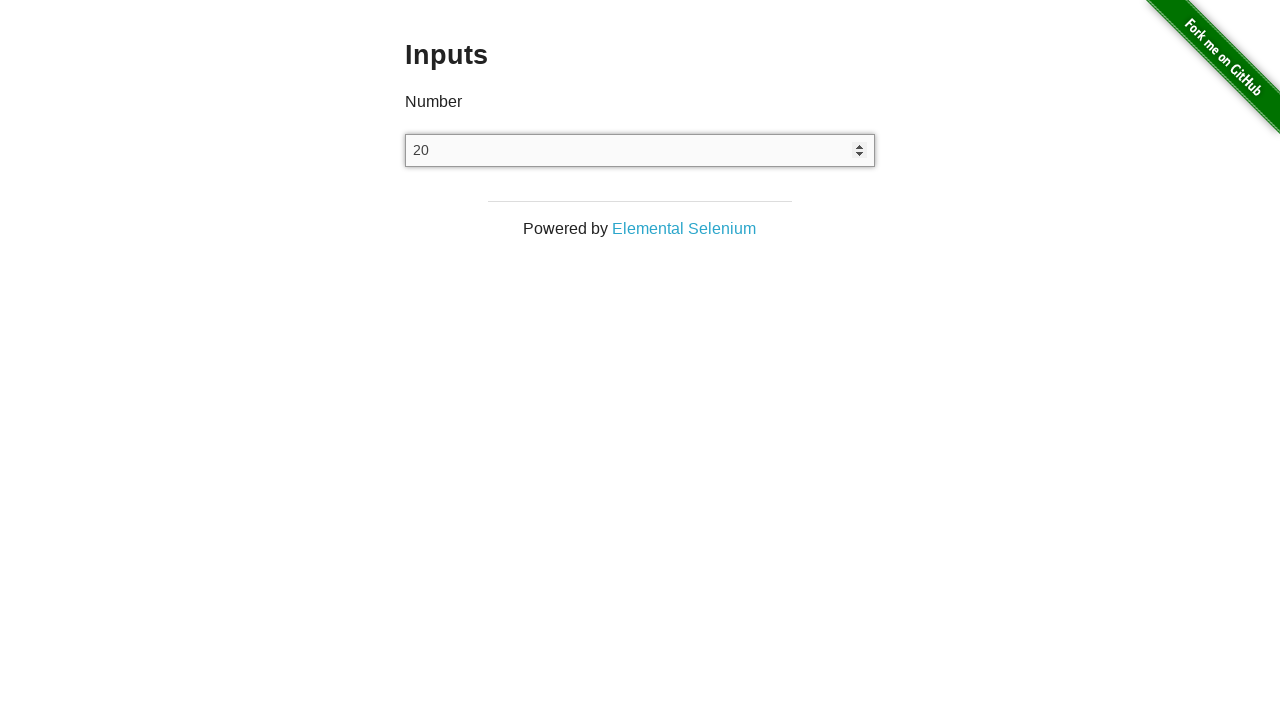

Pressed ArrowUp key (iteration 21/100) on xpath=//input[@type='number']
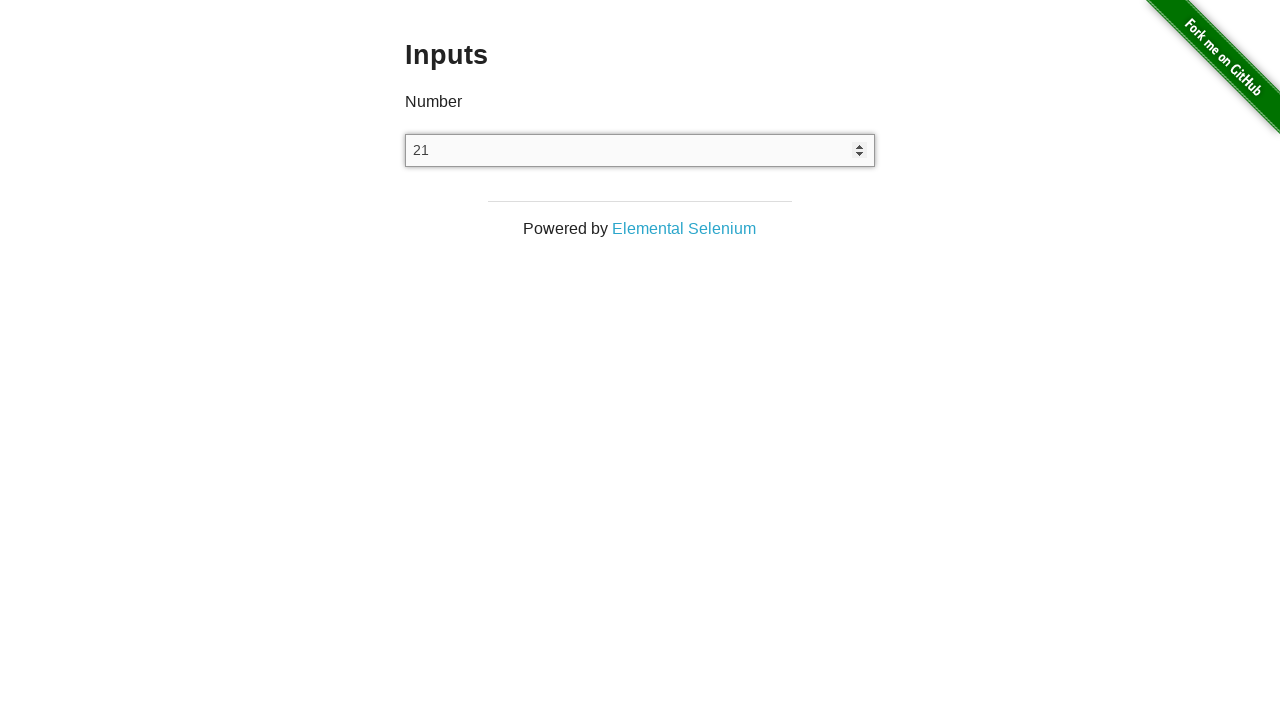

Pressed ArrowUp key (iteration 22/100) on xpath=//input[@type='number']
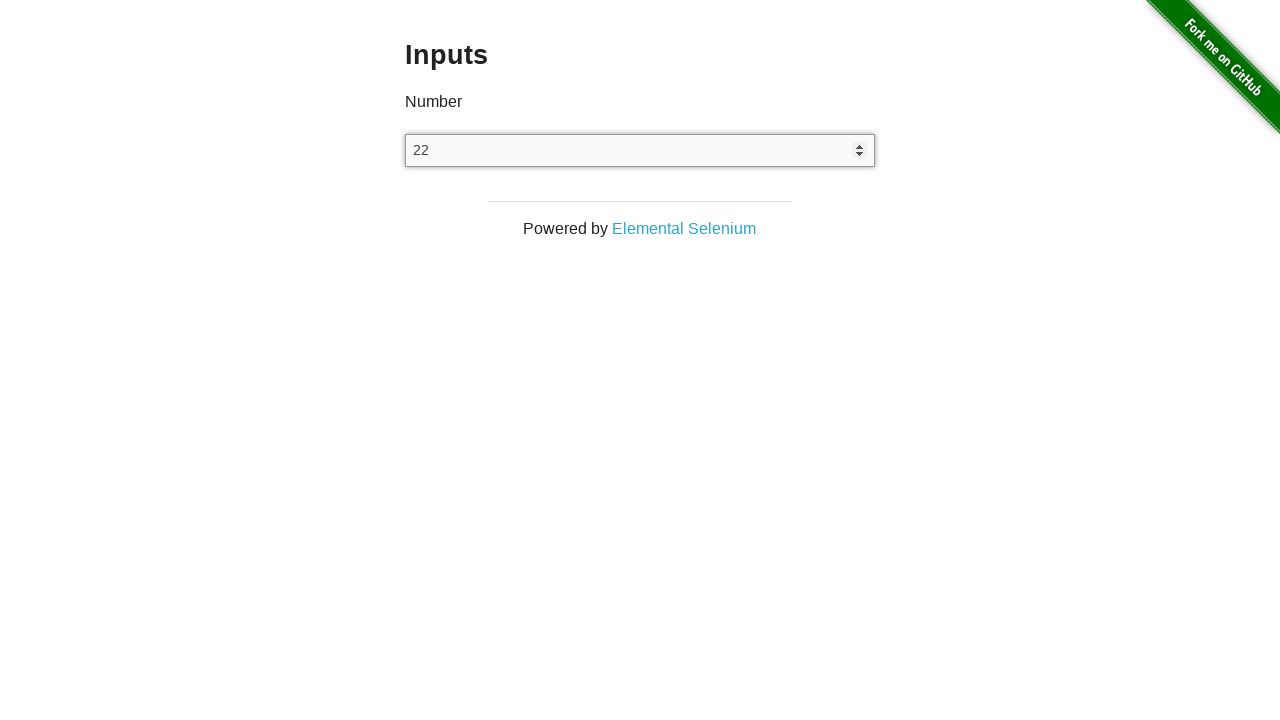

Pressed ArrowUp key (iteration 23/100) on xpath=//input[@type='number']
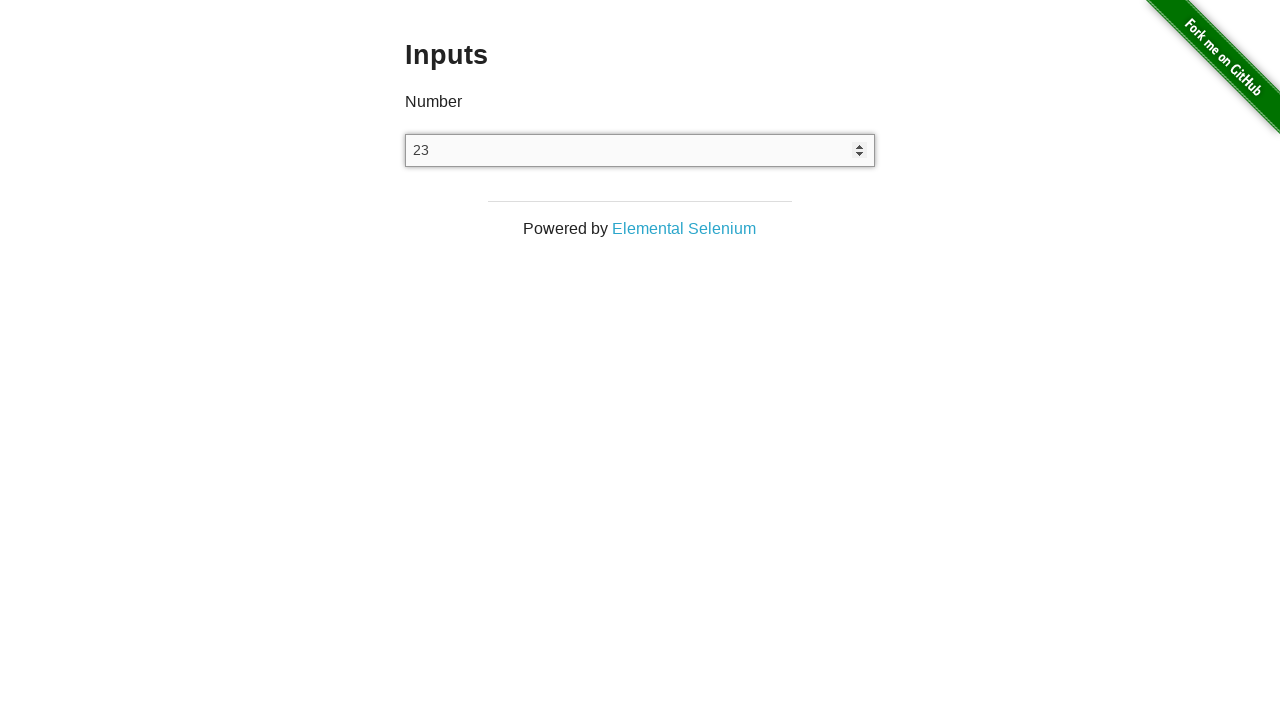

Pressed ArrowUp key (iteration 24/100) on xpath=//input[@type='number']
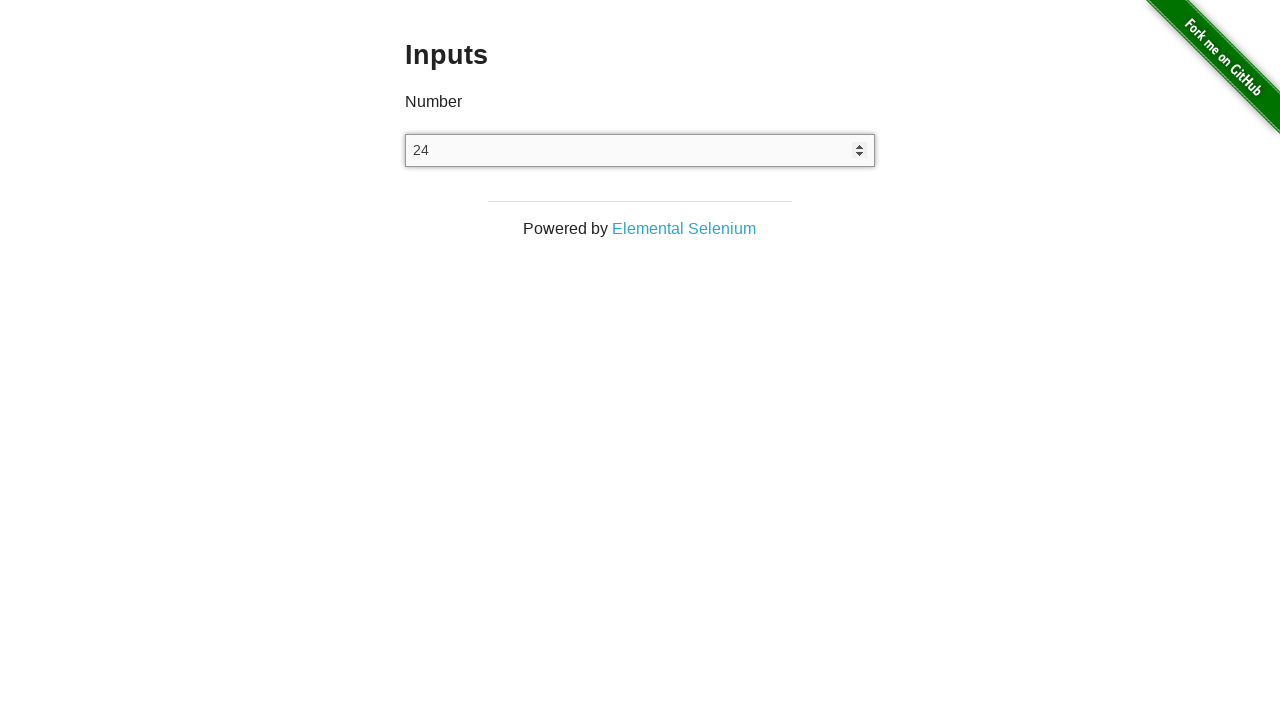

Pressed ArrowUp key (iteration 25/100) on xpath=//input[@type='number']
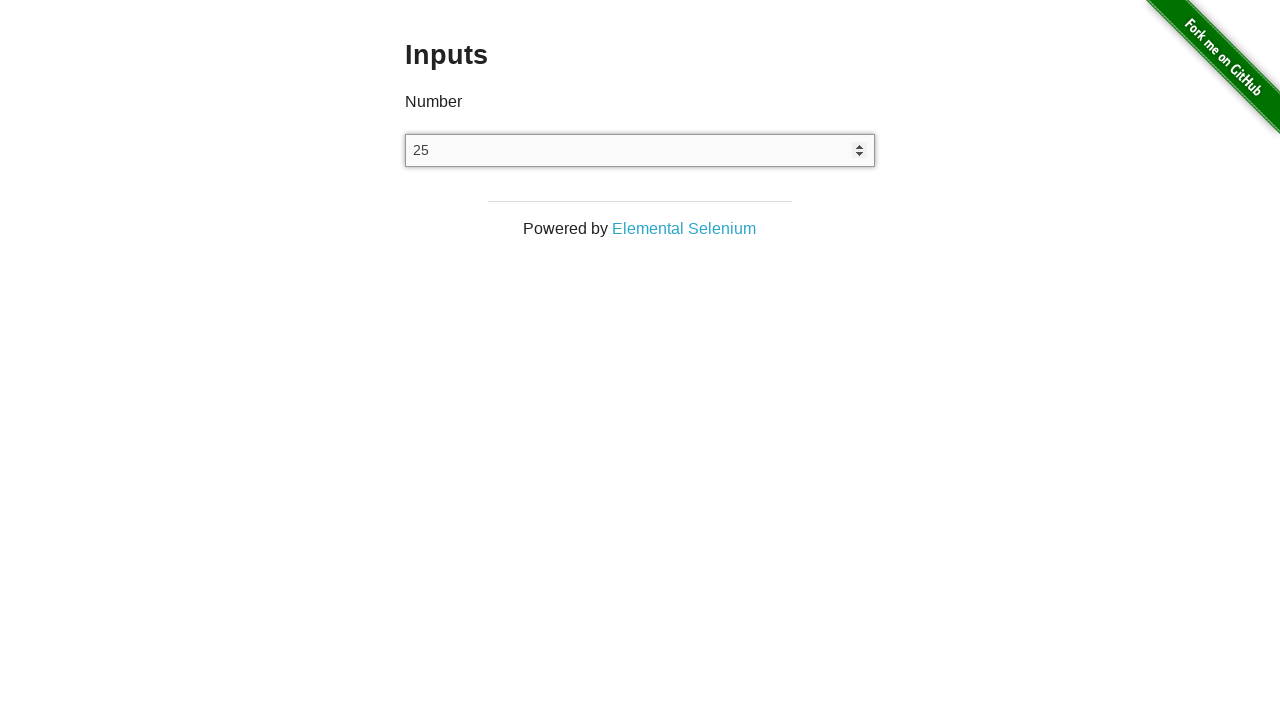

Pressed ArrowUp key (iteration 26/100) on xpath=//input[@type='number']
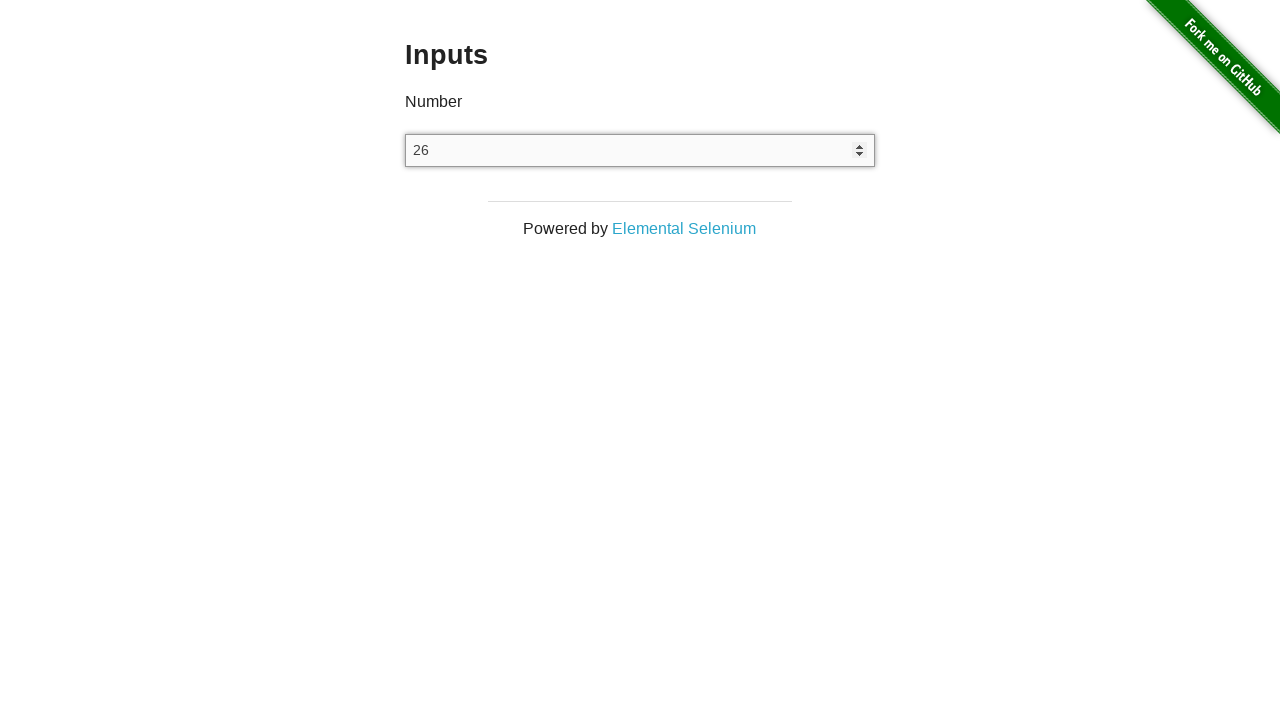

Pressed ArrowUp key (iteration 27/100) on xpath=//input[@type='number']
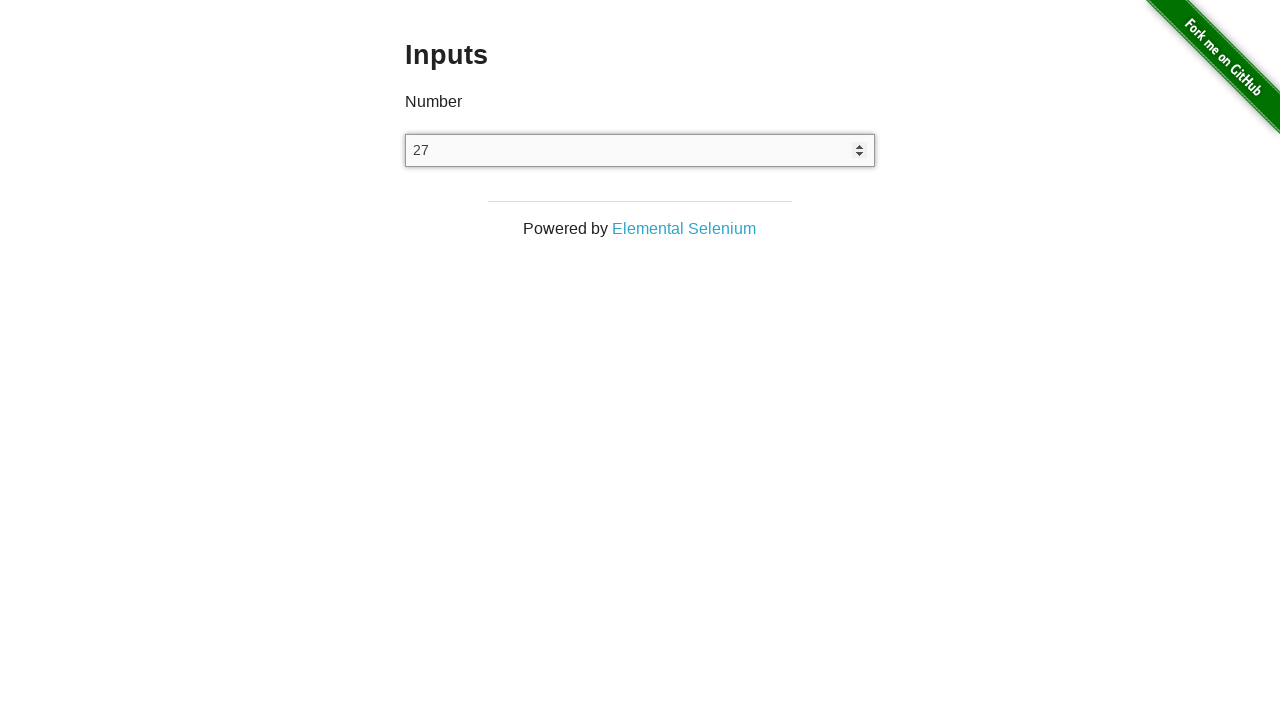

Pressed ArrowUp key (iteration 28/100) on xpath=//input[@type='number']
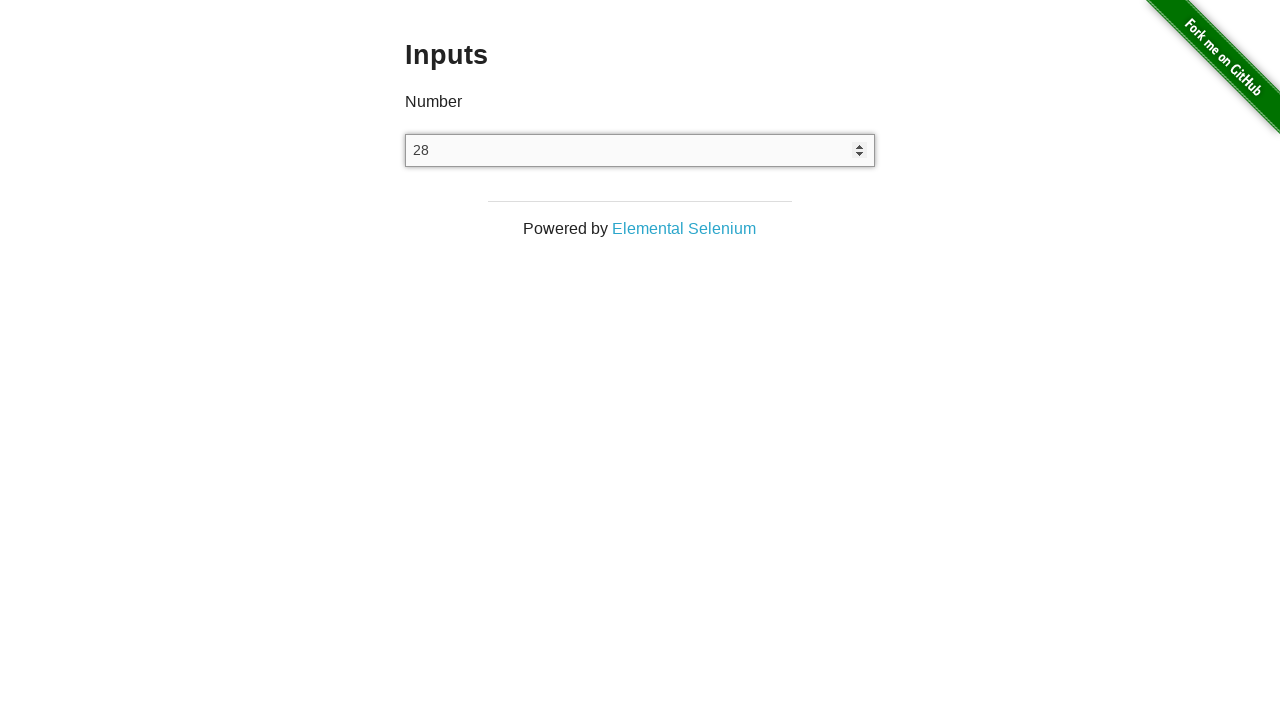

Pressed ArrowUp key (iteration 29/100) on xpath=//input[@type='number']
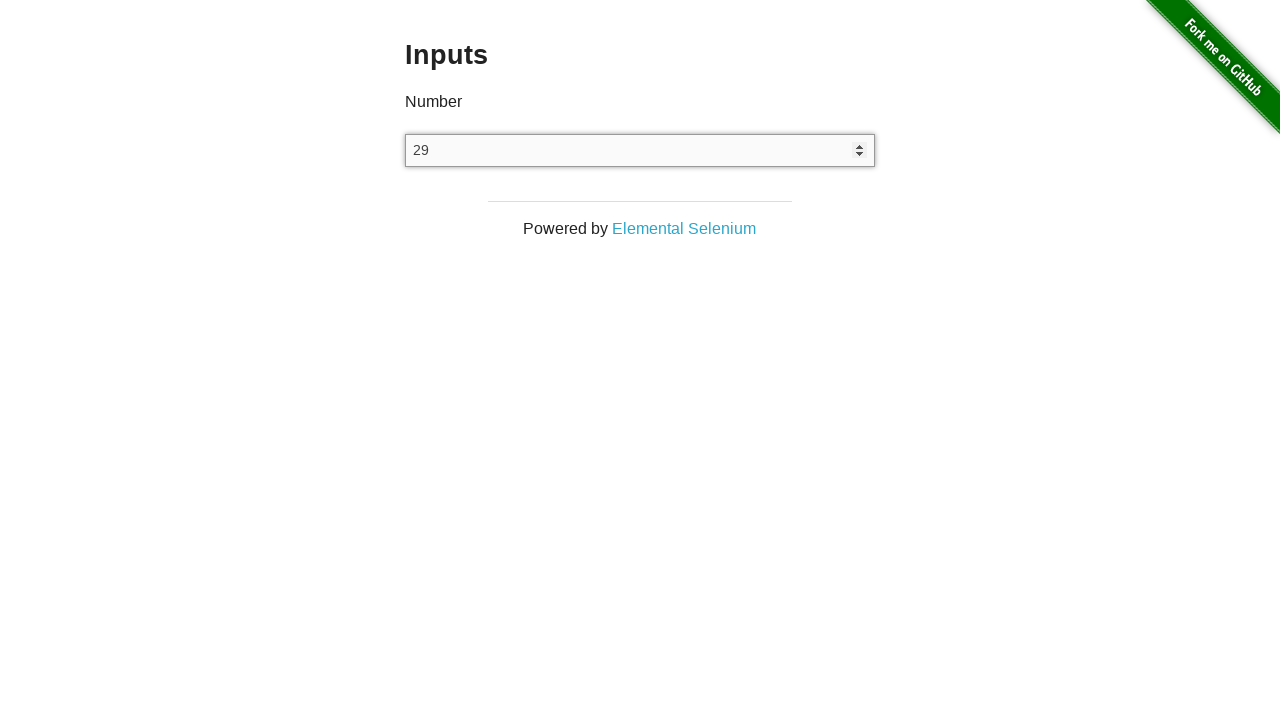

Pressed ArrowUp key (iteration 30/100) on xpath=//input[@type='number']
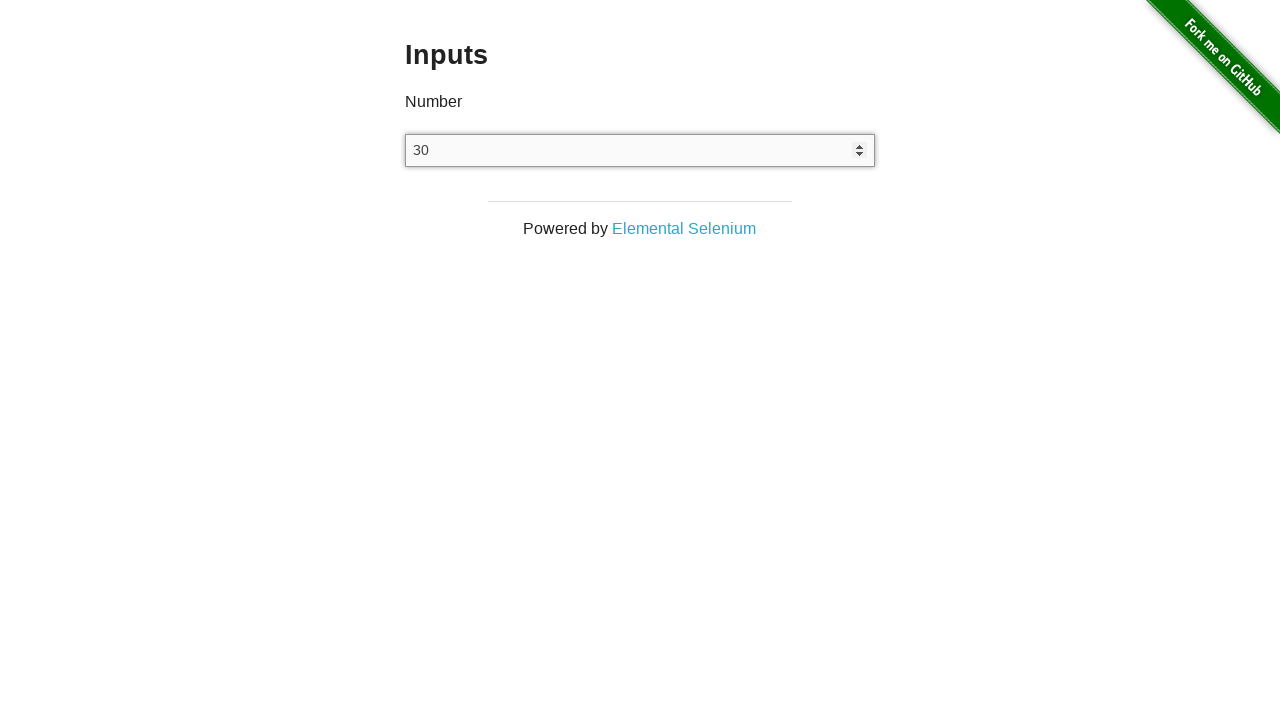

Pressed ArrowUp key (iteration 31/100) on xpath=//input[@type='number']
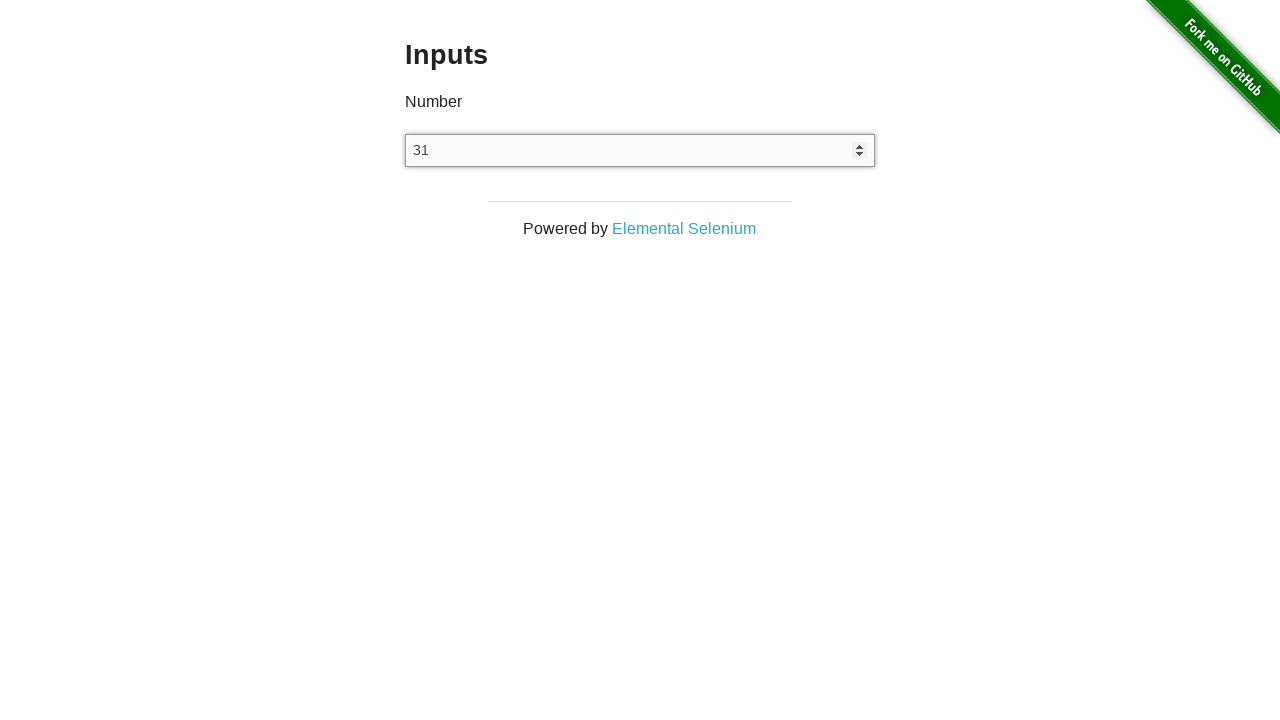

Pressed ArrowUp key (iteration 32/100) on xpath=//input[@type='number']
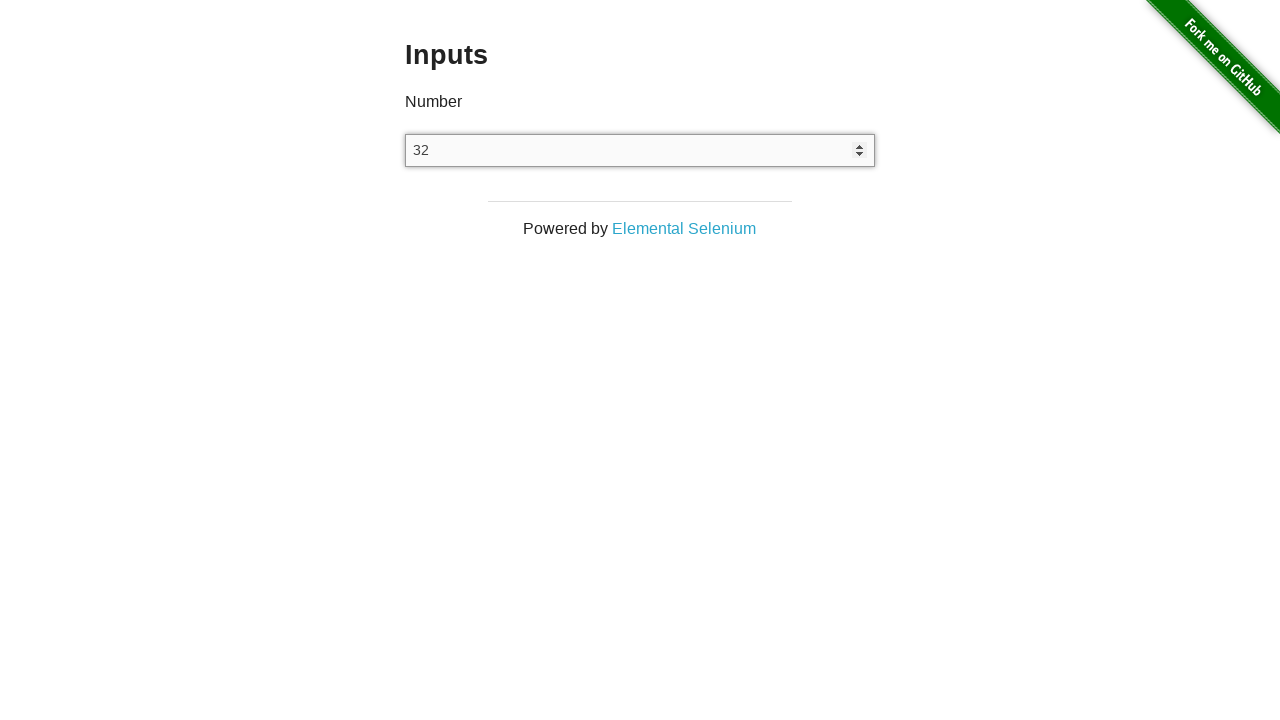

Pressed ArrowUp key (iteration 33/100) on xpath=//input[@type='number']
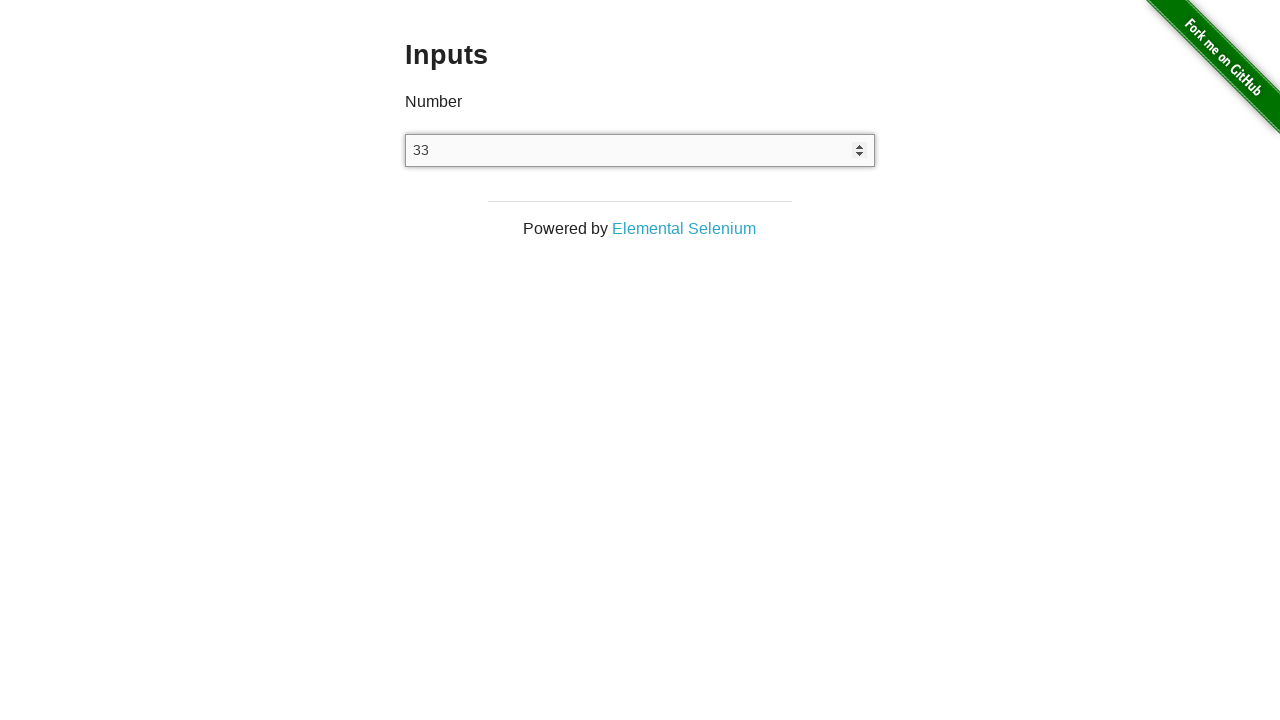

Pressed ArrowUp key (iteration 34/100) on xpath=//input[@type='number']
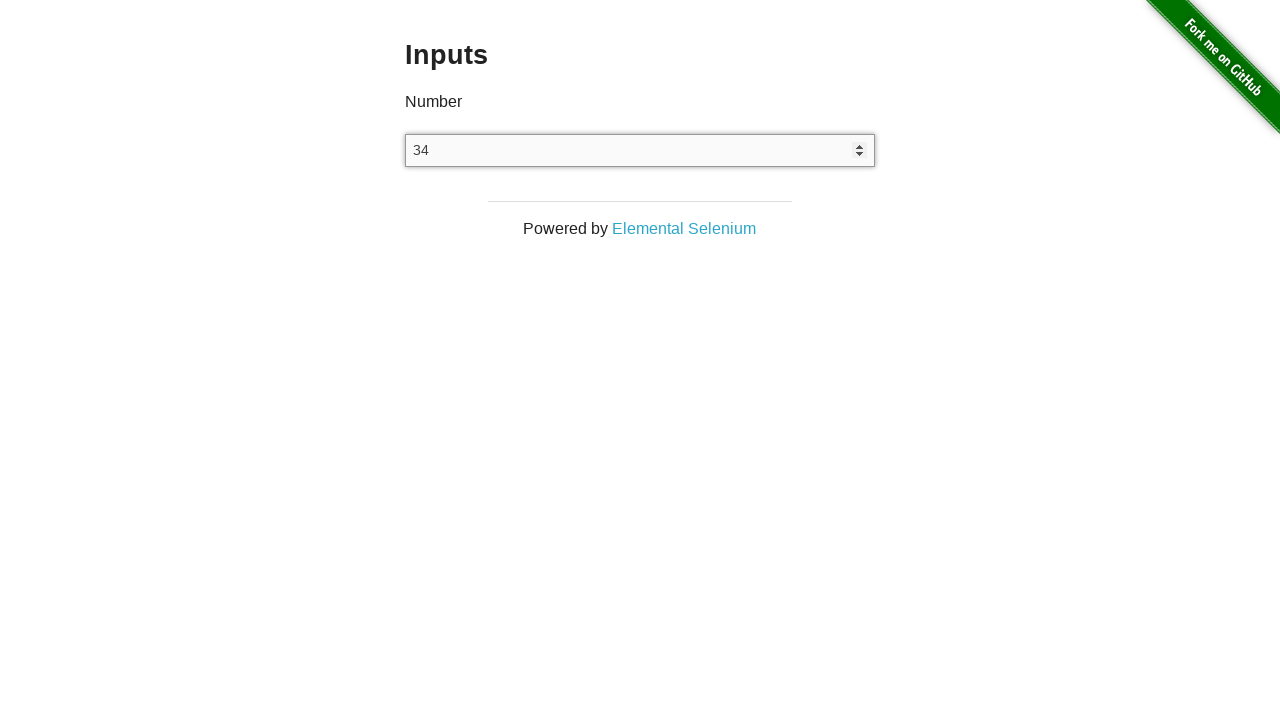

Pressed ArrowUp key (iteration 35/100) on xpath=//input[@type='number']
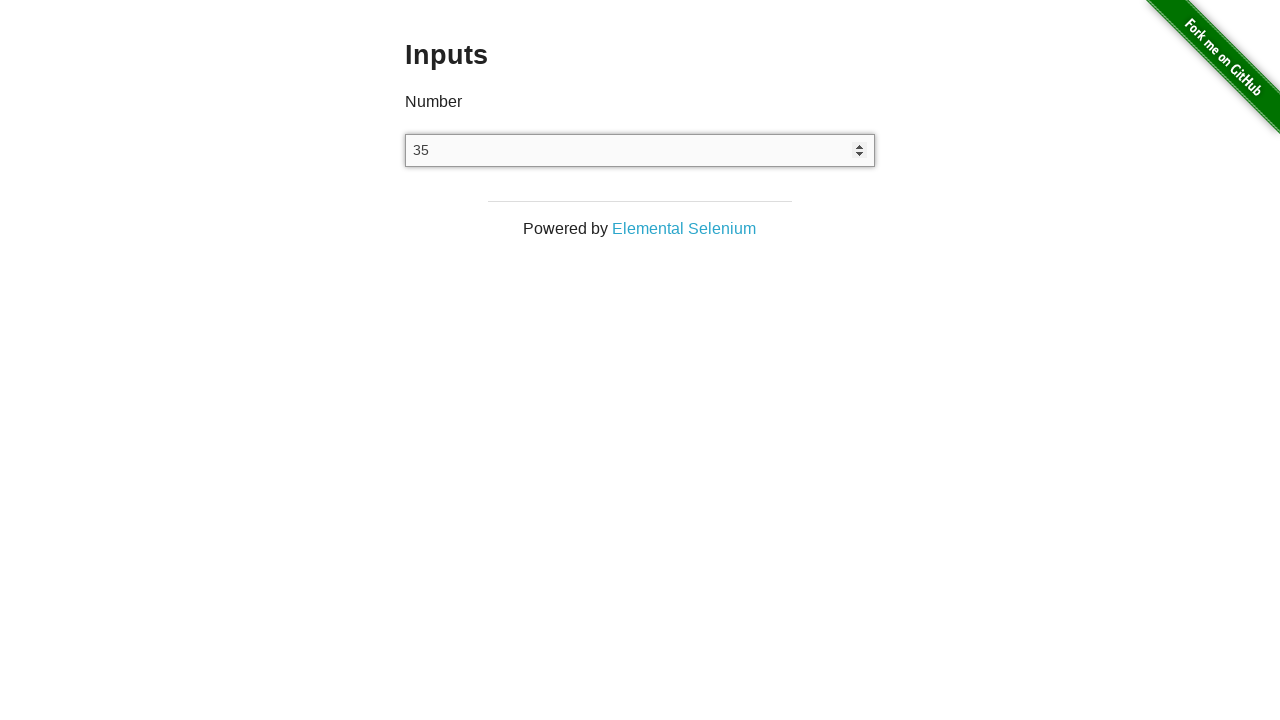

Pressed ArrowUp key (iteration 36/100) on xpath=//input[@type='number']
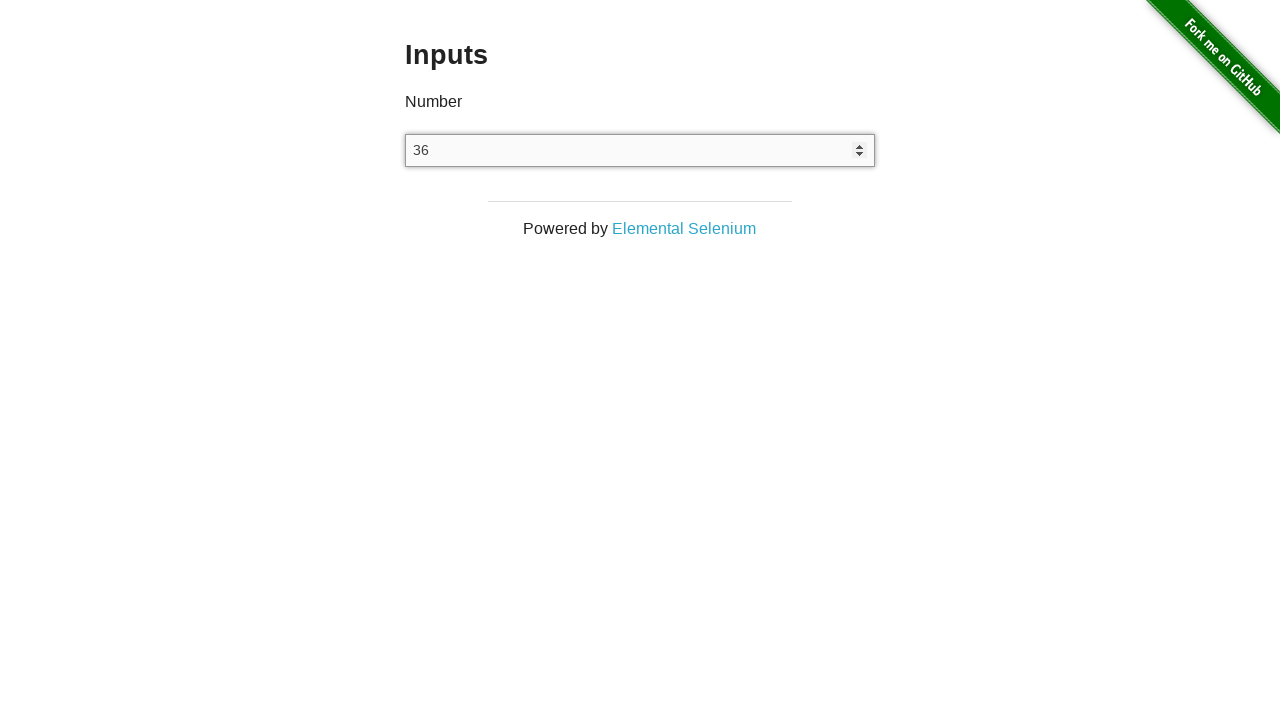

Pressed ArrowUp key (iteration 37/100) on xpath=//input[@type='number']
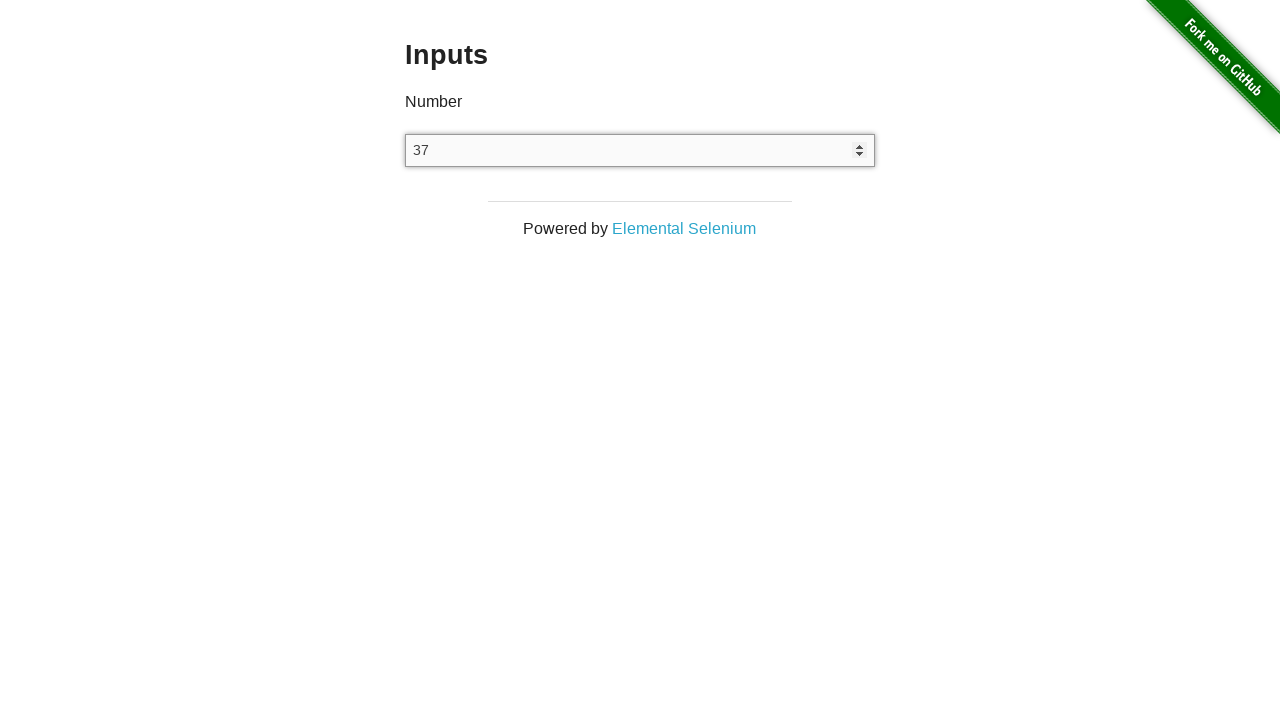

Pressed ArrowUp key (iteration 38/100) on xpath=//input[@type='number']
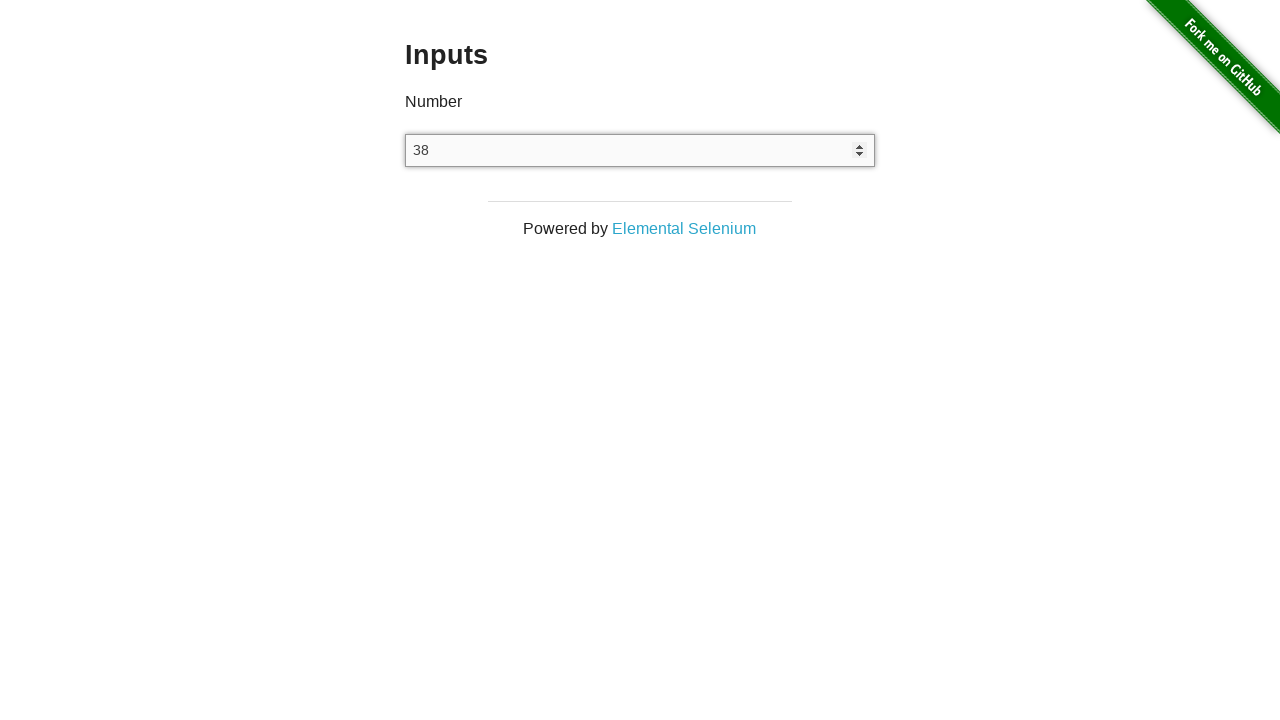

Pressed ArrowUp key (iteration 39/100) on xpath=//input[@type='number']
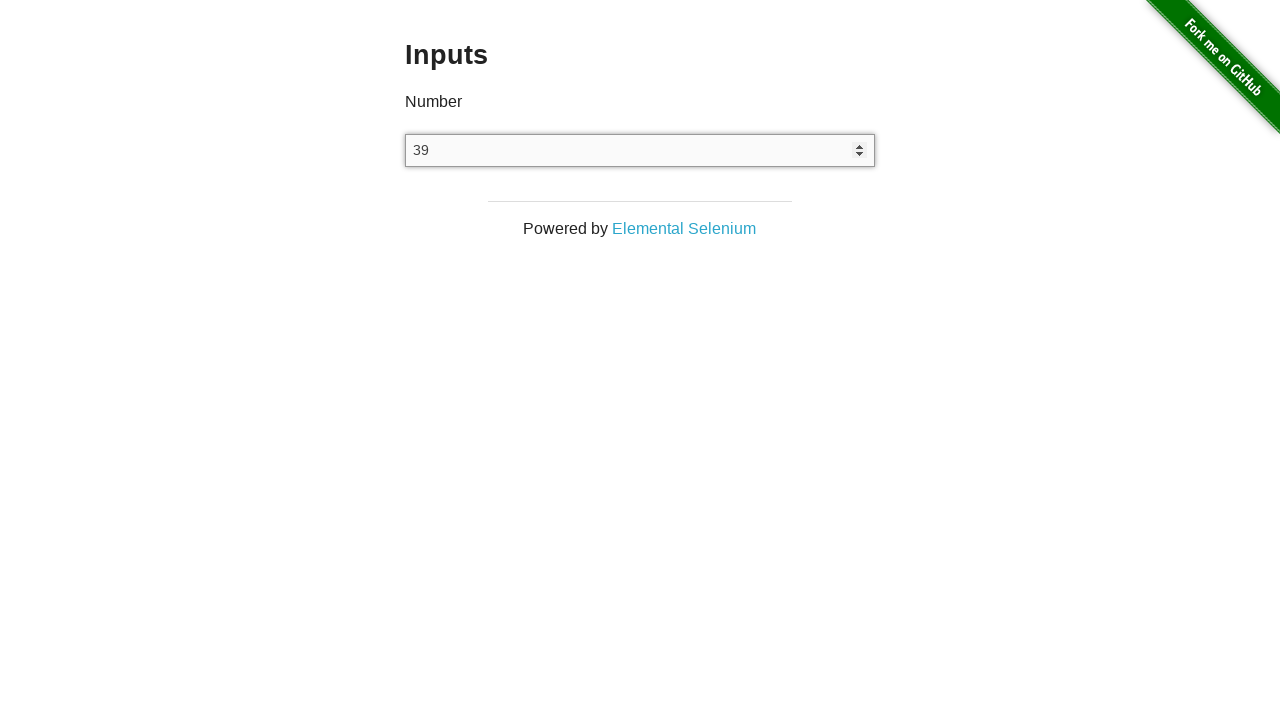

Pressed ArrowUp key (iteration 40/100) on xpath=//input[@type='number']
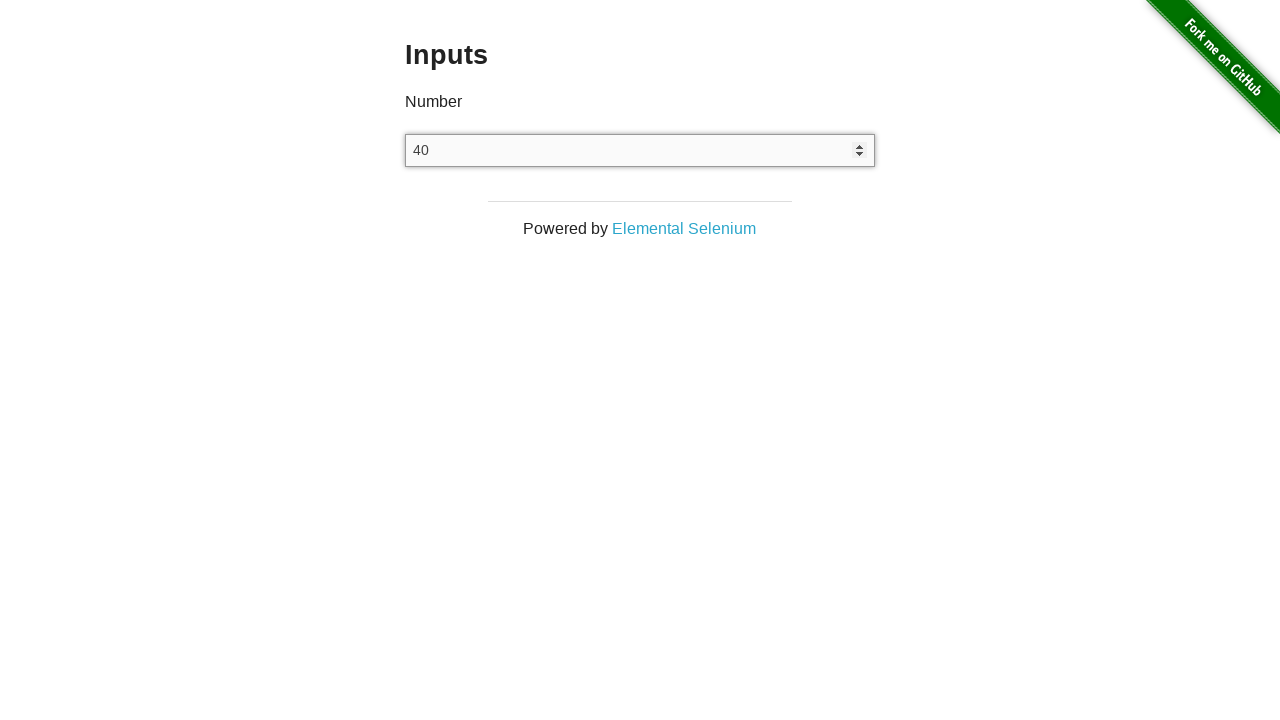

Pressed ArrowUp key (iteration 41/100) on xpath=//input[@type='number']
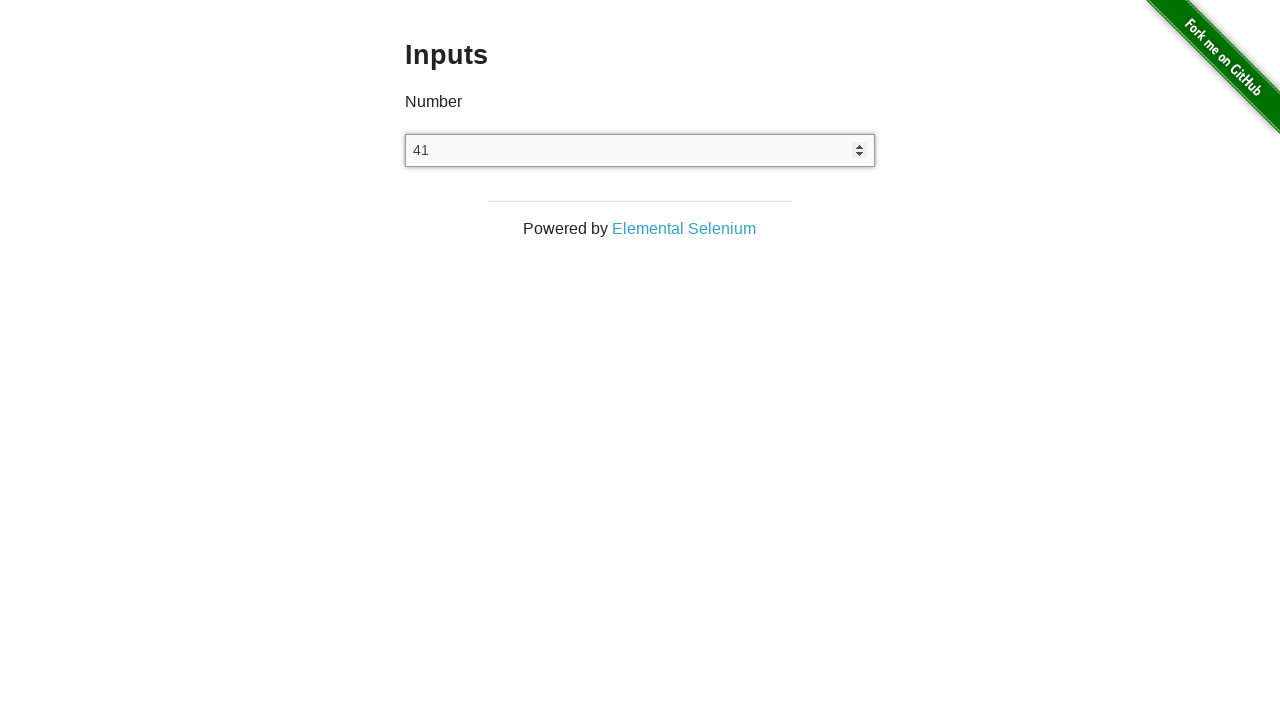

Pressed ArrowUp key (iteration 42/100) on xpath=//input[@type='number']
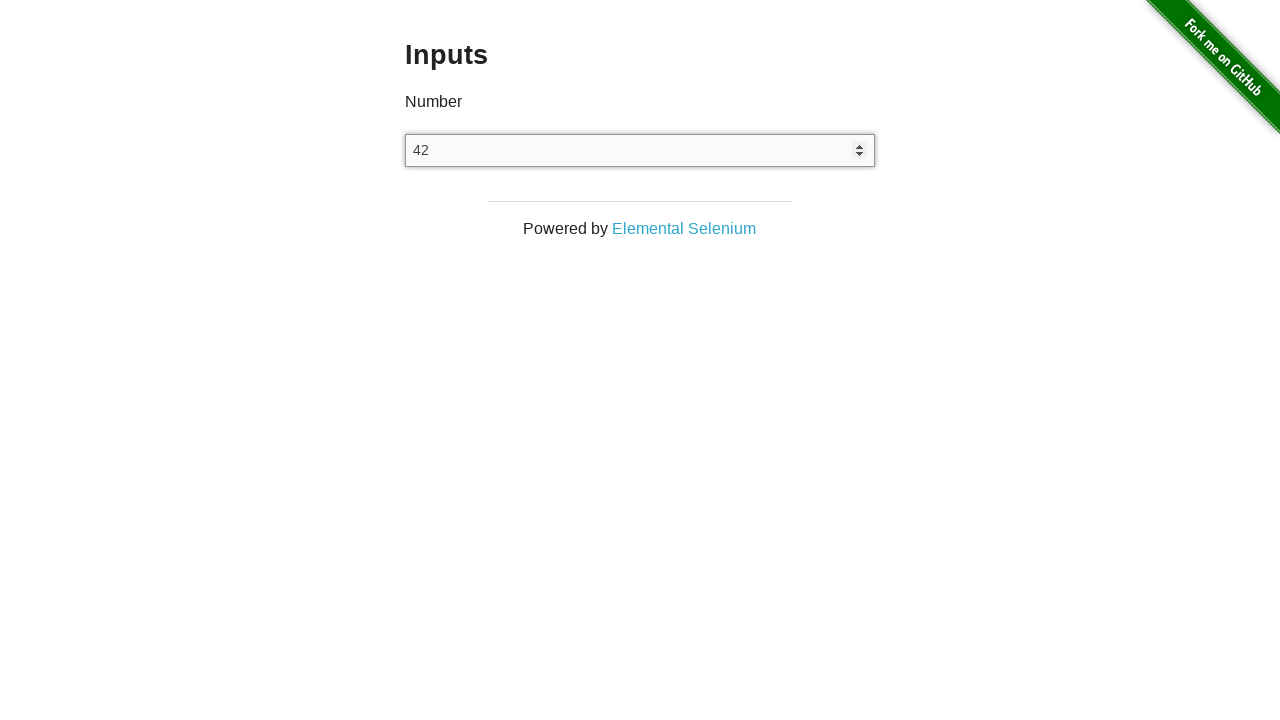

Pressed ArrowUp key (iteration 43/100) on xpath=//input[@type='number']
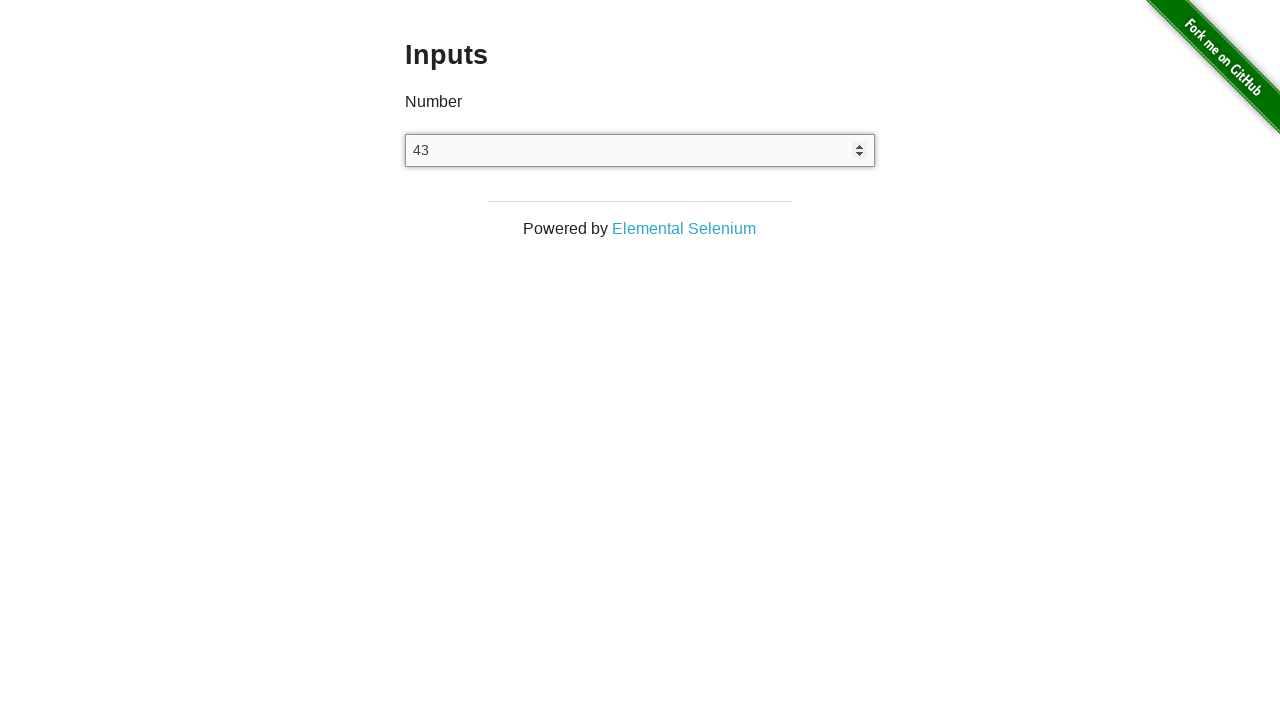

Pressed ArrowUp key (iteration 44/100) on xpath=//input[@type='number']
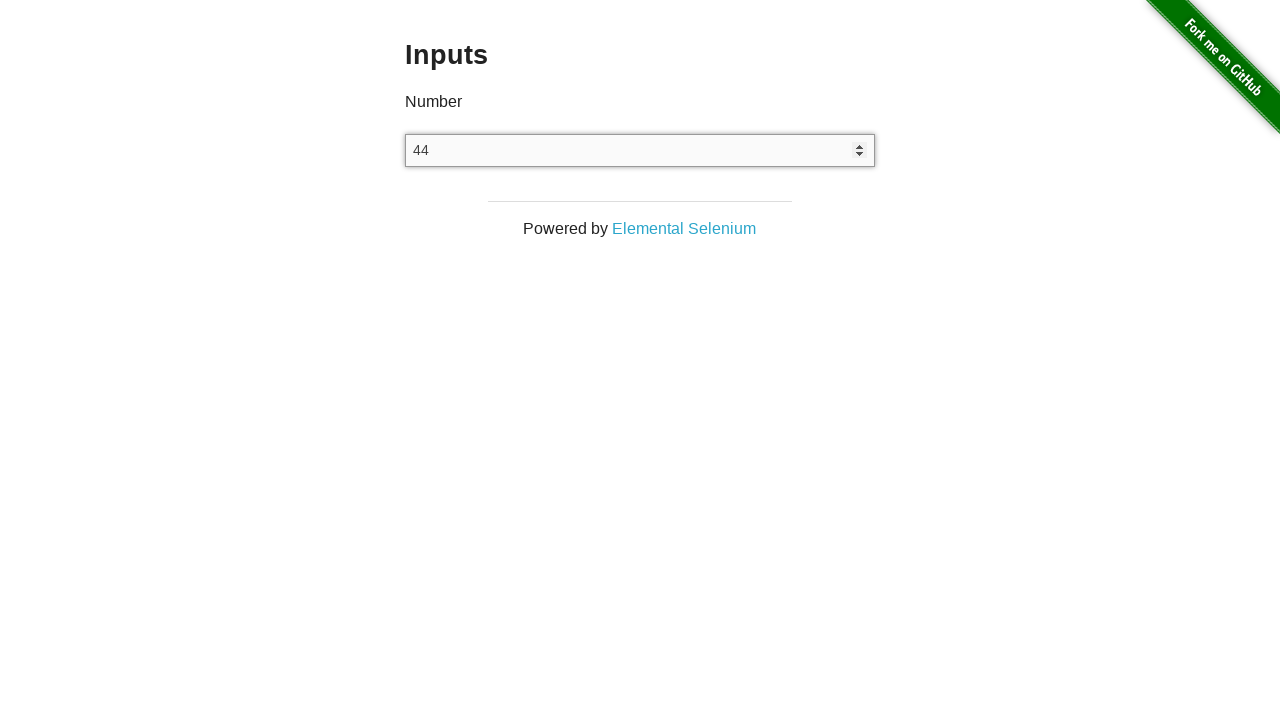

Pressed ArrowUp key (iteration 45/100) on xpath=//input[@type='number']
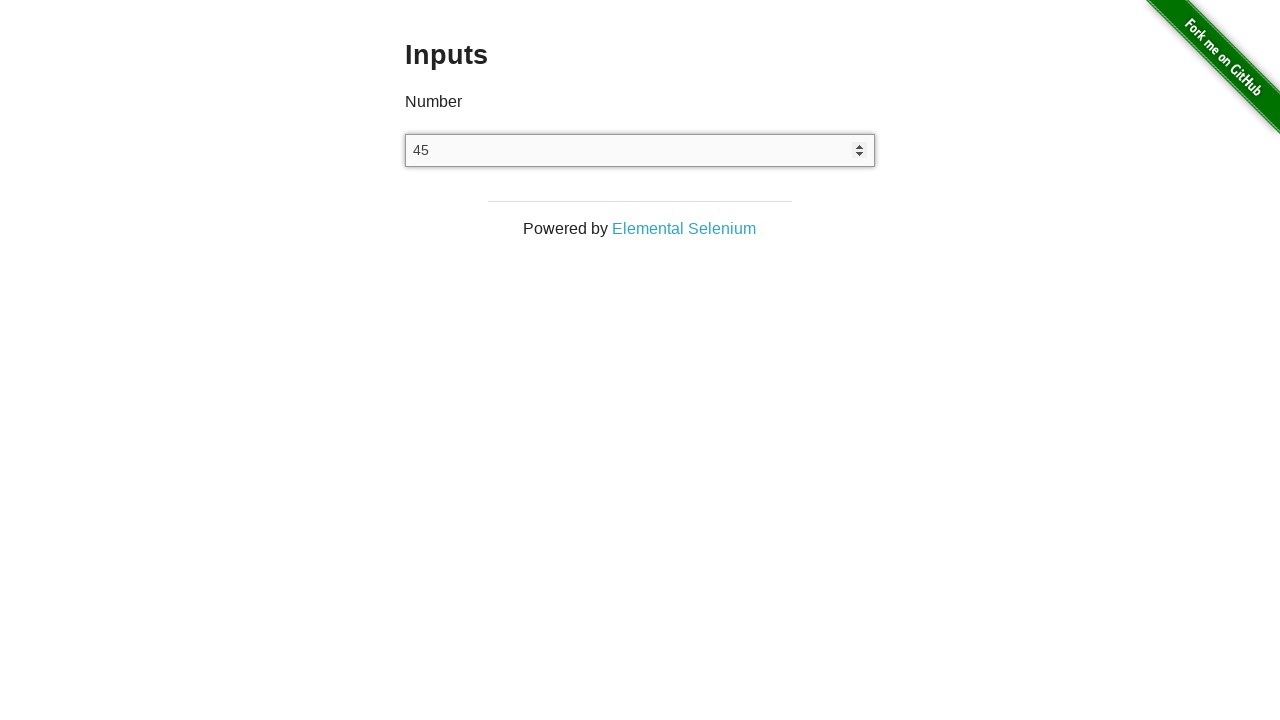

Pressed ArrowUp key (iteration 46/100) on xpath=//input[@type='number']
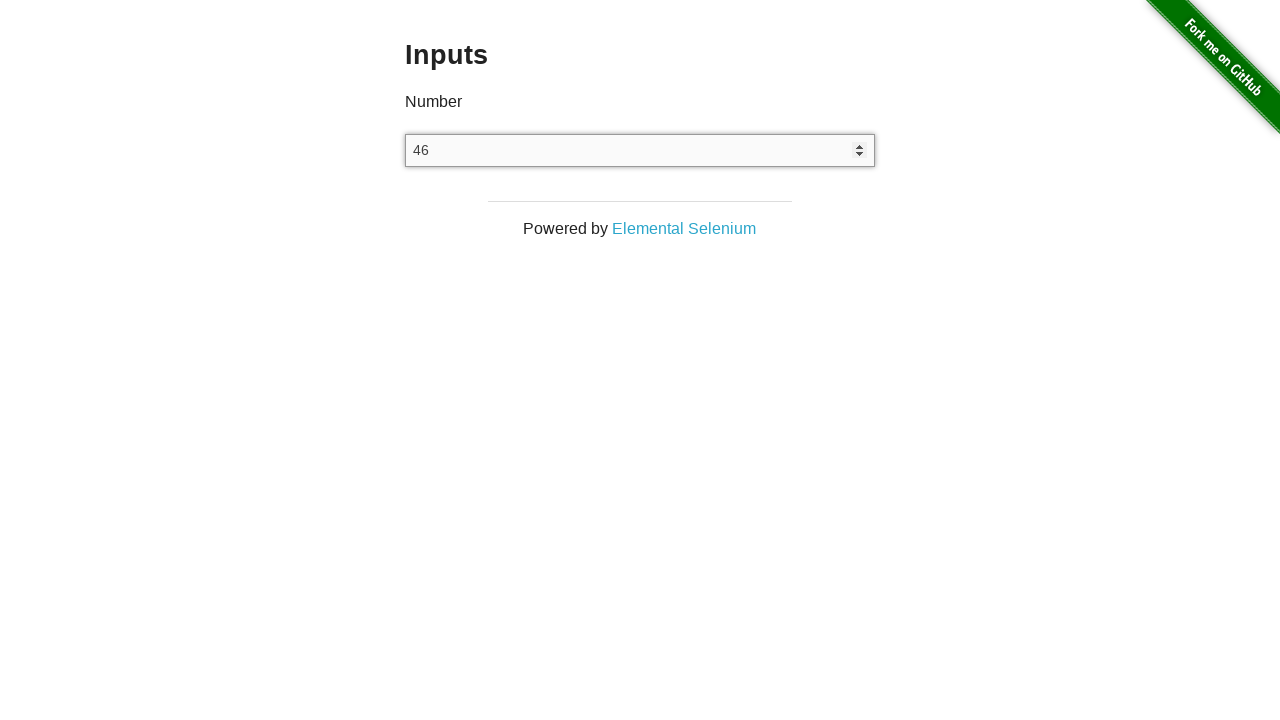

Pressed ArrowUp key (iteration 47/100) on xpath=//input[@type='number']
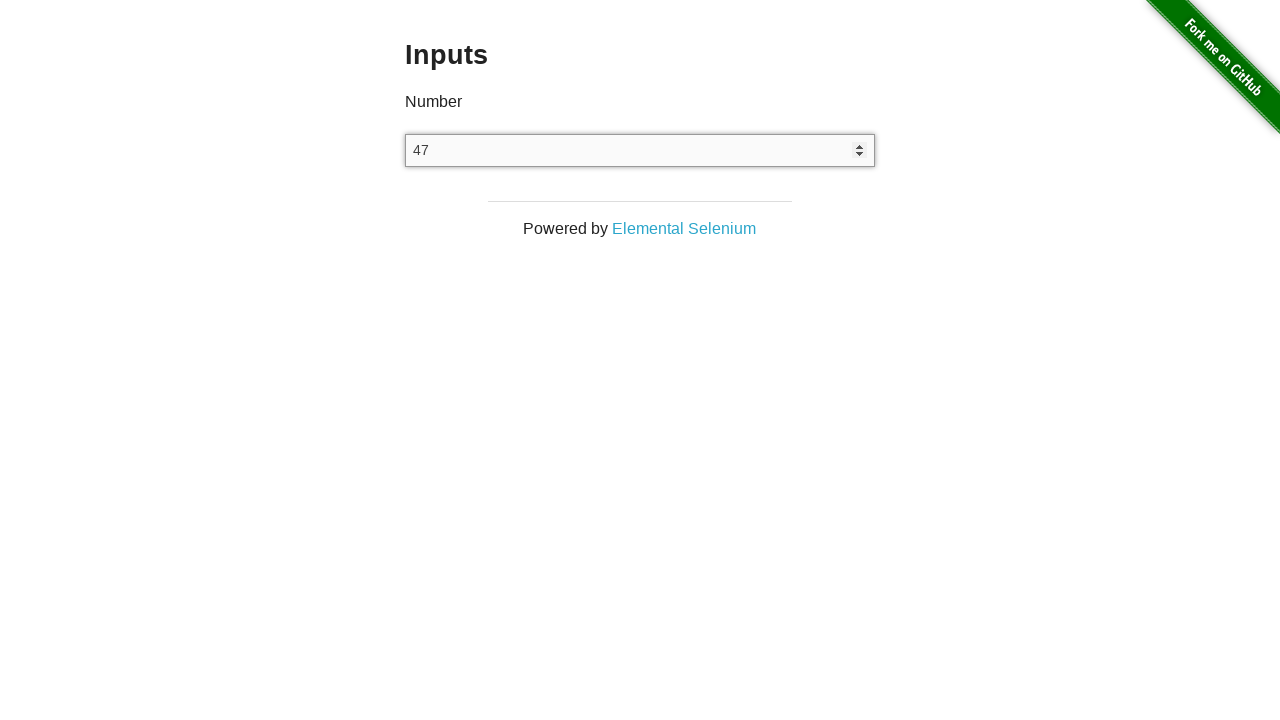

Pressed ArrowUp key (iteration 48/100) on xpath=//input[@type='number']
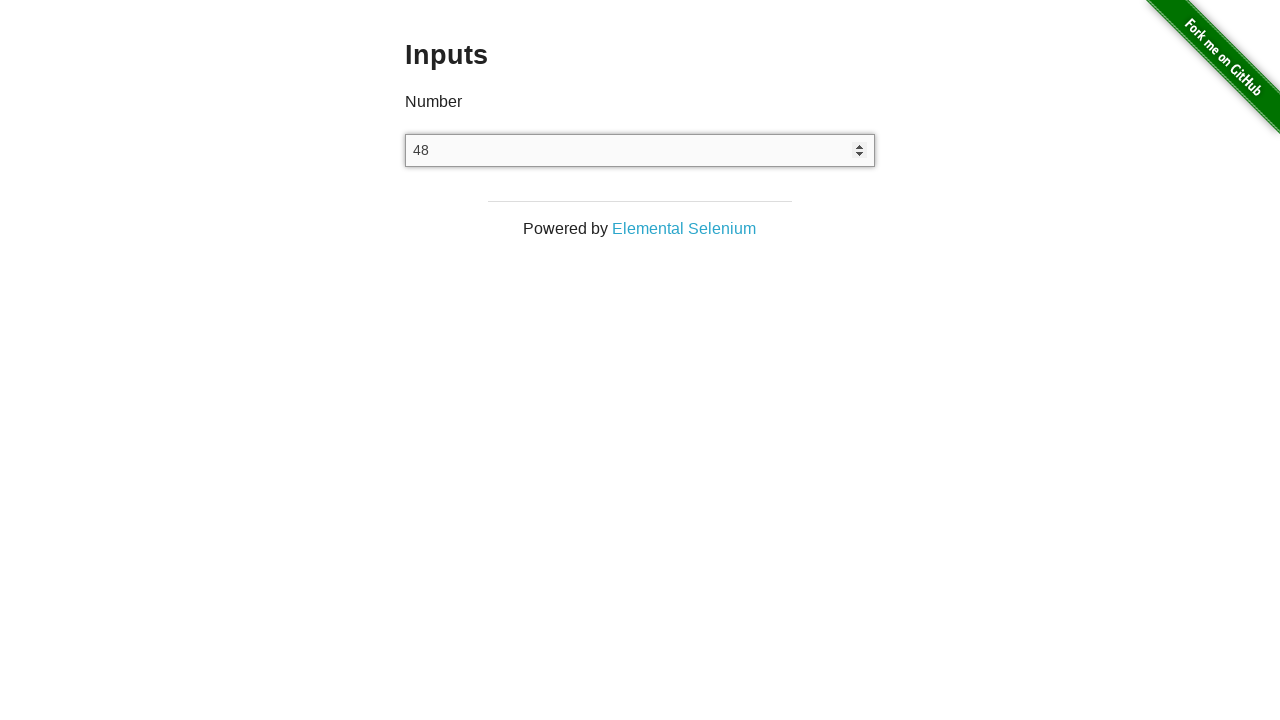

Pressed ArrowUp key (iteration 49/100) on xpath=//input[@type='number']
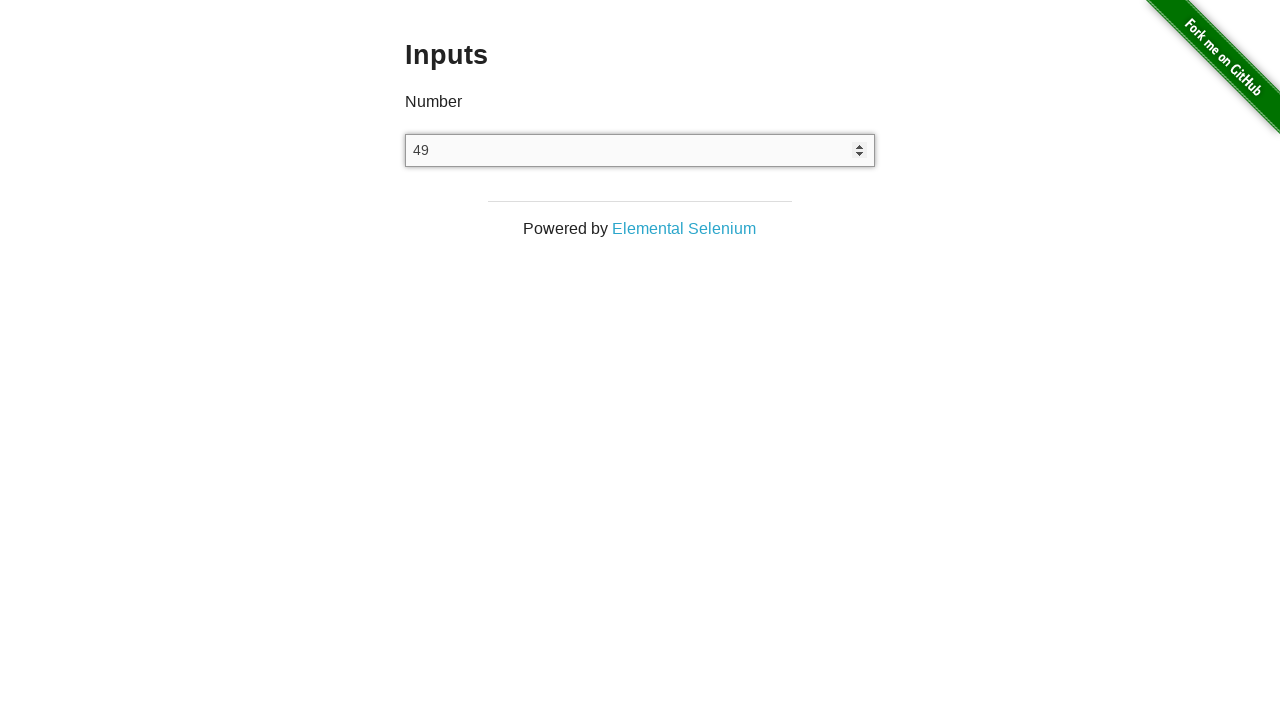

Pressed ArrowUp key (iteration 50/100) on xpath=//input[@type='number']
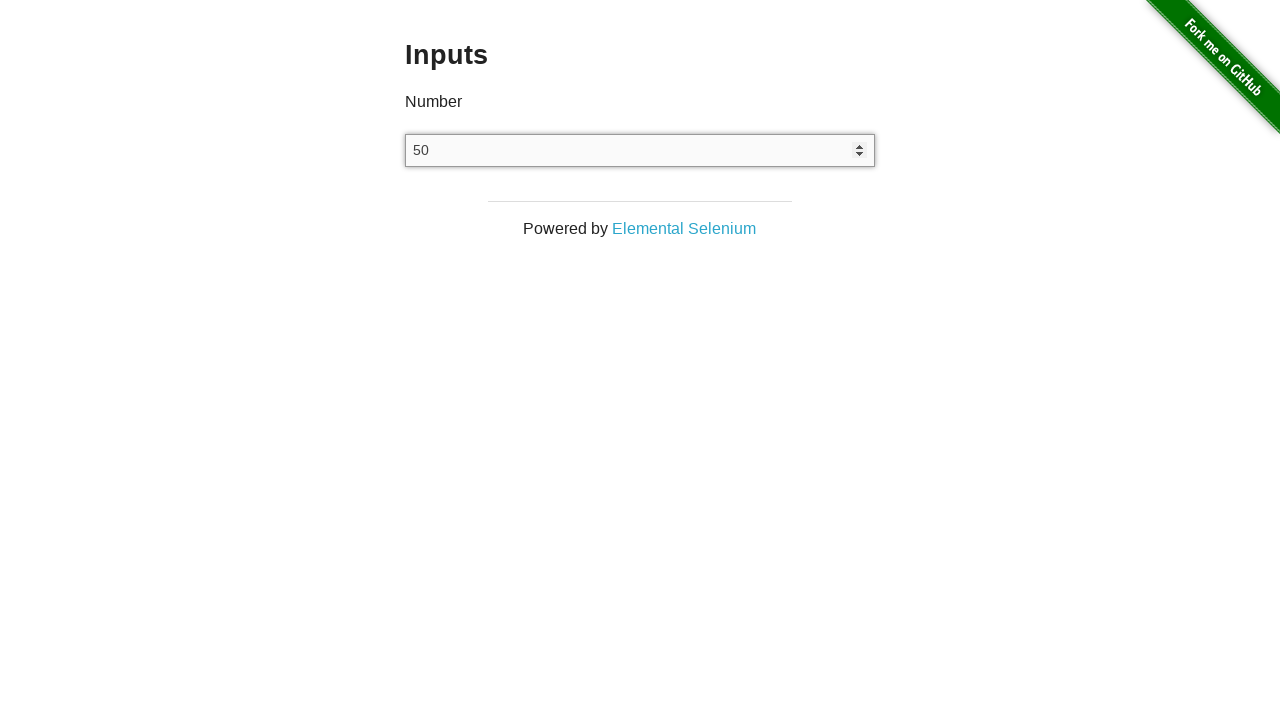

Pressed ArrowUp key (iteration 51/100) on xpath=//input[@type='number']
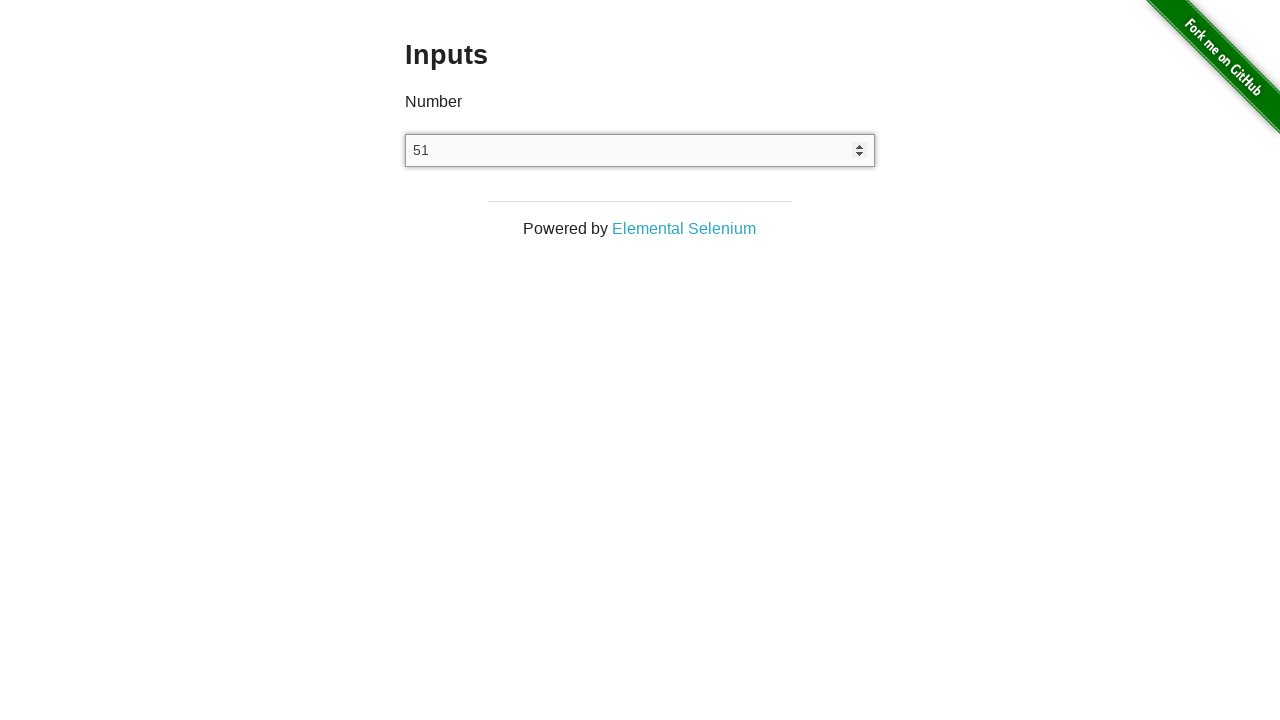

Pressed ArrowUp key (iteration 52/100) on xpath=//input[@type='number']
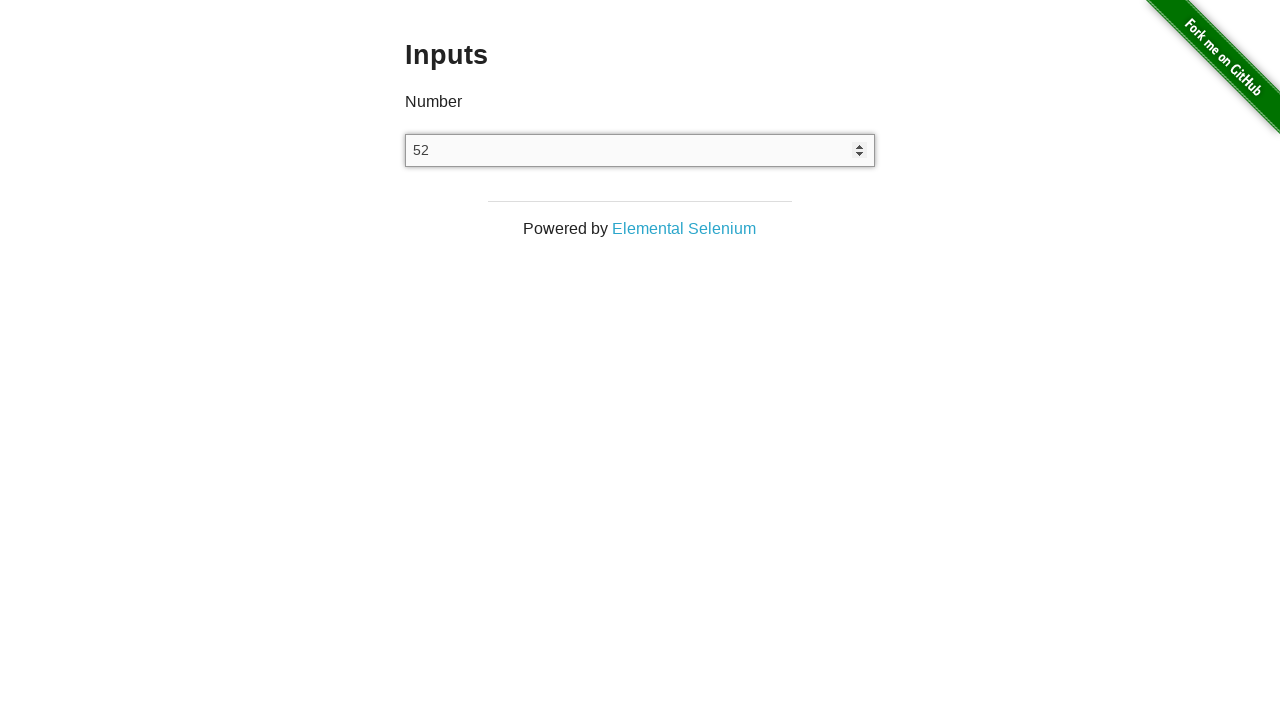

Pressed ArrowUp key (iteration 53/100) on xpath=//input[@type='number']
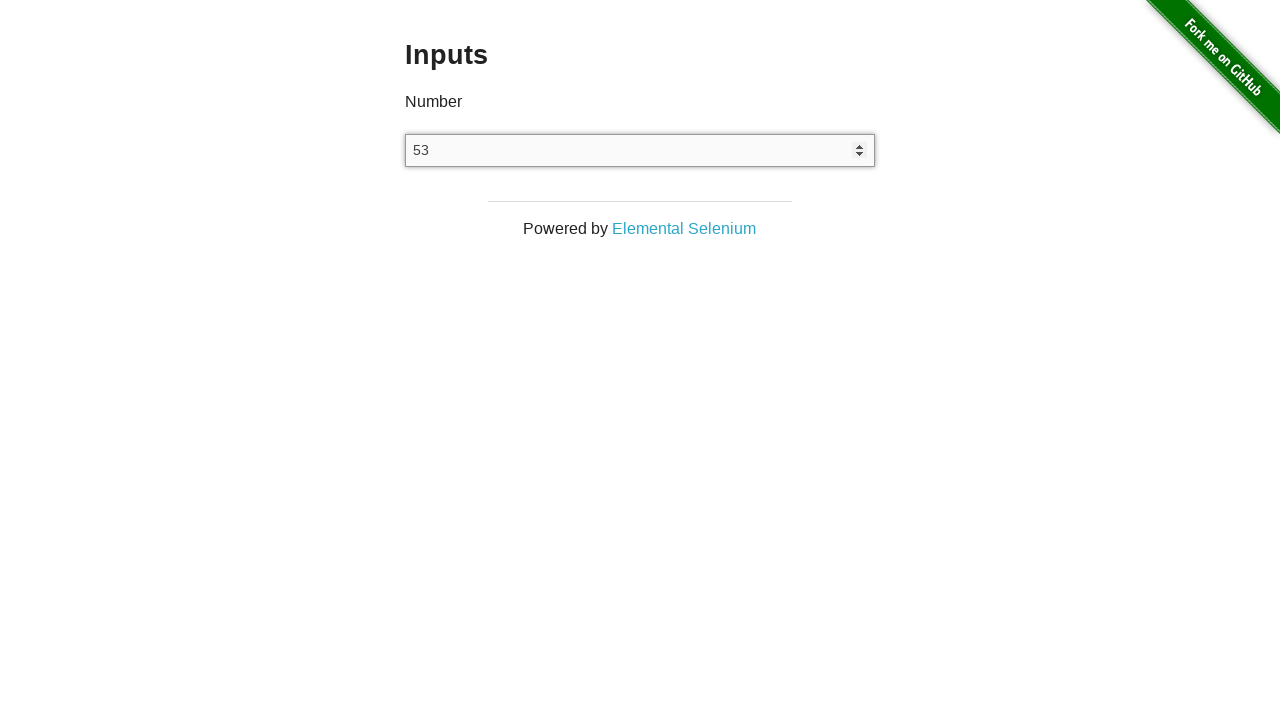

Pressed ArrowUp key (iteration 54/100) on xpath=//input[@type='number']
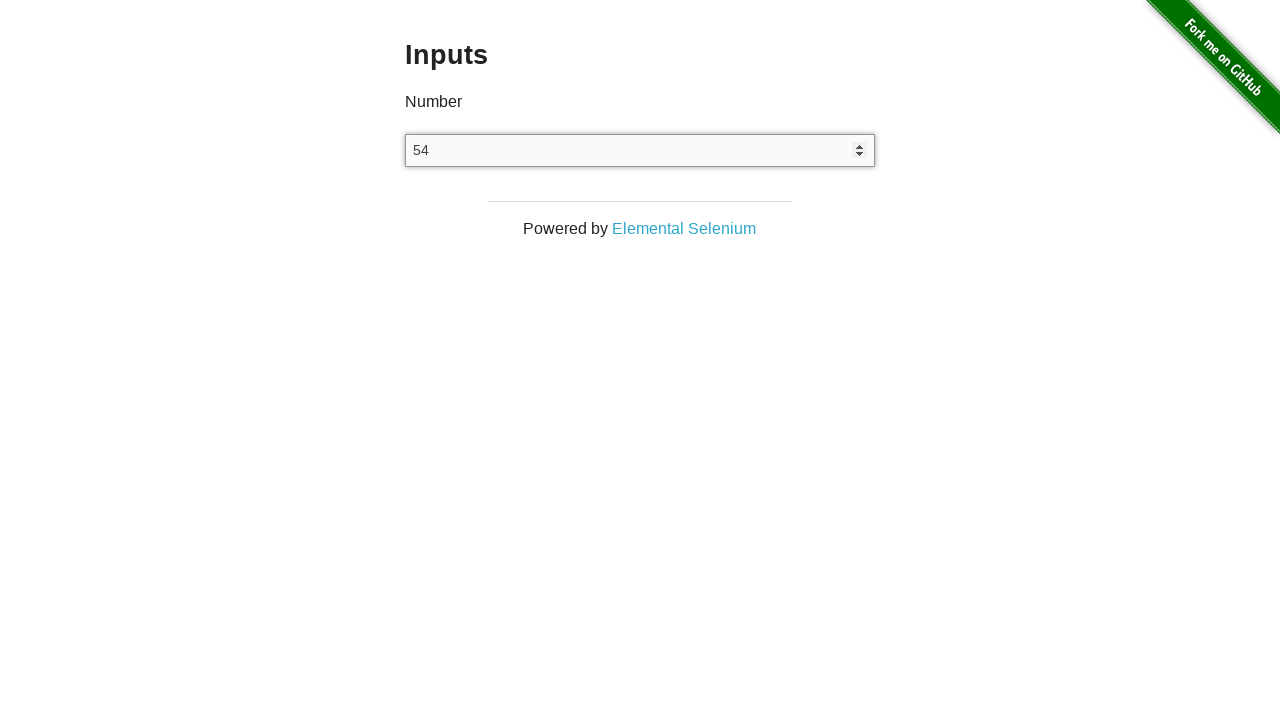

Pressed ArrowUp key (iteration 55/100) on xpath=//input[@type='number']
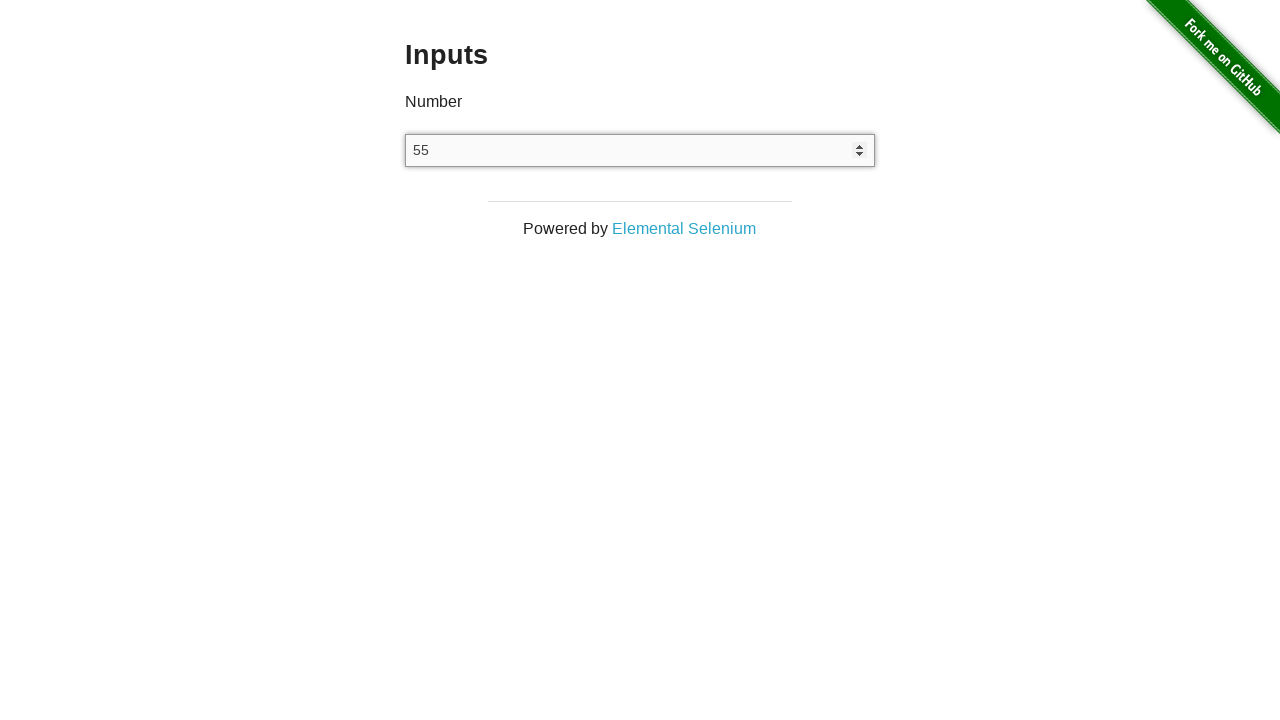

Pressed ArrowUp key (iteration 56/100) on xpath=//input[@type='number']
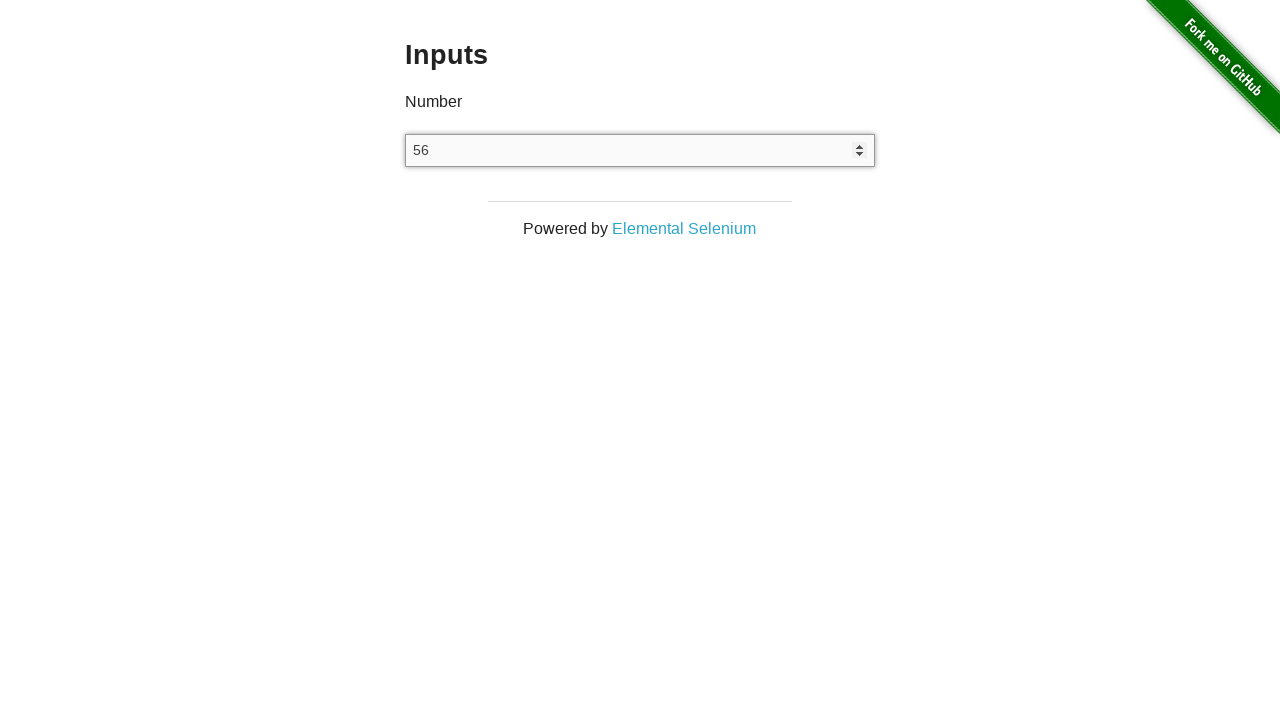

Pressed ArrowUp key (iteration 57/100) on xpath=//input[@type='number']
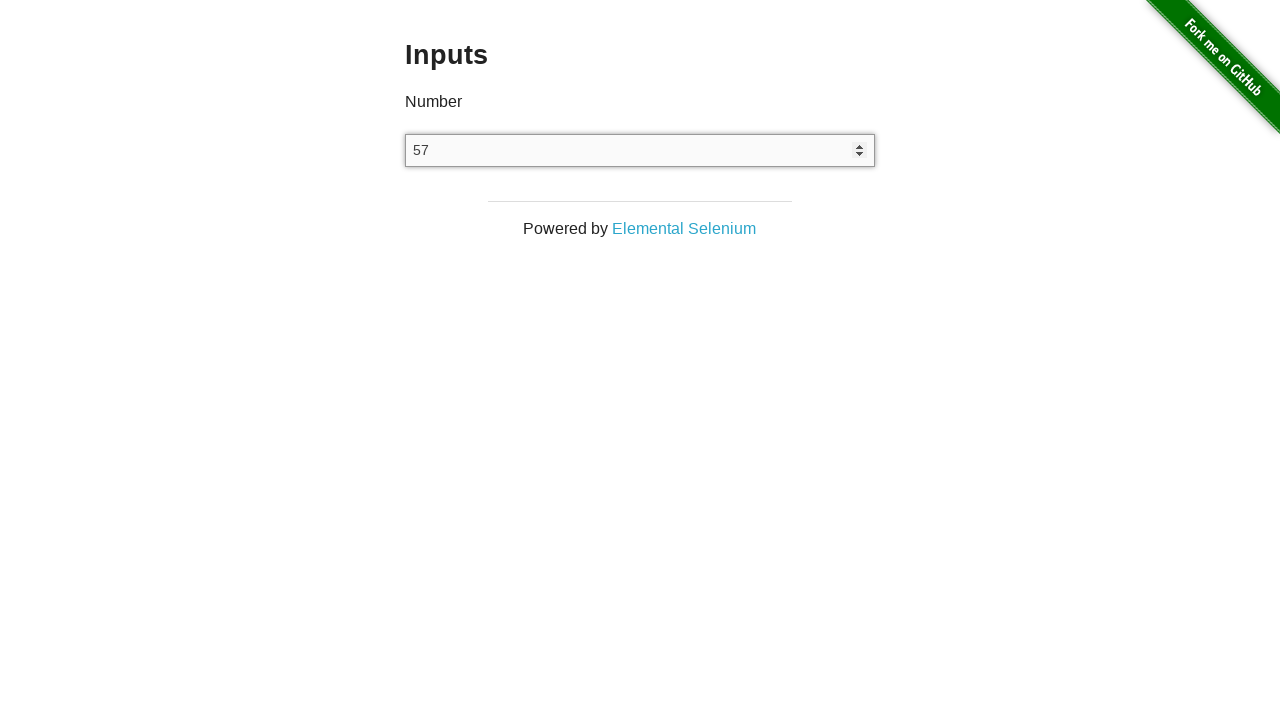

Pressed ArrowUp key (iteration 58/100) on xpath=//input[@type='number']
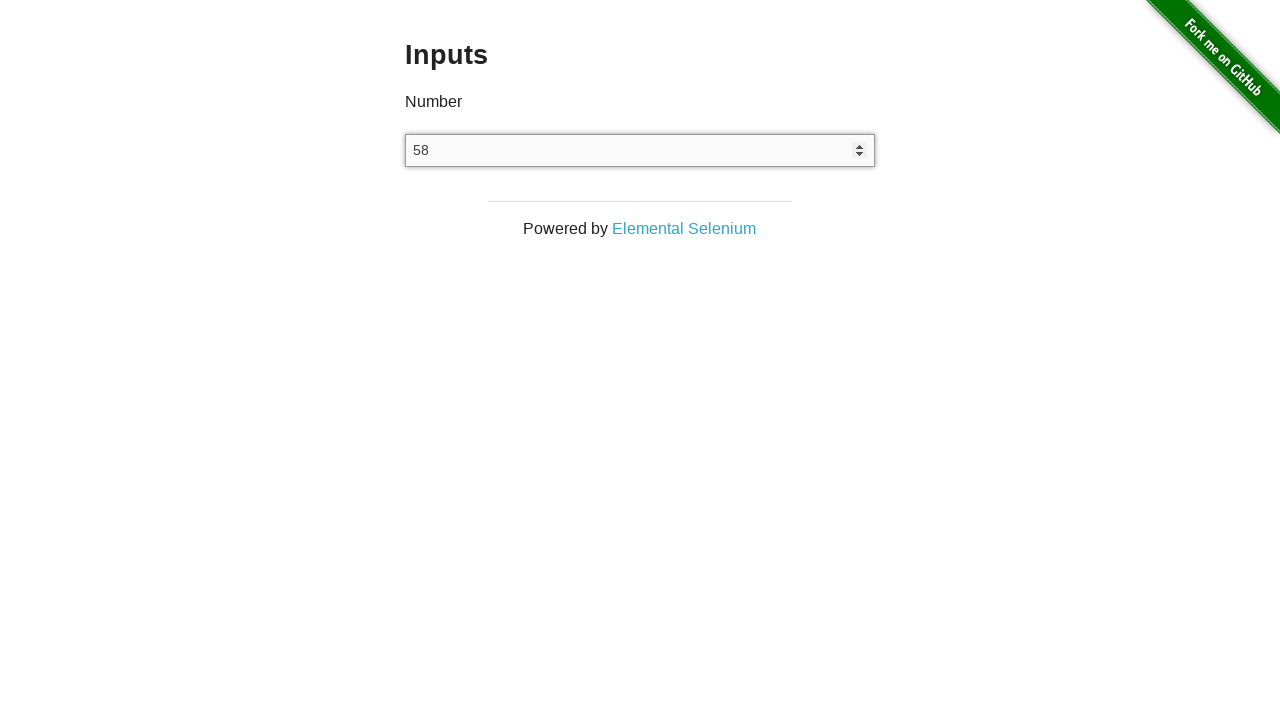

Pressed ArrowUp key (iteration 59/100) on xpath=//input[@type='number']
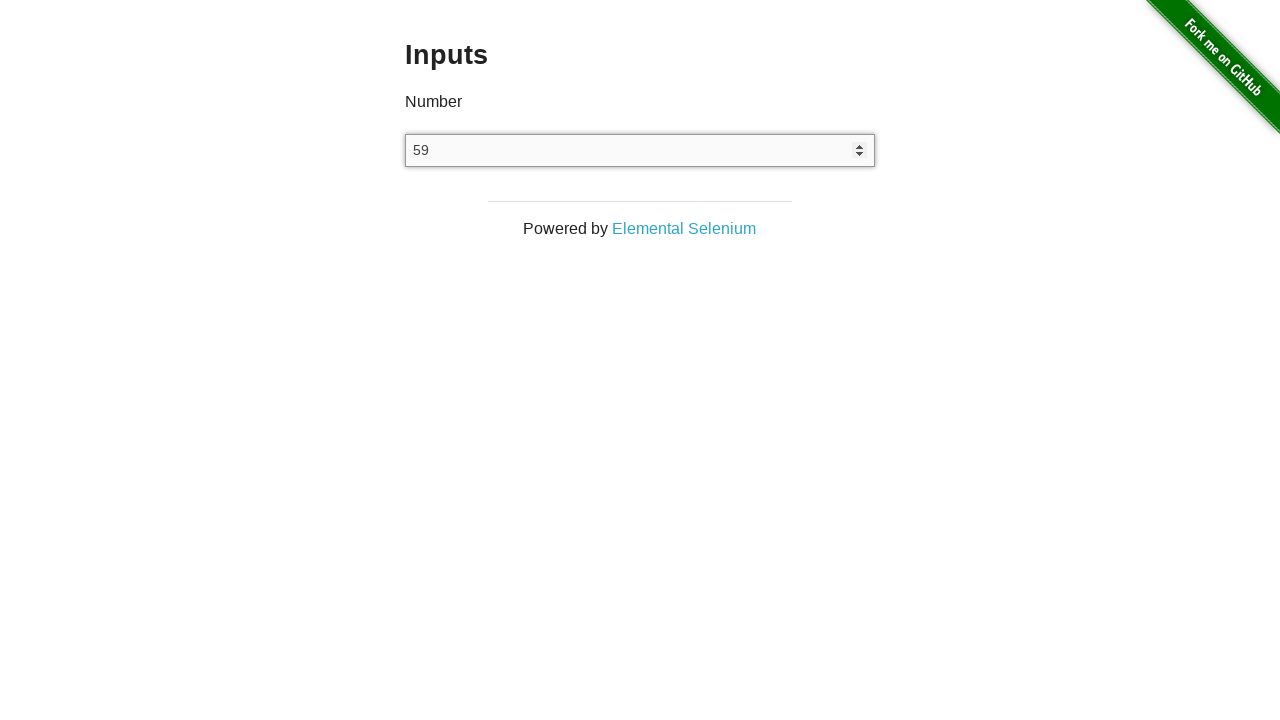

Pressed ArrowUp key (iteration 60/100) on xpath=//input[@type='number']
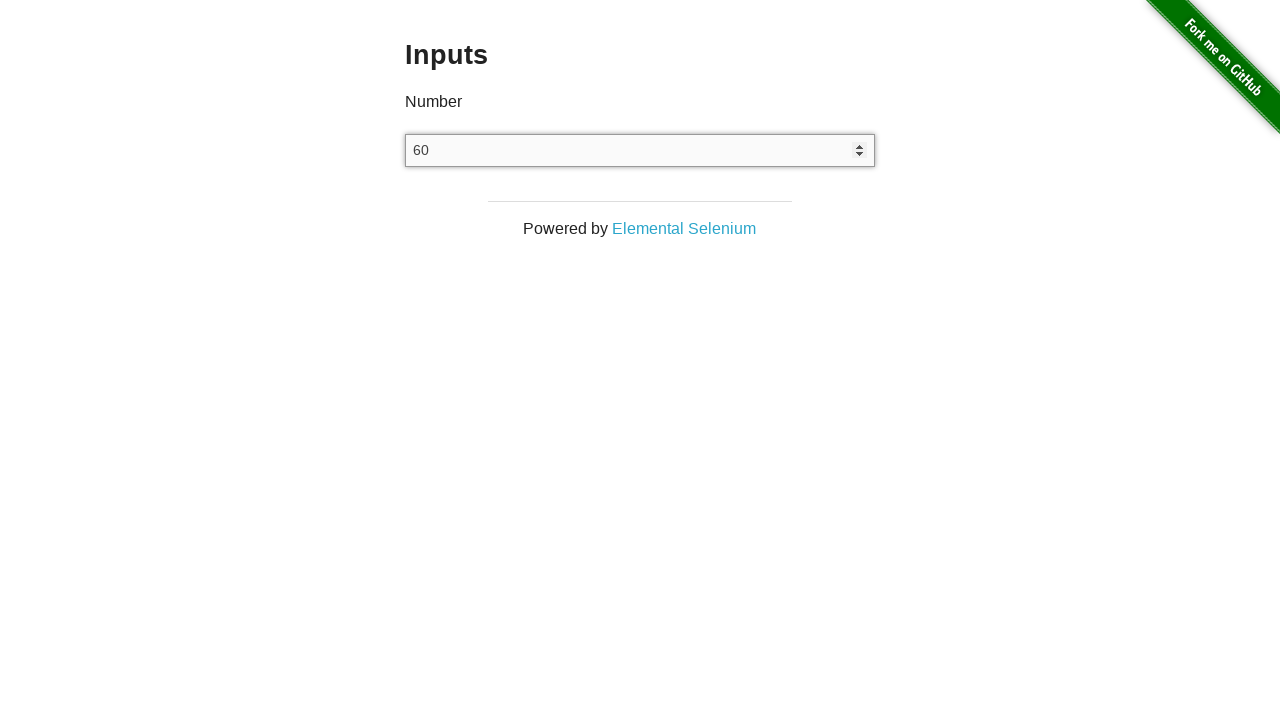

Pressed ArrowUp key (iteration 61/100) on xpath=//input[@type='number']
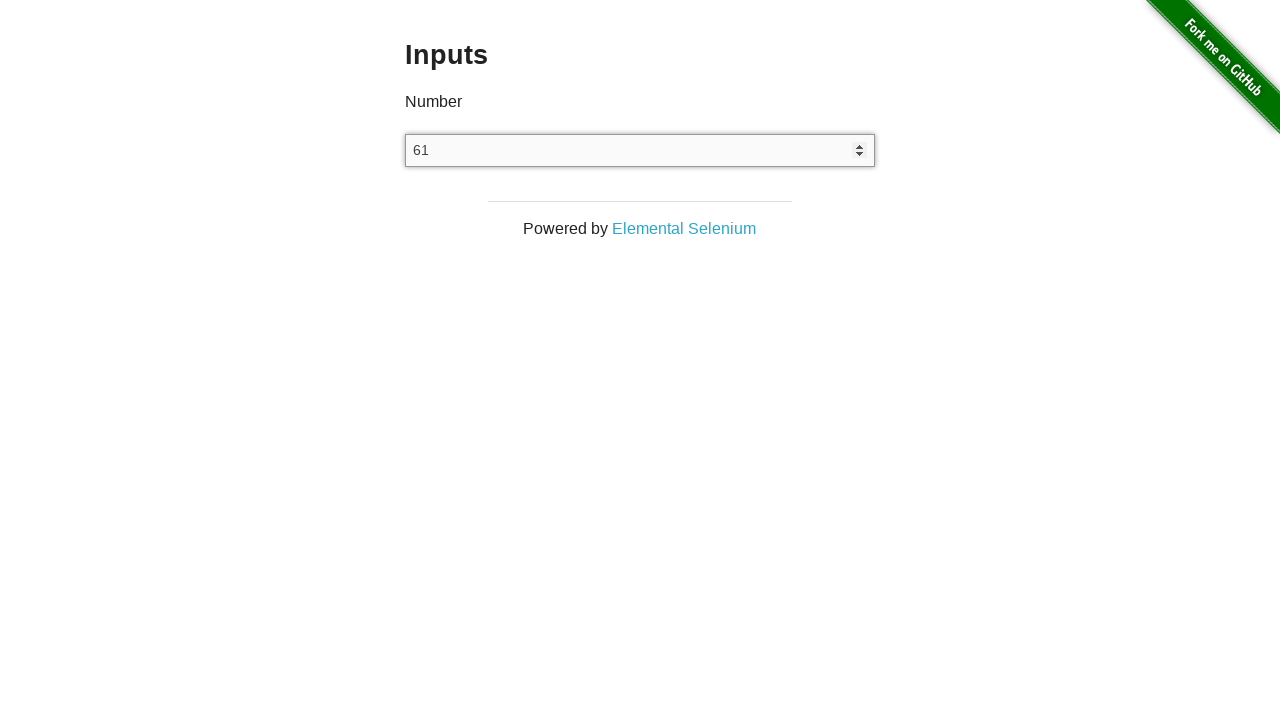

Pressed ArrowUp key (iteration 62/100) on xpath=//input[@type='number']
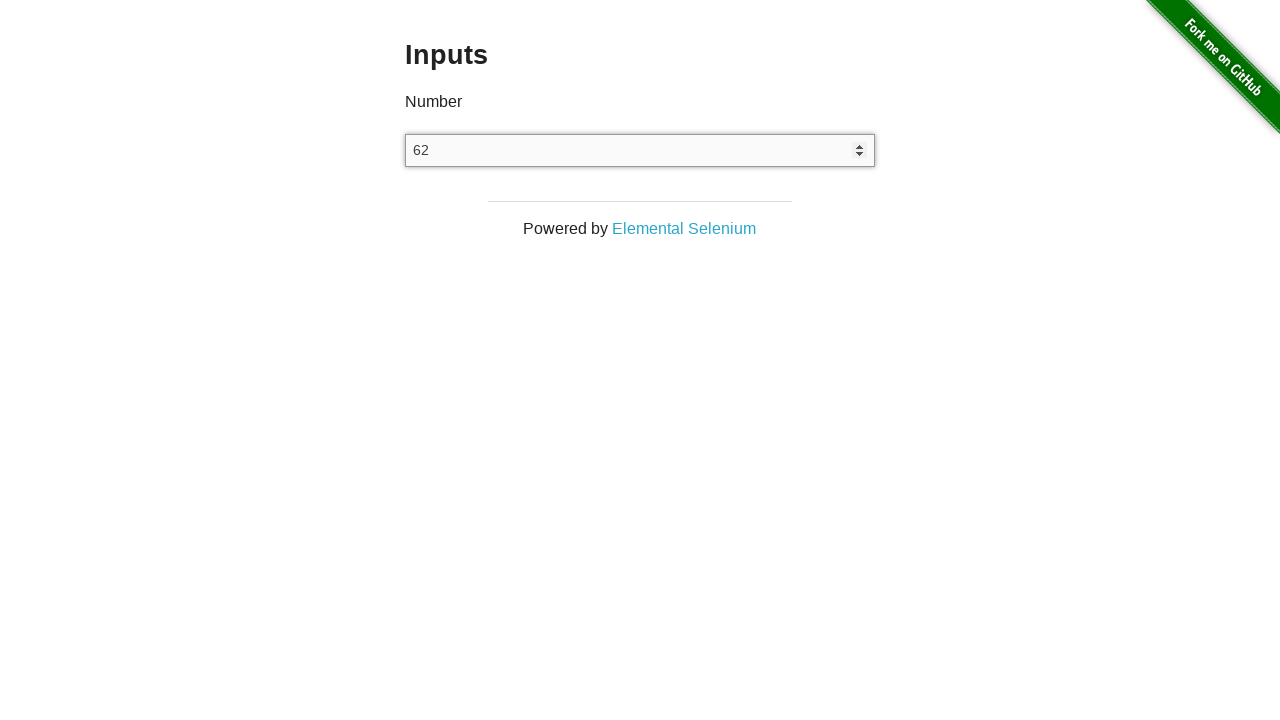

Pressed ArrowUp key (iteration 63/100) on xpath=//input[@type='number']
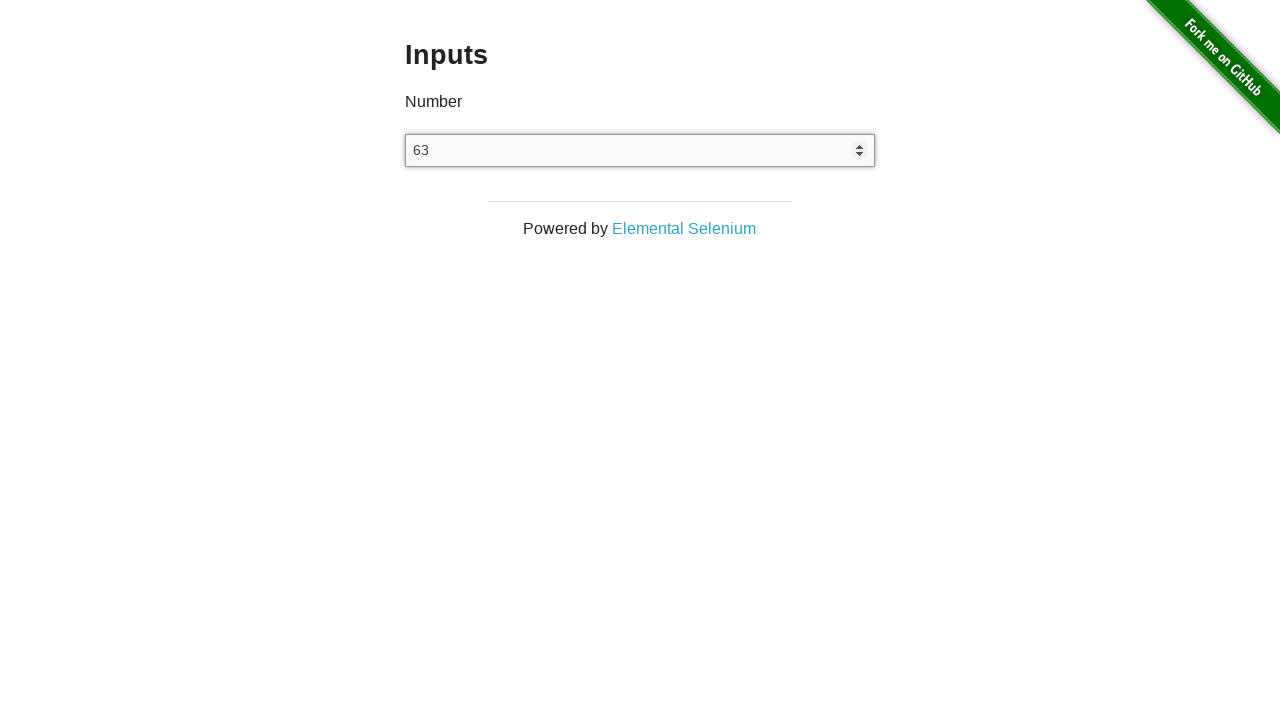

Pressed ArrowUp key (iteration 64/100) on xpath=//input[@type='number']
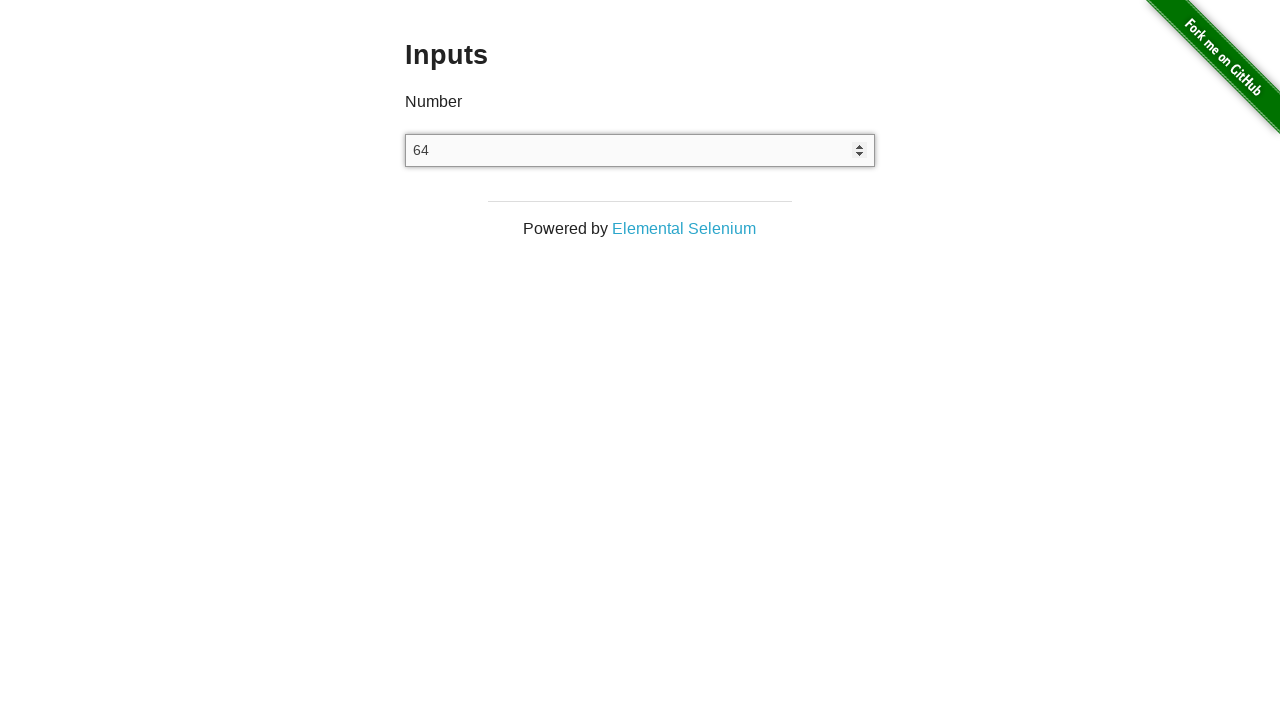

Pressed ArrowUp key (iteration 65/100) on xpath=//input[@type='number']
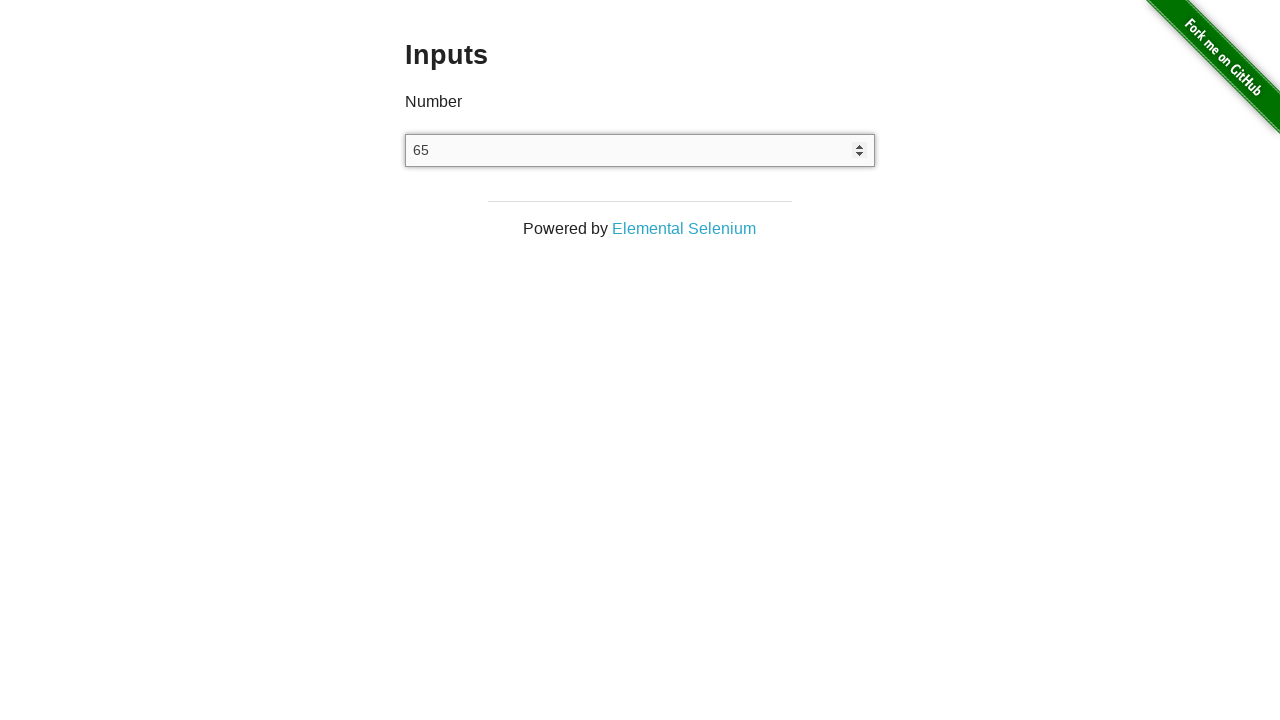

Pressed ArrowUp key (iteration 66/100) on xpath=//input[@type='number']
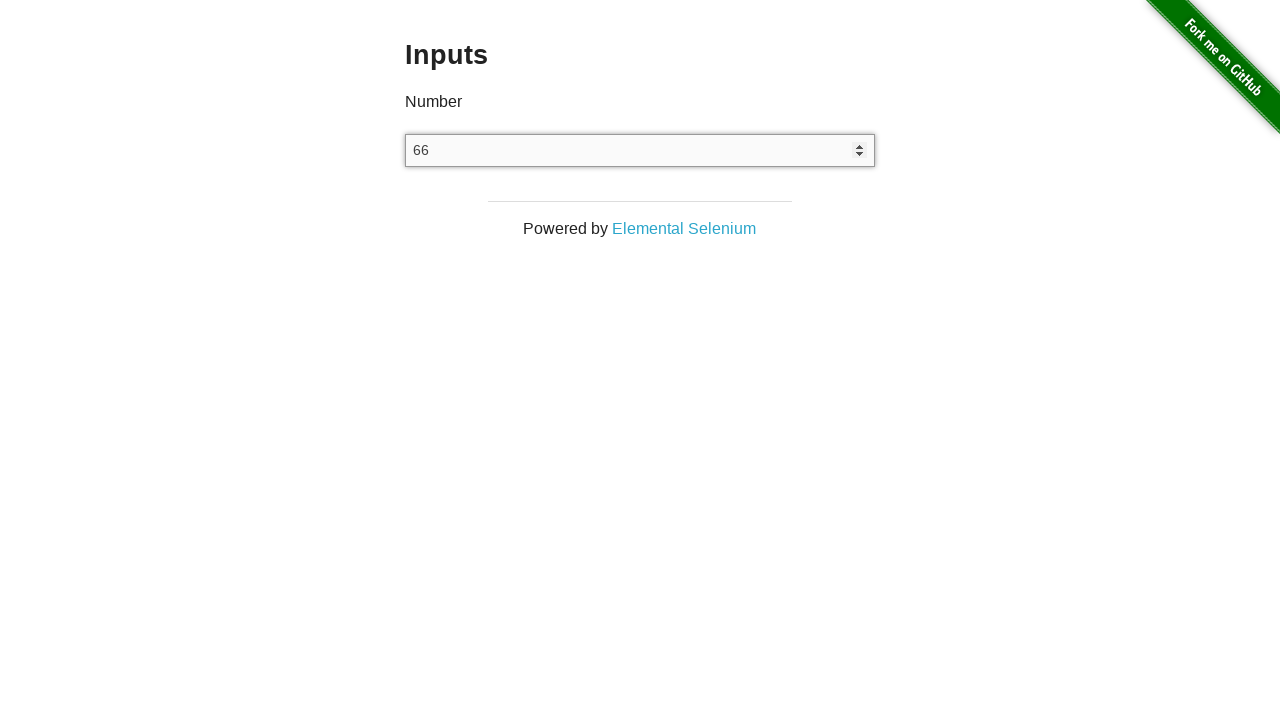

Pressed ArrowUp key (iteration 67/100) on xpath=//input[@type='number']
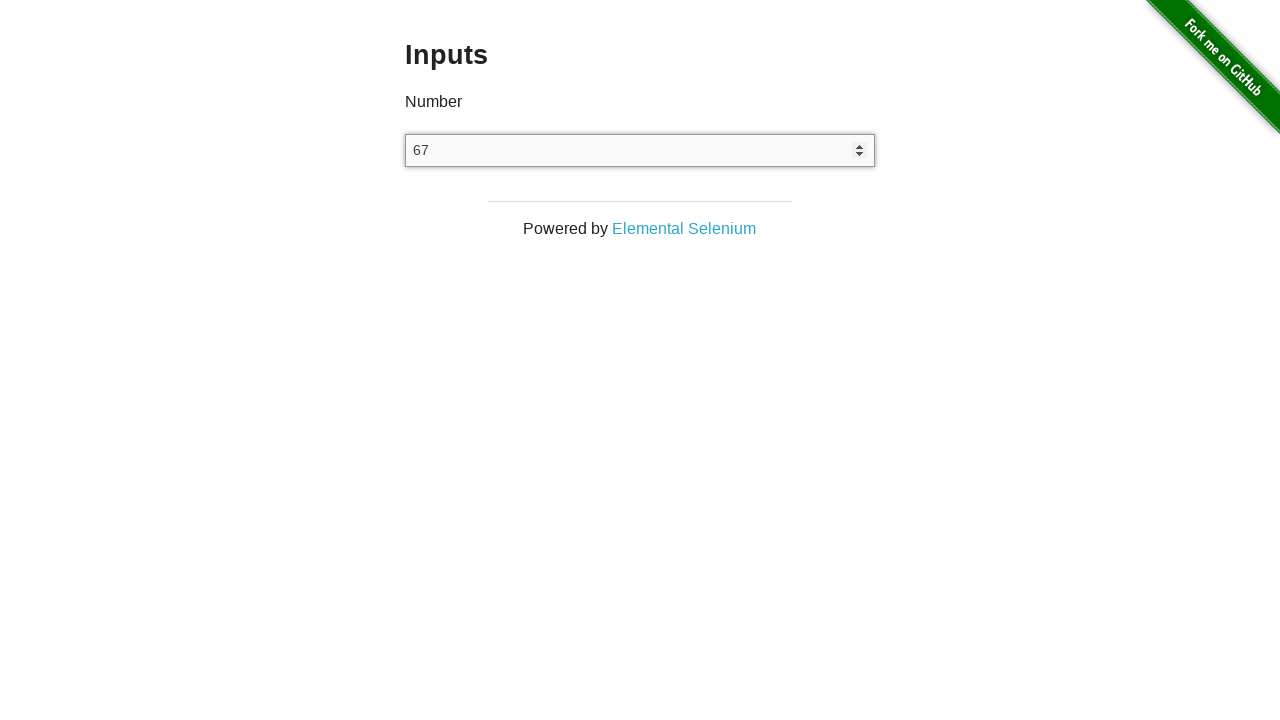

Pressed ArrowUp key (iteration 68/100) on xpath=//input[@type='number']
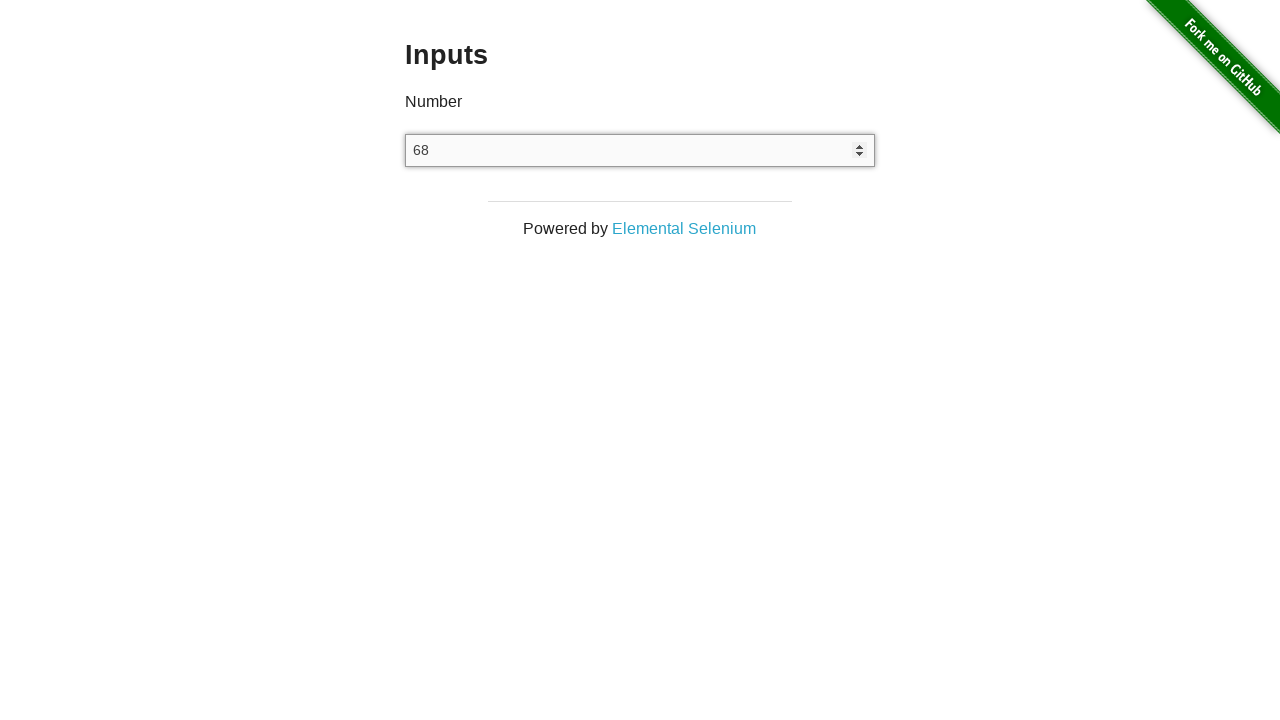

Pressed ArrowUp key (iteration 69/100) on xpath=//input[@type='number']
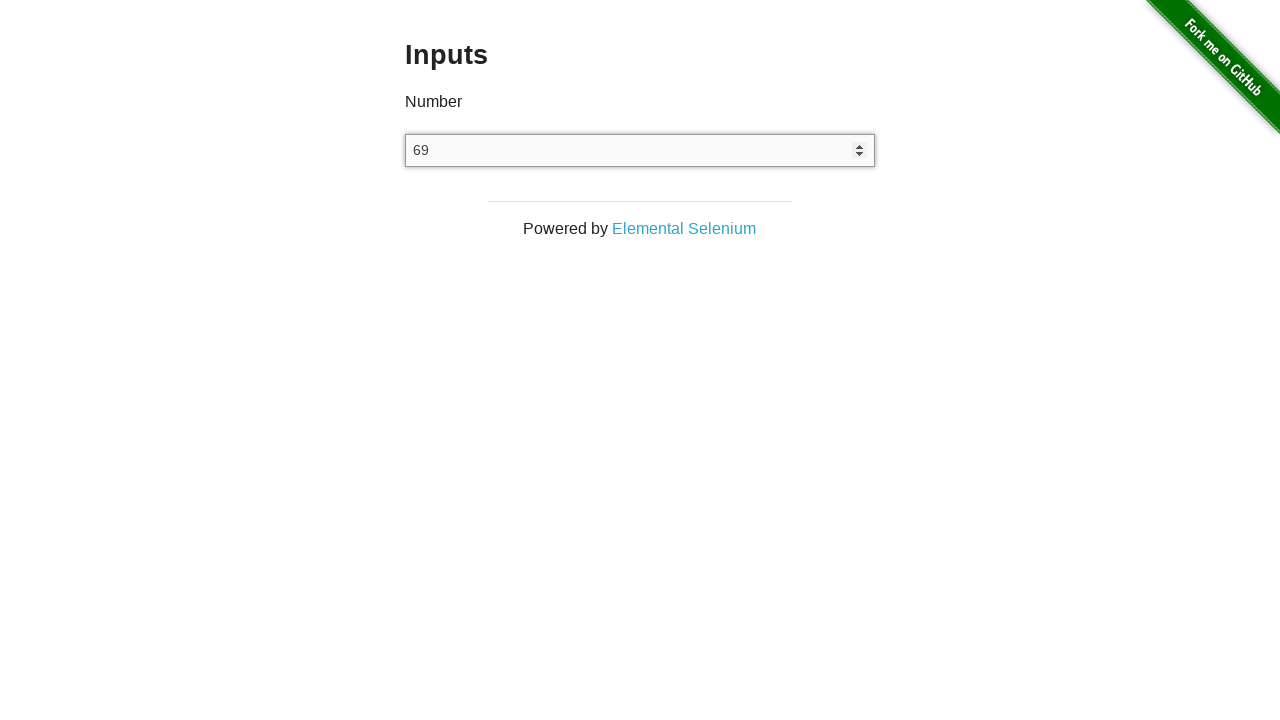

Pressed ArrowUp key (iteration 70/100) on xpath=//input[@type='number']
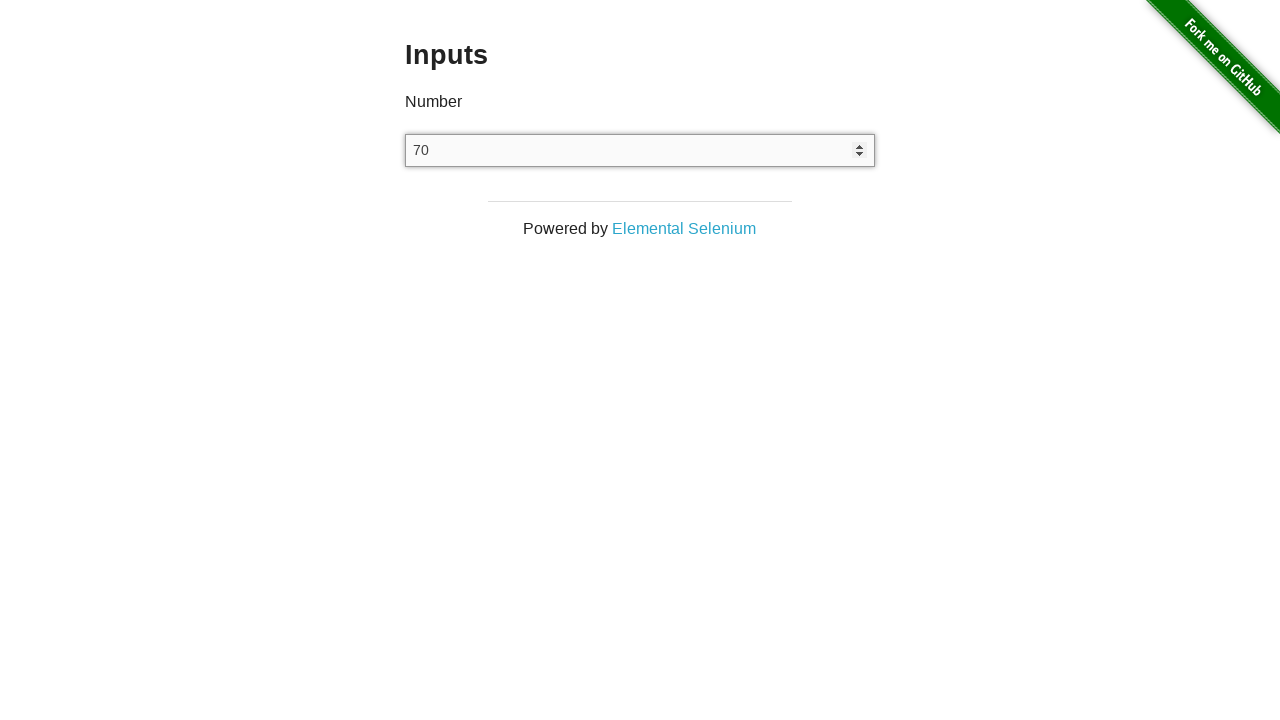

Pressed ArrowUp key (iteration 71/100) on xpath=//input[@type='number']
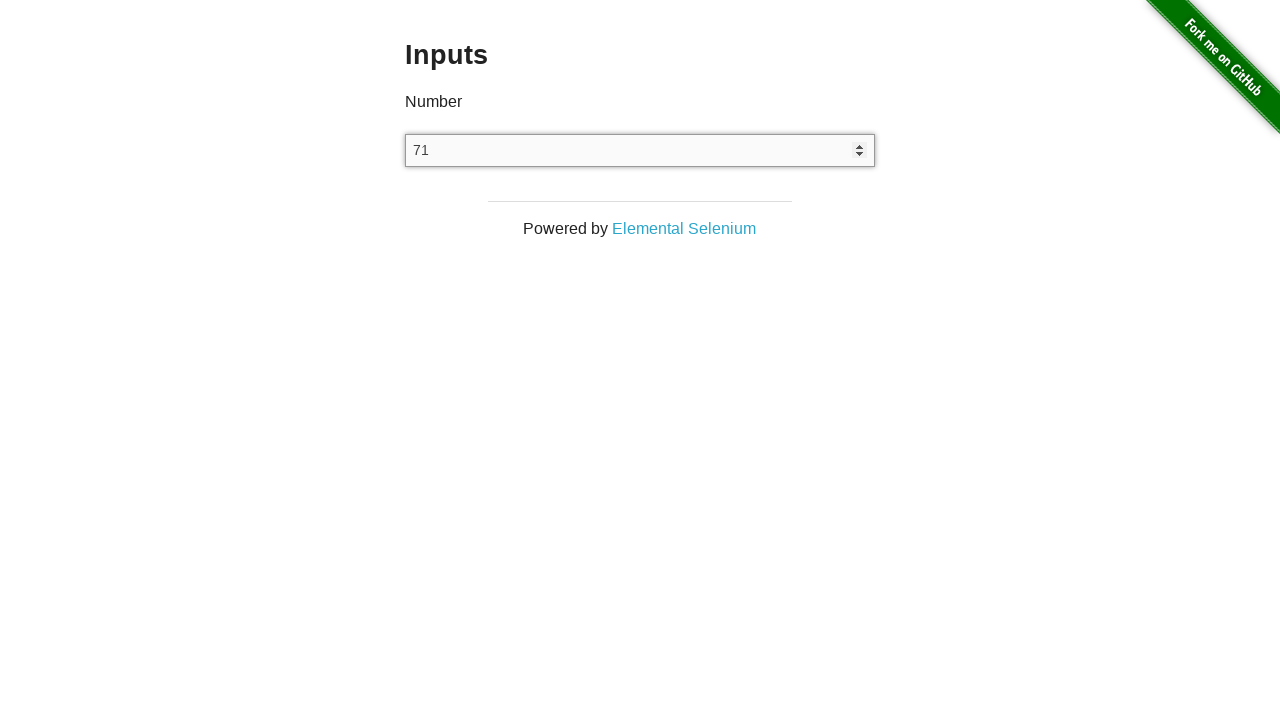

Pressed ArrowUp key (iteration 72/100) on xpath=//input[@type='number']
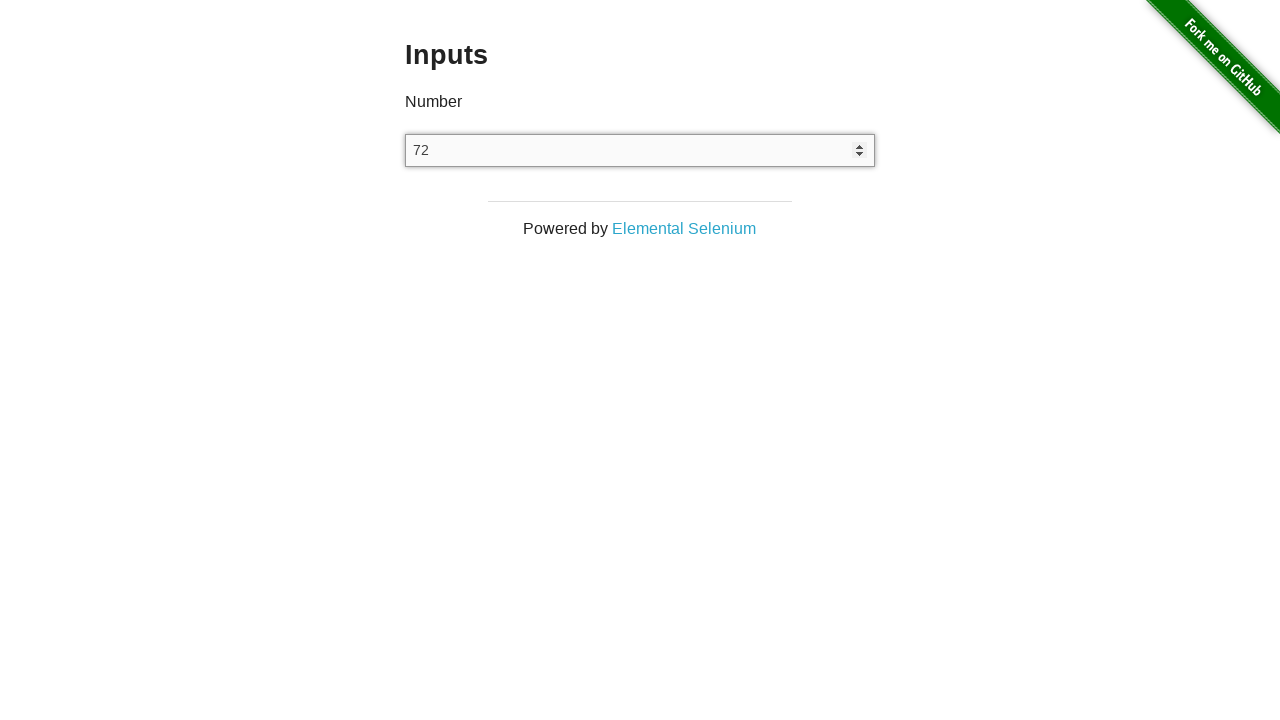

Pressed ArrowUp key (iteration 73/100) on xpath=//input[@type='number']
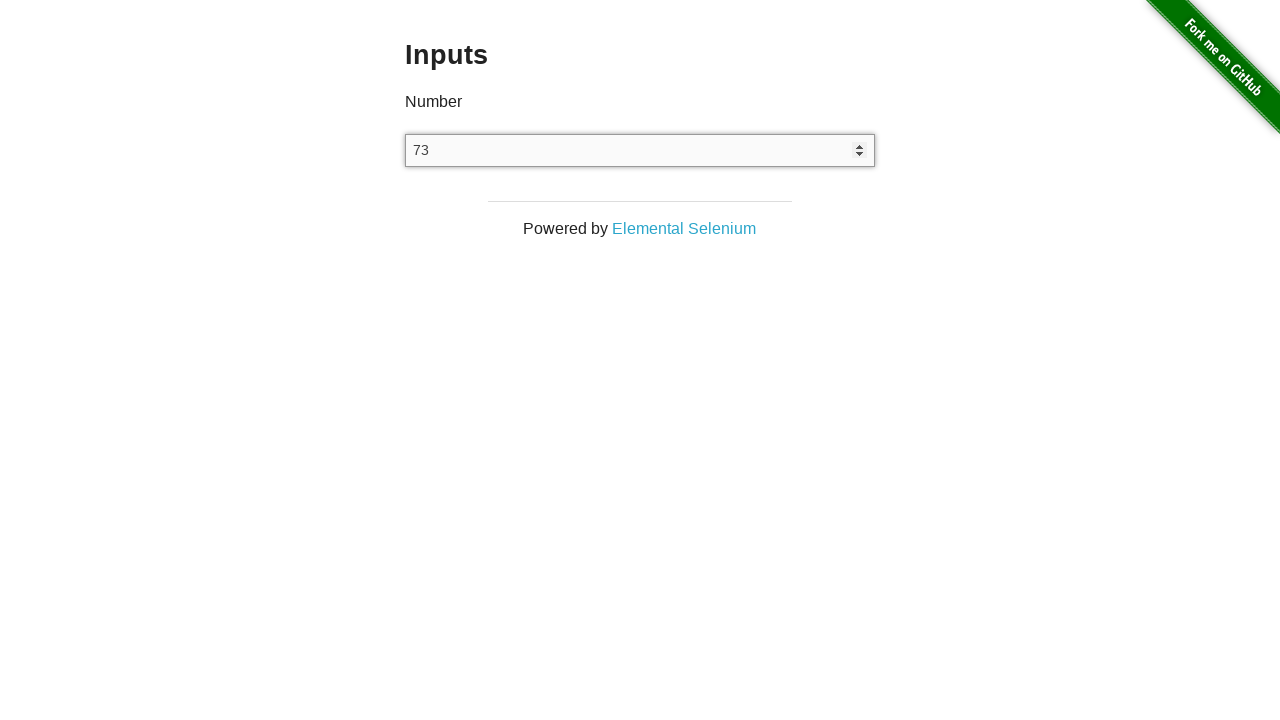

Pressed ArrowUp key (iteration 74/100) on xpath=//input[@type='number']
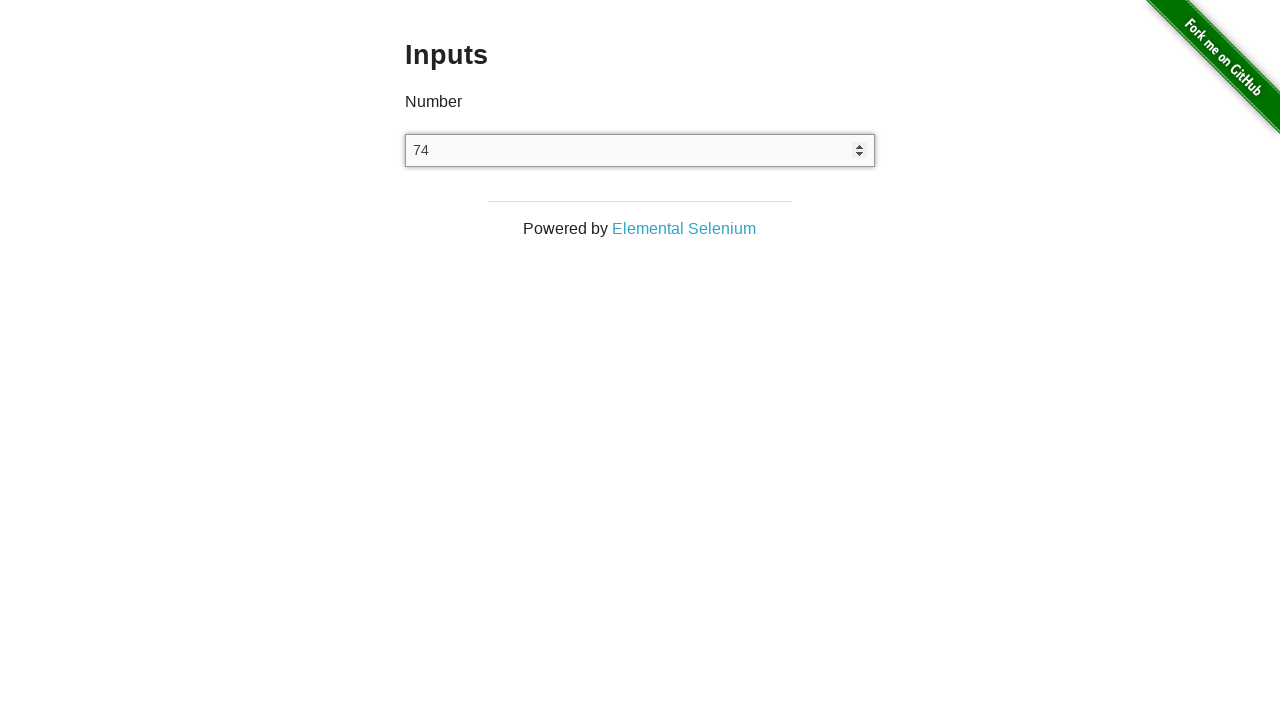

Pressed ArrowUp key (iteration 75/100) on xpath=//input[@type='number']
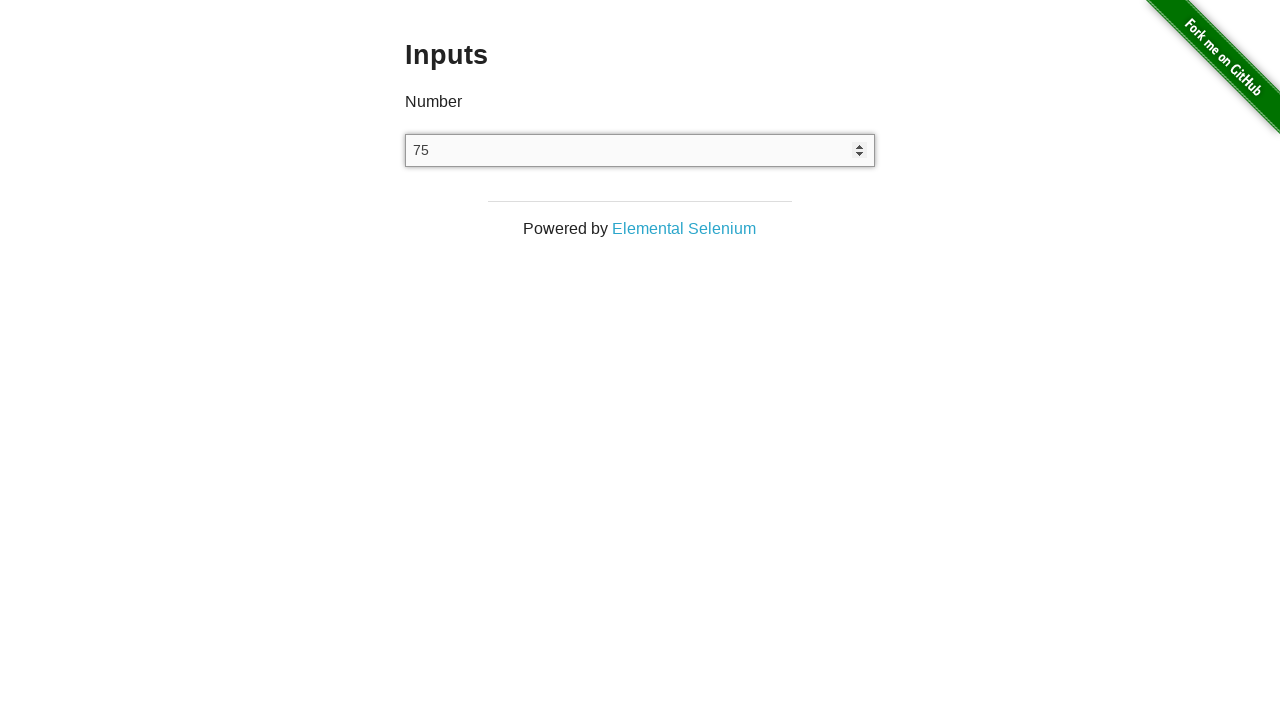

Pressed ArrowUp key (iteration 76/100) on xpath=//input[@type='number']
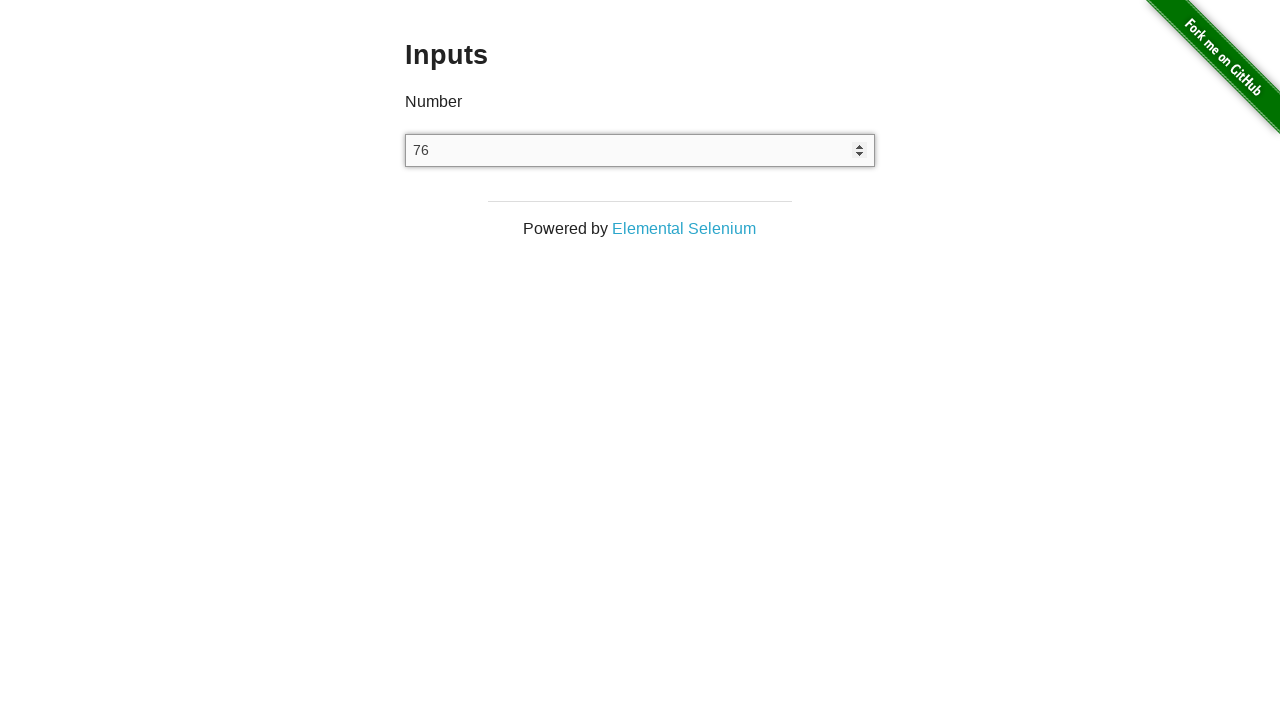

Pressed ArrowUp key (iteration 77/100) on xpath=//input[@type='number']
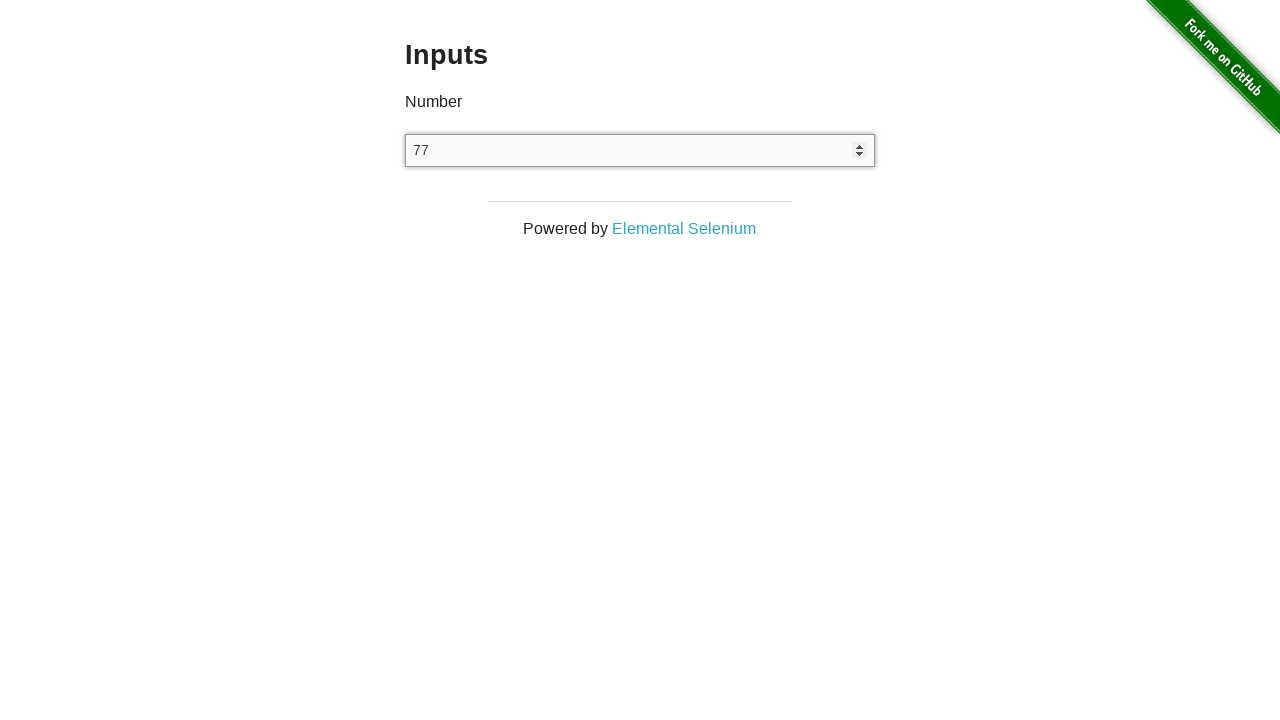

Pressed ArrowUp key (iteration 78/100) on xpath=//input[@type='number']
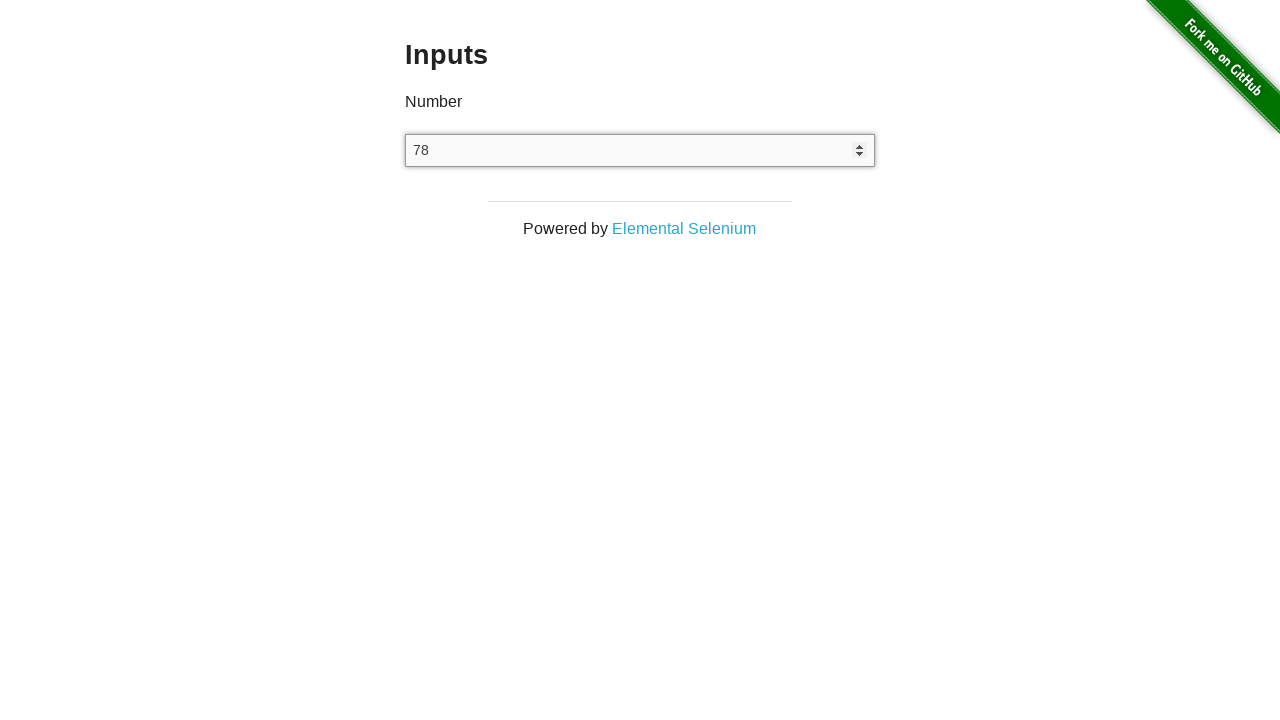

Pressed ArrowUp key (iteration 79/100) on xpath=//input[@type='number']
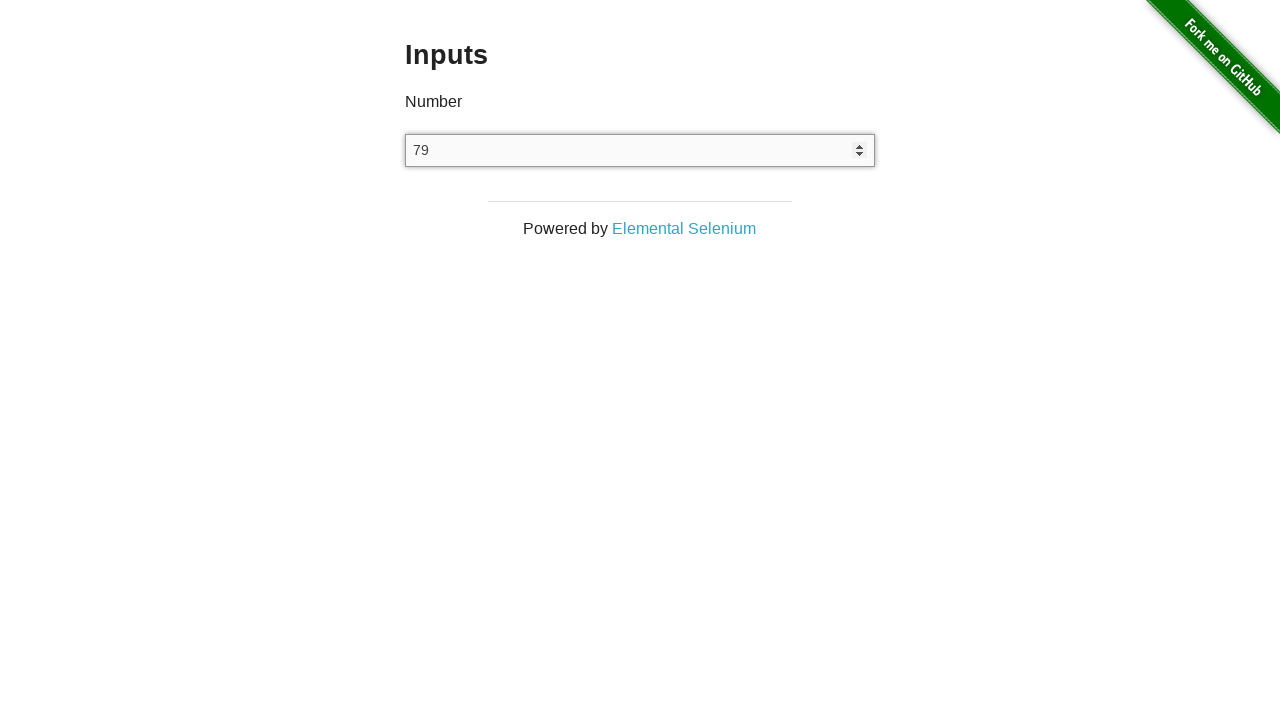

Pressed ArrowUp key (iteration 80/100) on xpath=//input[@type='number']
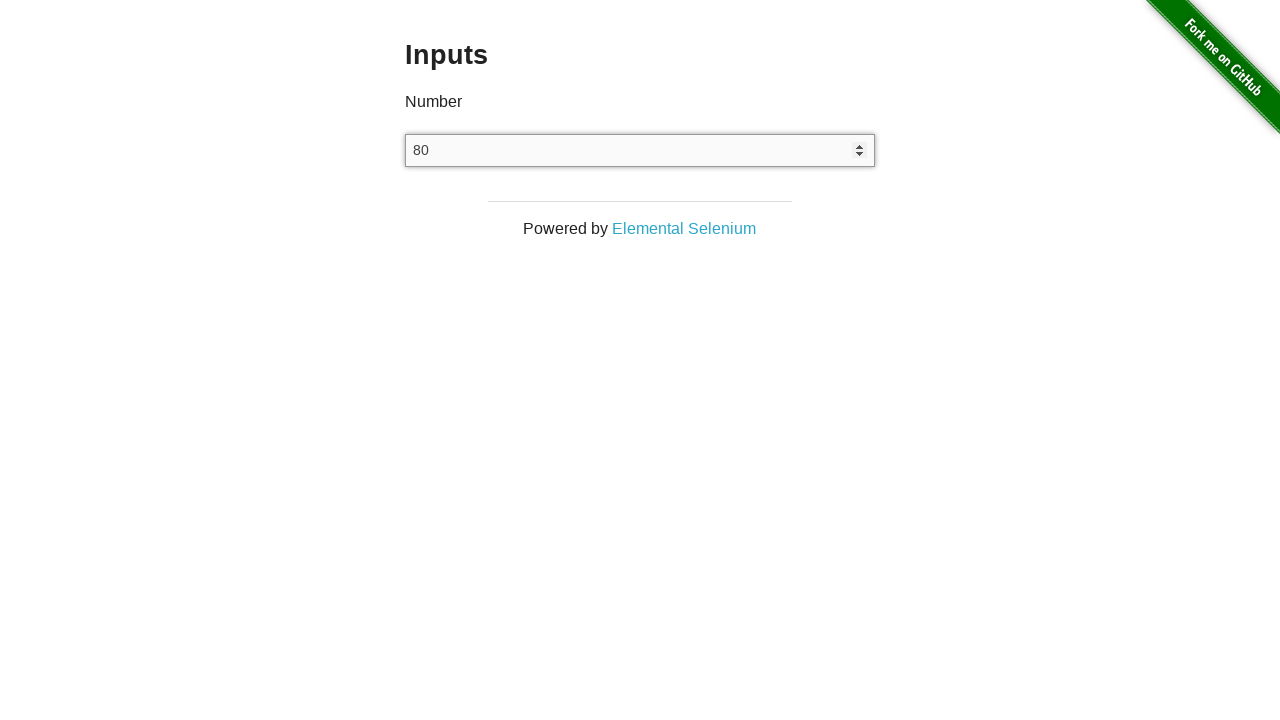

Pressed ArrowUp key (iteration 81/100) on xpath=//input[@type='number']
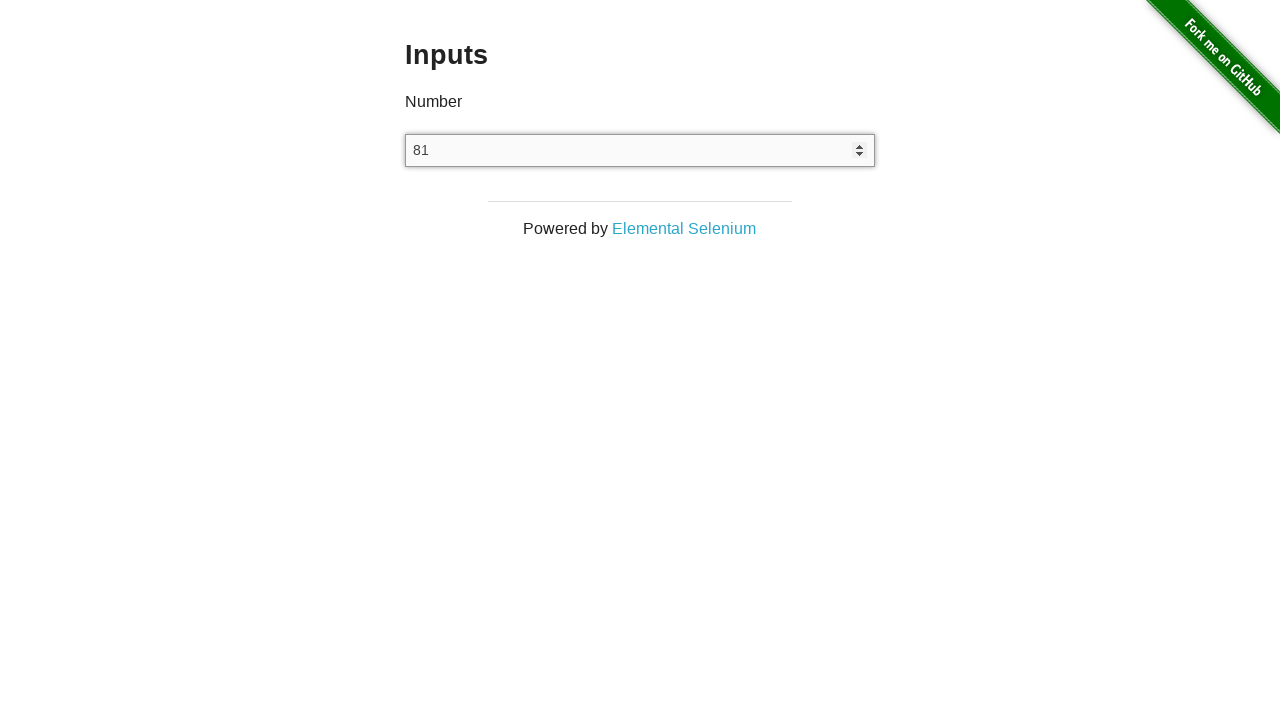

Pressed ArrowUp key (iteration 82/100) on xpath=//input[@type='number']
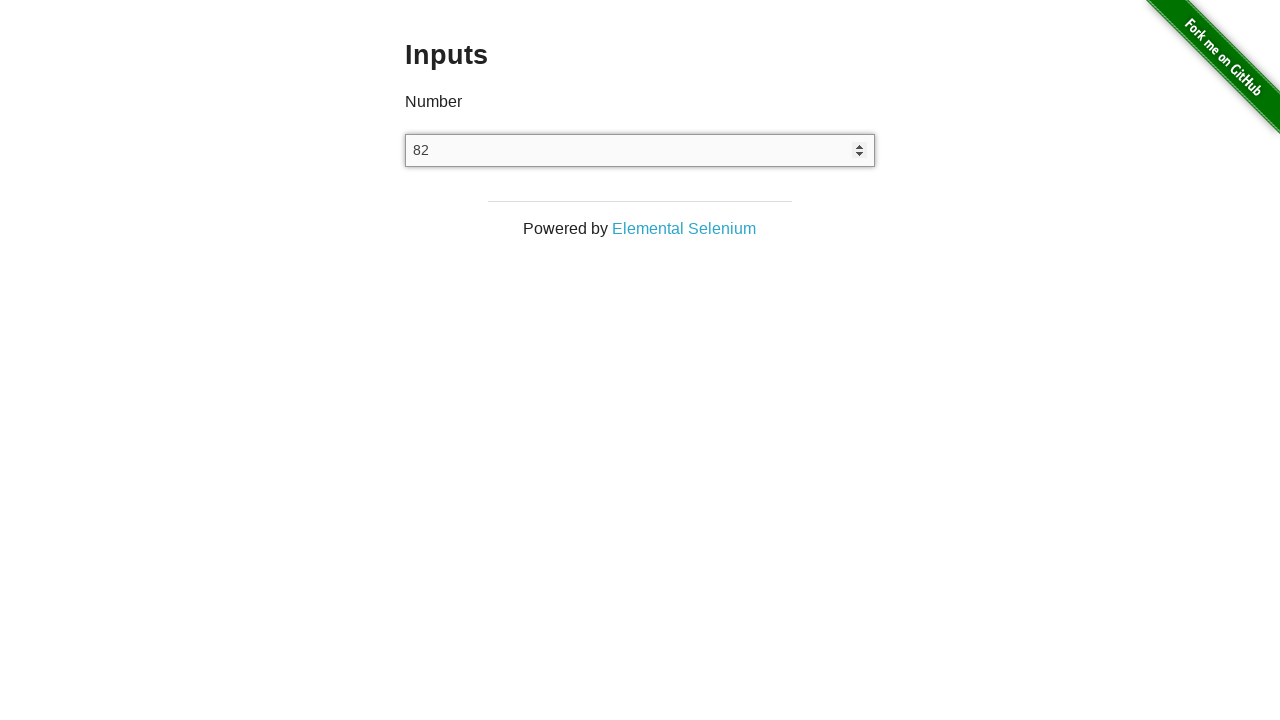

Pressed ArrowUp key (iteration 83/100) on xpath=//input[@type='number']
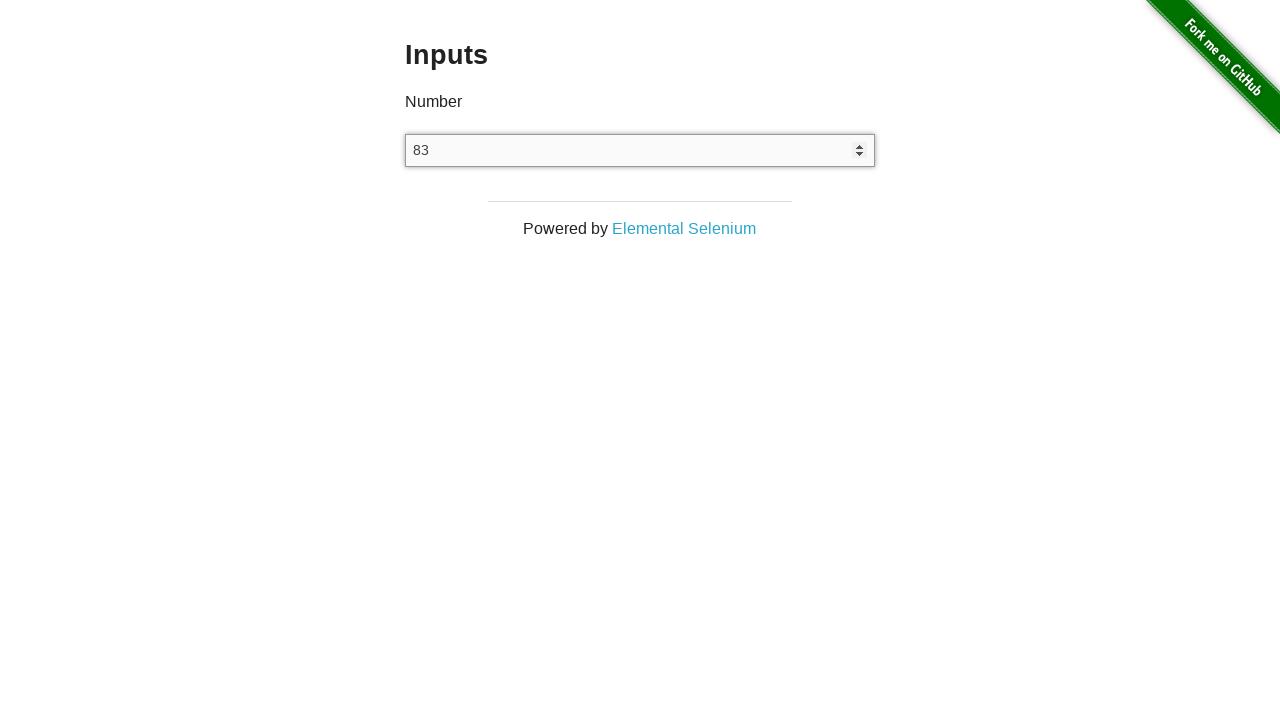

Pressed ArrowUp key (iteration 84/100) on xpath=//input[@type='number']
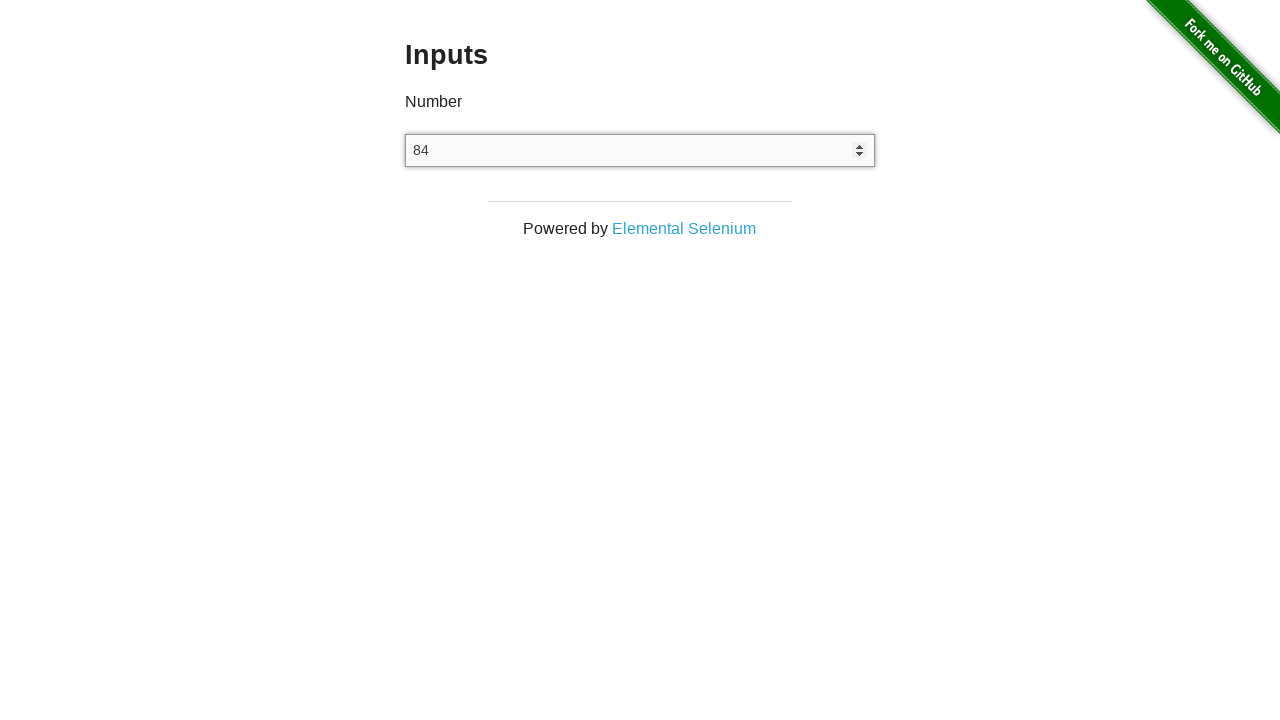

Pressed ArrowUp key (iteration 85/100) on xpath=//input[@type='number']
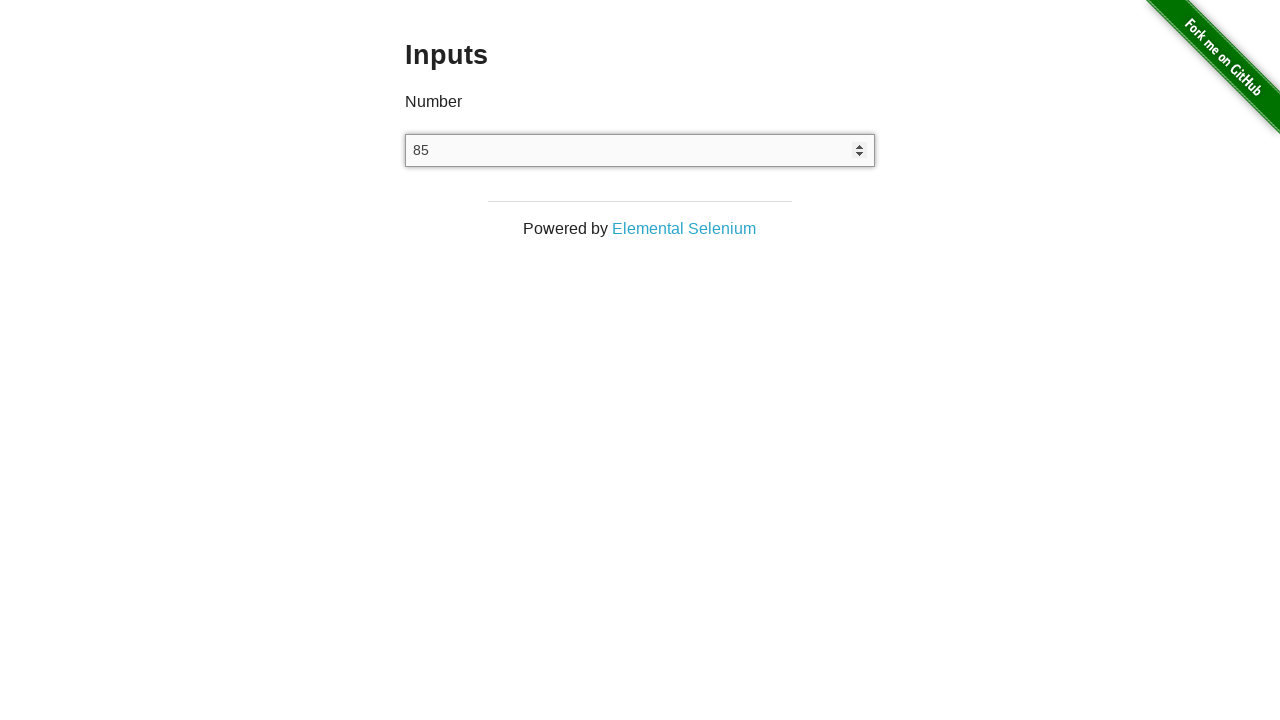

Pressed ArrowUp key (iteration 86/100) on xpath=//input[@type='number']
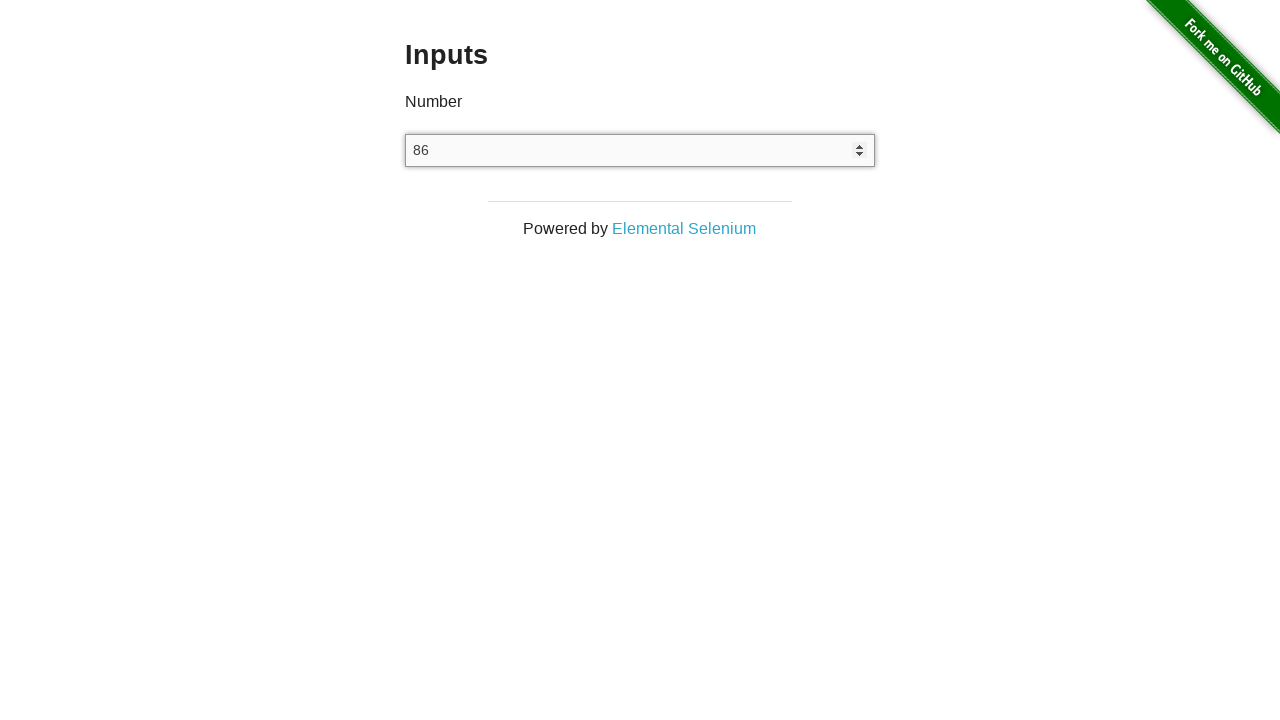

Pressed ArrowUp key (iteration 87/100) on xpath=//input[@type='number']
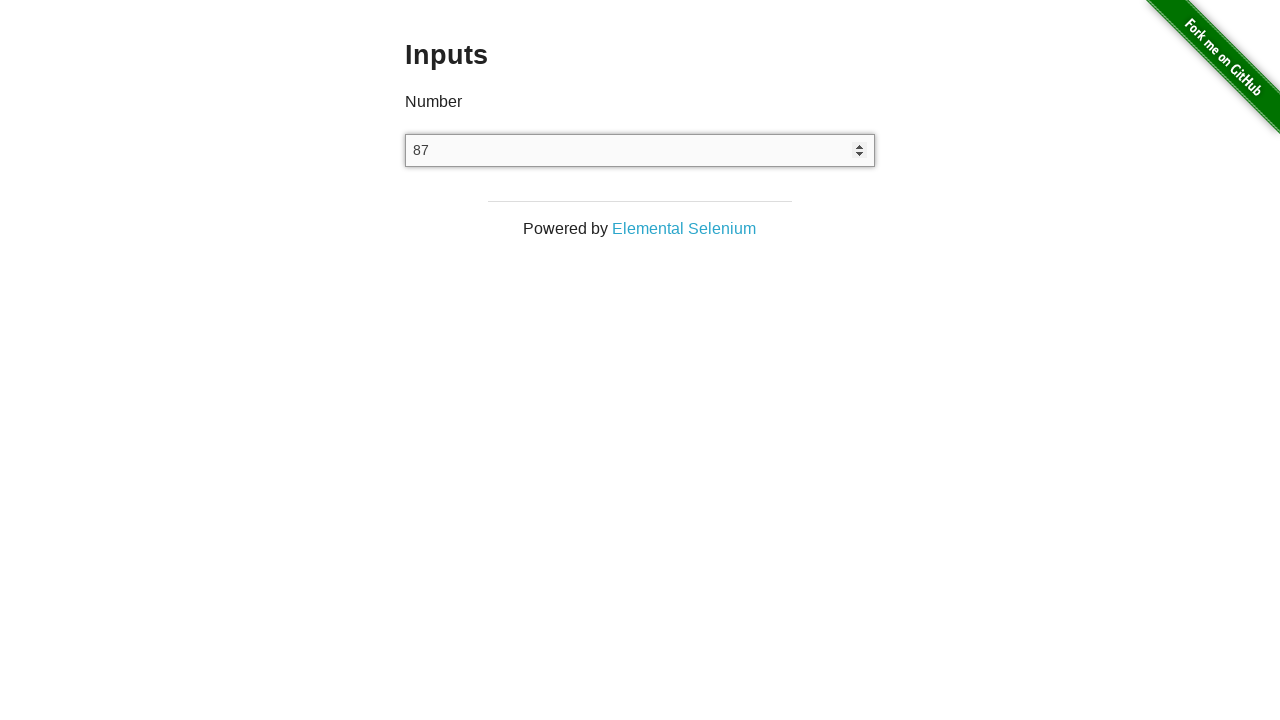

Pressed ArrowUp key (iteration 88/100) on xpath=//input[@type='number']
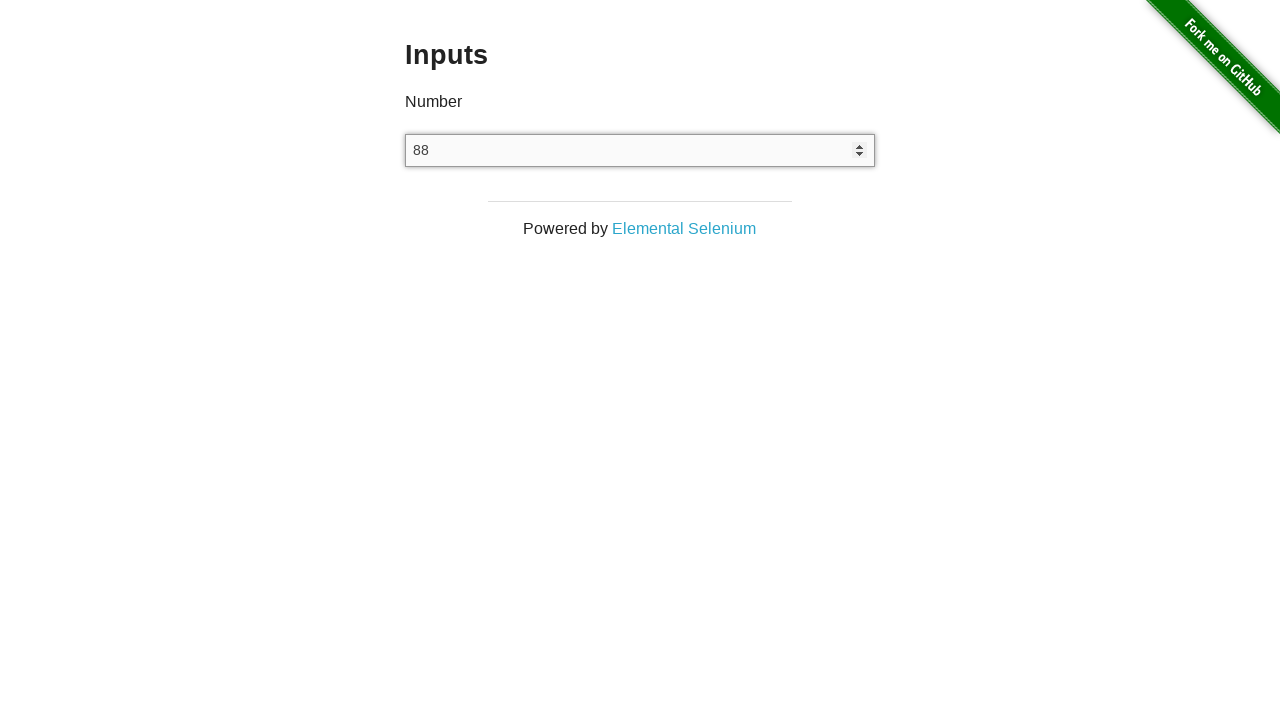

Pressed ArrowUp key (iteration 89/100) on xpath=//input[@type='number']
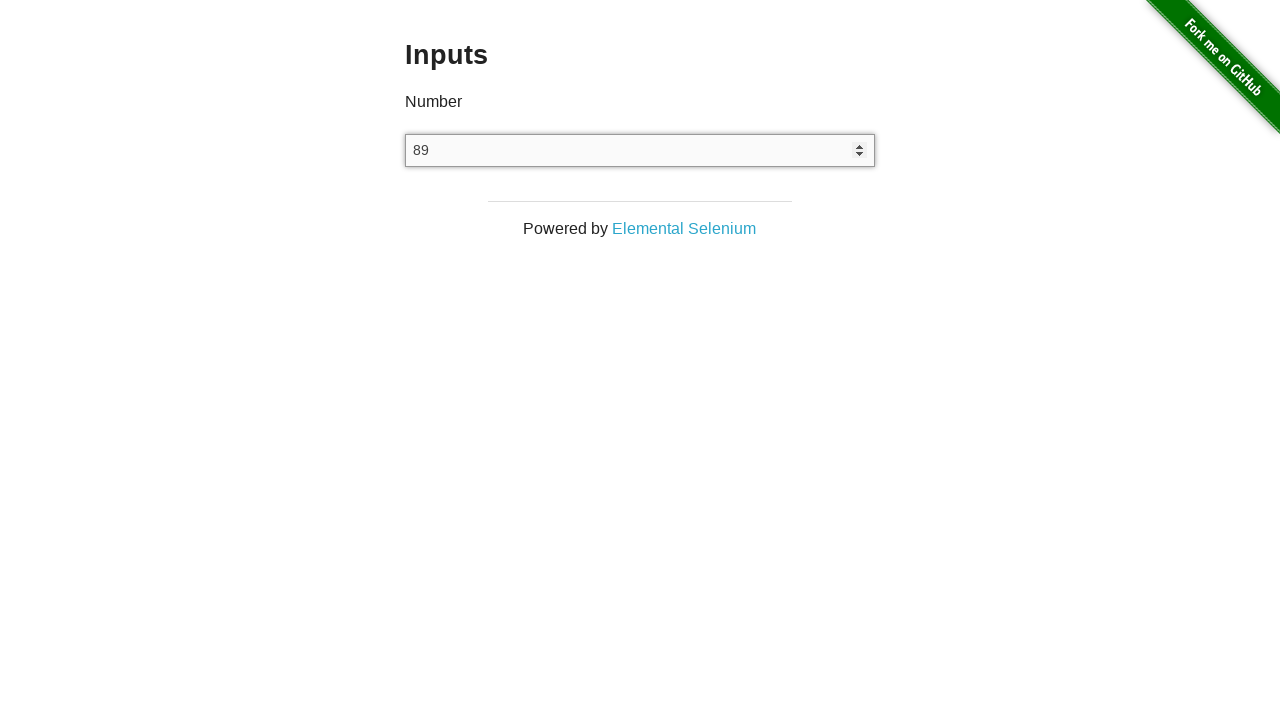

Pressed ArrowUp key (iteration 90/100) on xpath=//input[@type='number']
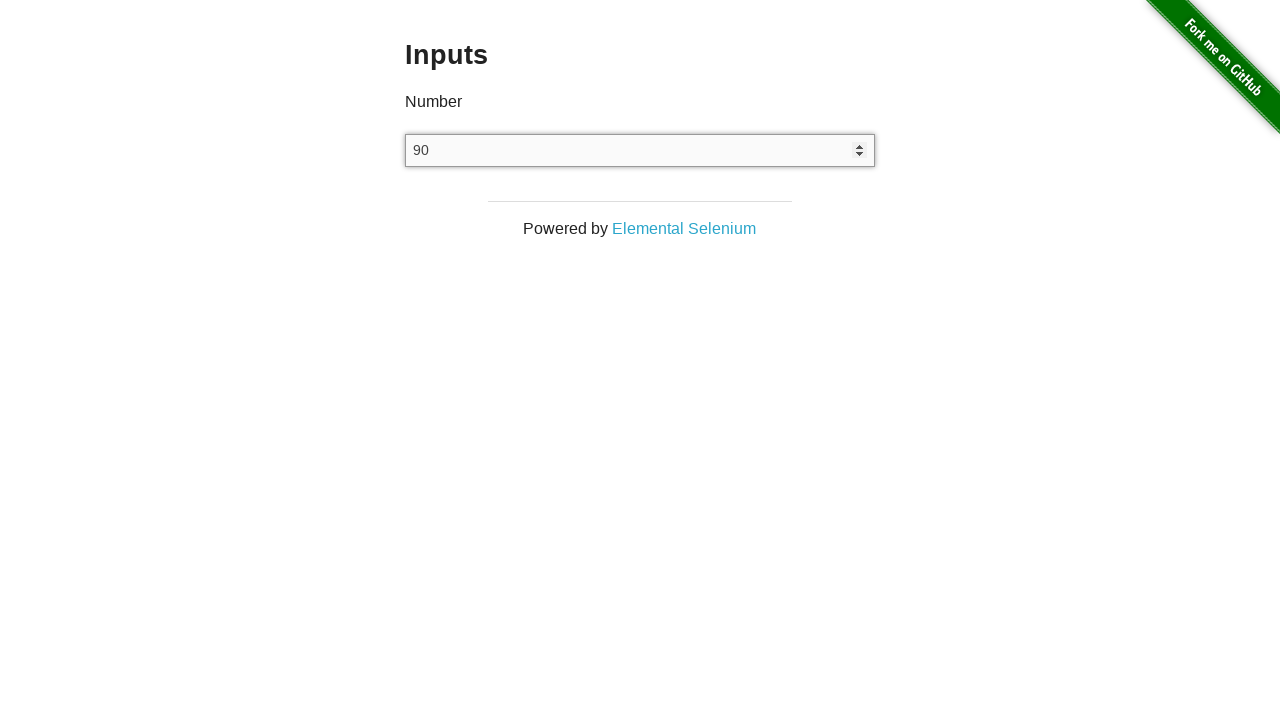

Pressed ArrowUp key (iteration 91/100) on xpath=//input[@type='number']
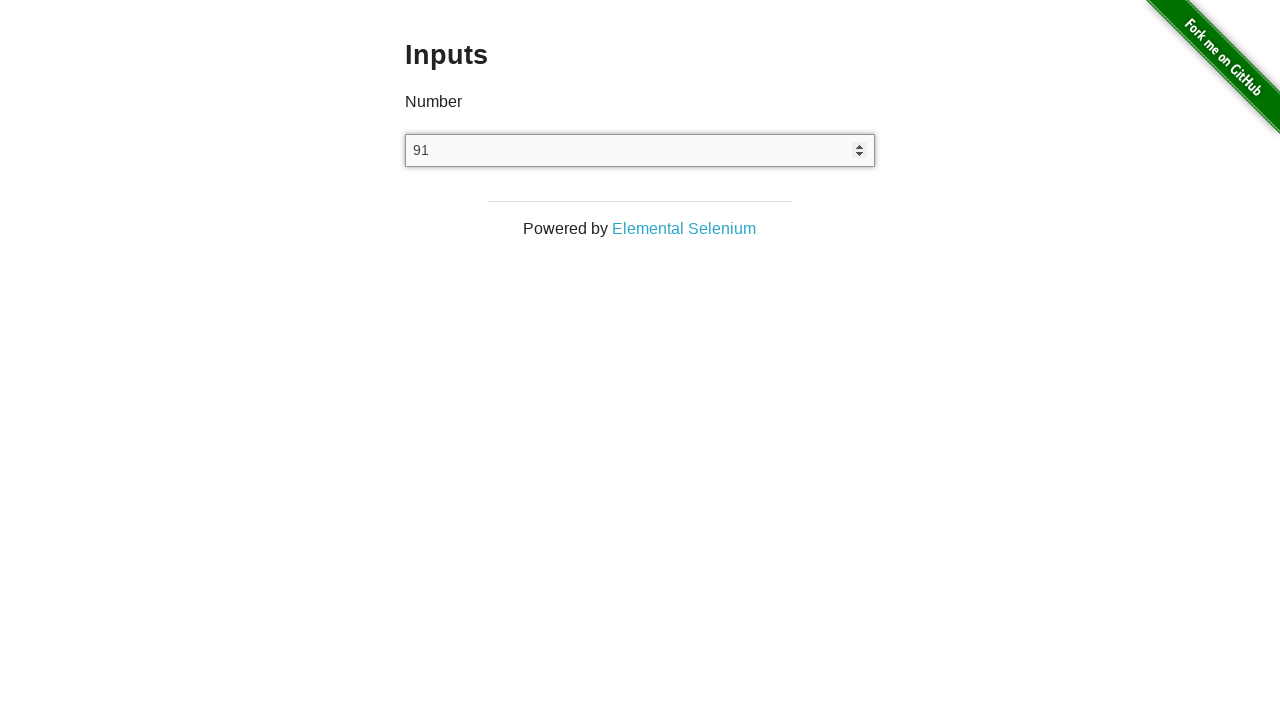

Pressed ArrowUp key (iteration 92/100) on xpath=//input[@type='number']
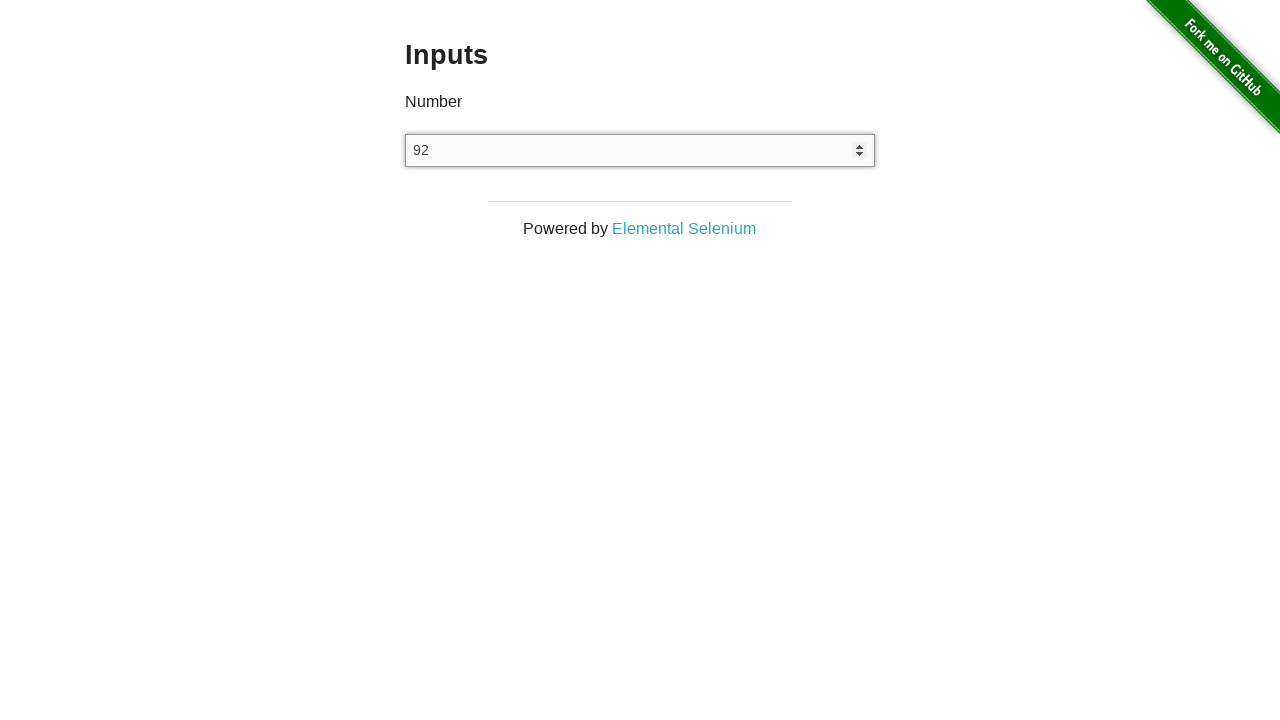

Pressed ArrowUp key (iteration 93/100) on xpath=//input[@type='number']
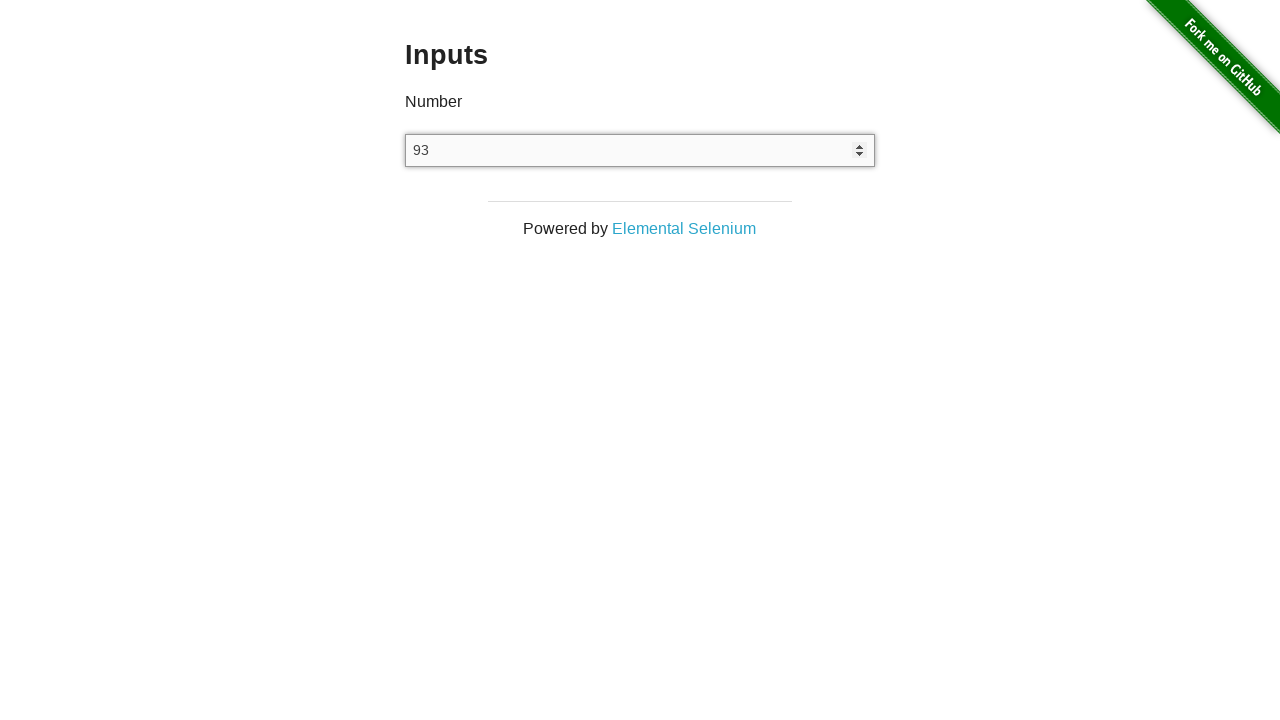

Pressed ArrowUp key (iteration 94/100) on xpath=//input[@type='number']
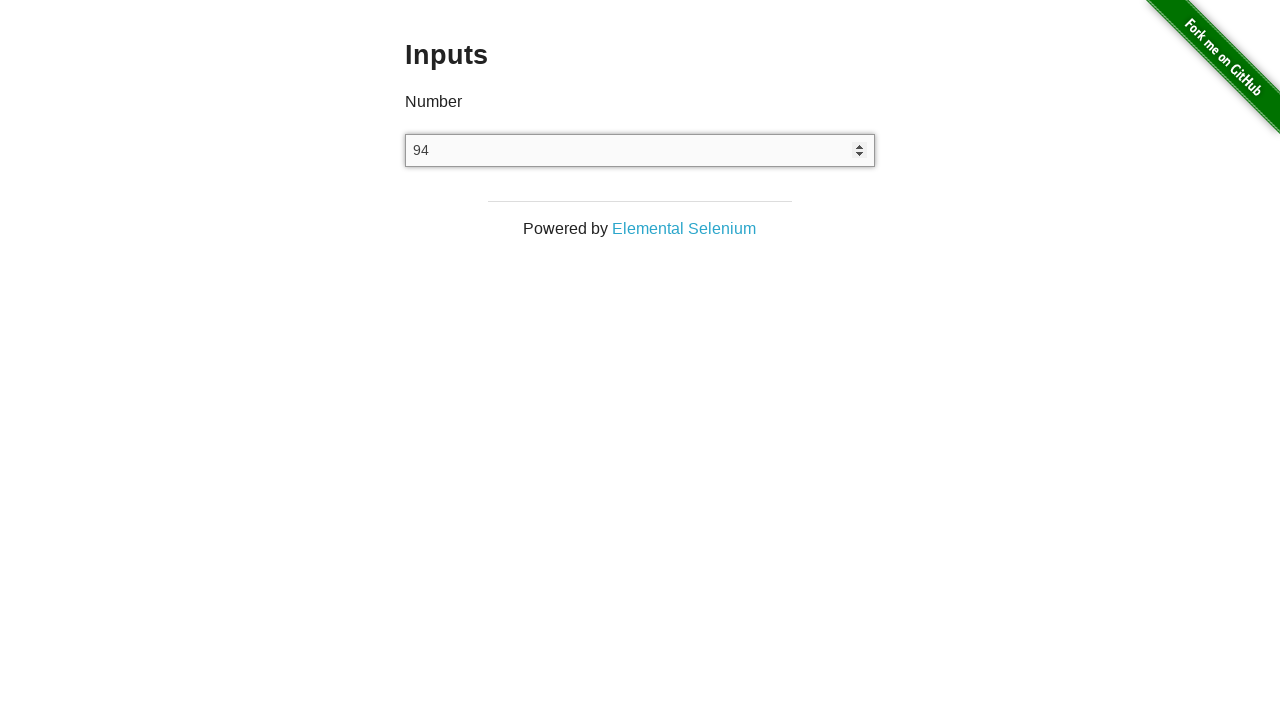

Pressed ArrowUp key (iteration 95/100) on xpath=//input[@type='number']
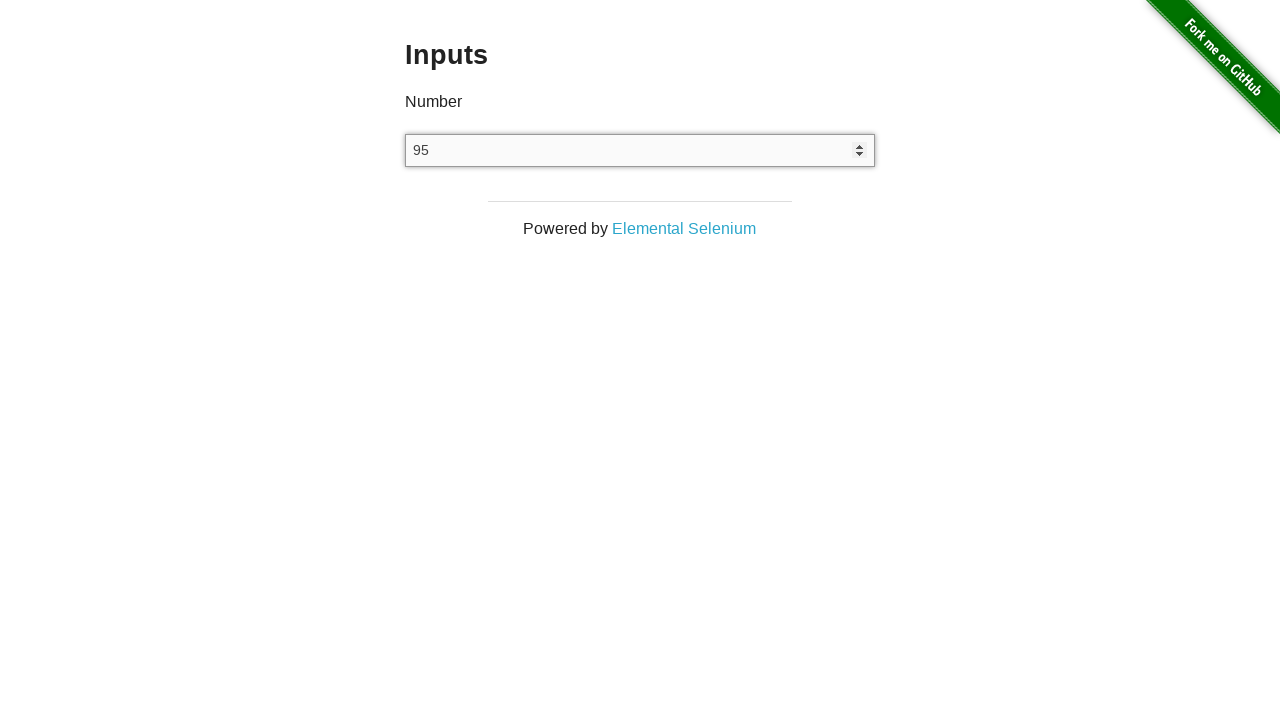

Pressed ArrowUp key (iteration 96/100) on xpath=//input[@type='number']
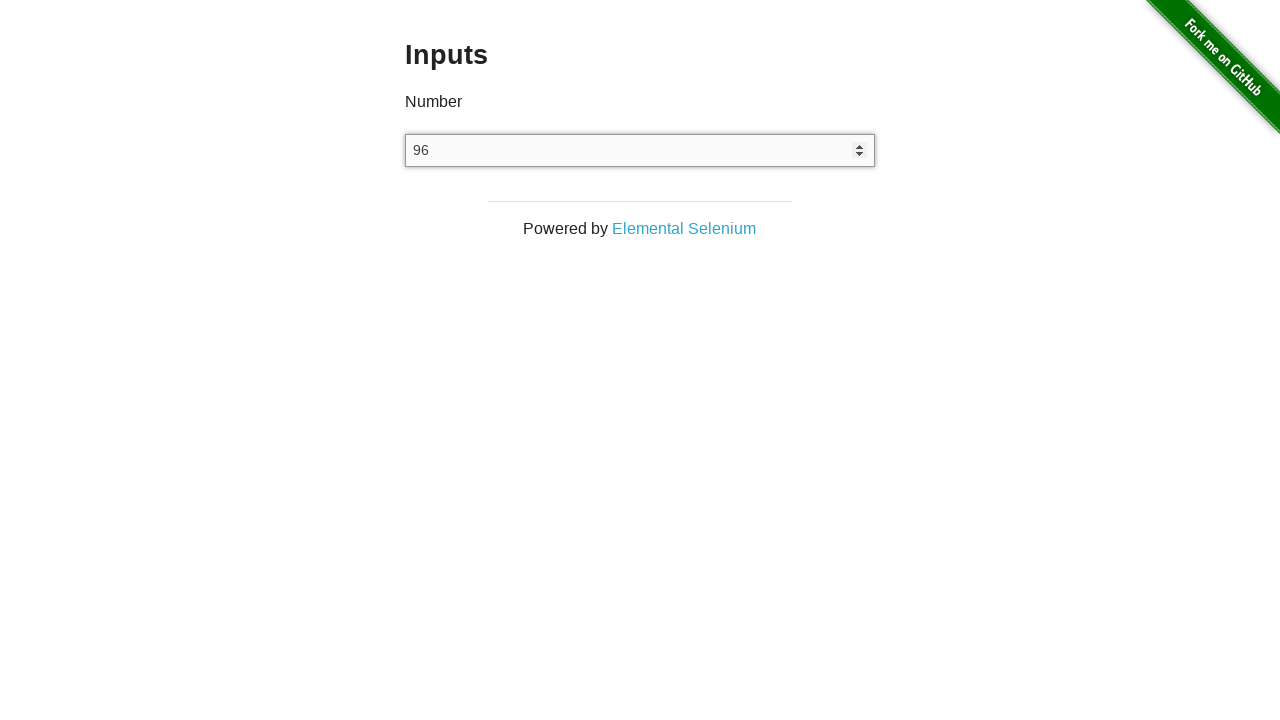

Pressed ArrowUp key (iteration 97/100) on xpath=//input[@type='number']
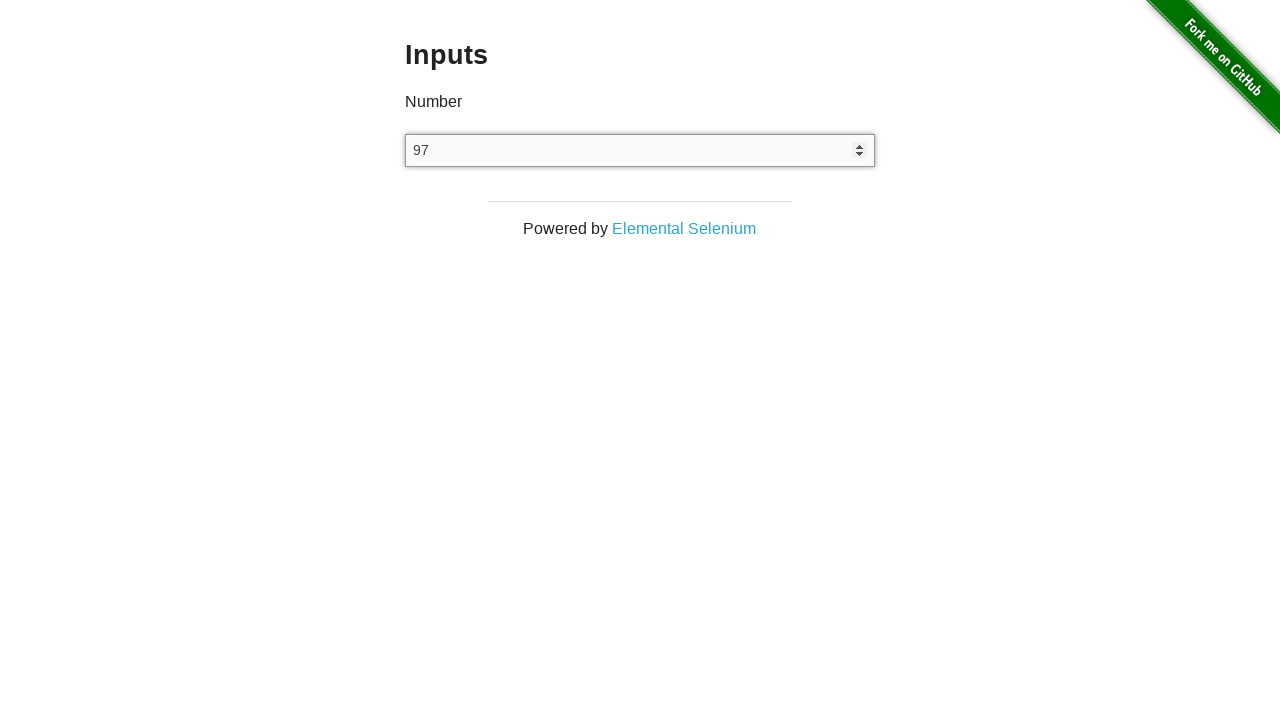

Pressed ArrowUp key (iteration 98/100) on xpath=//input[@type='number']
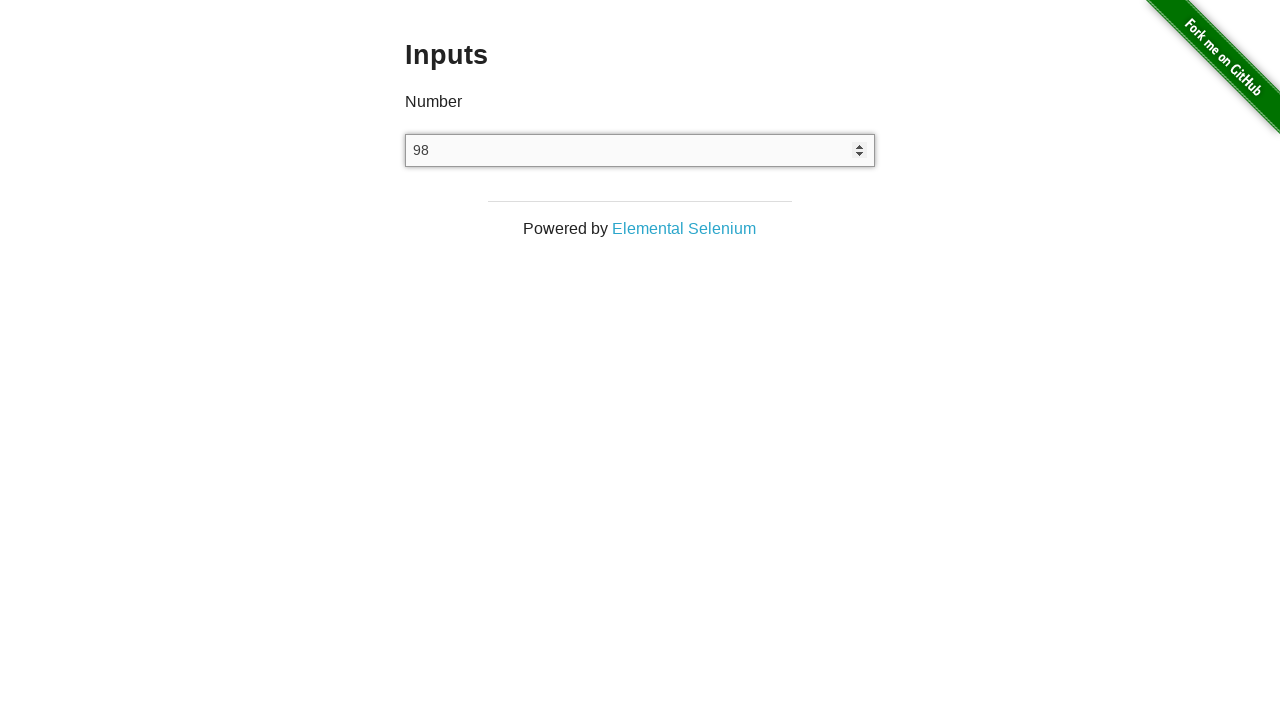

Pressed ArrowUp key (iteration 99/100) on xpath=//input[@type='number']
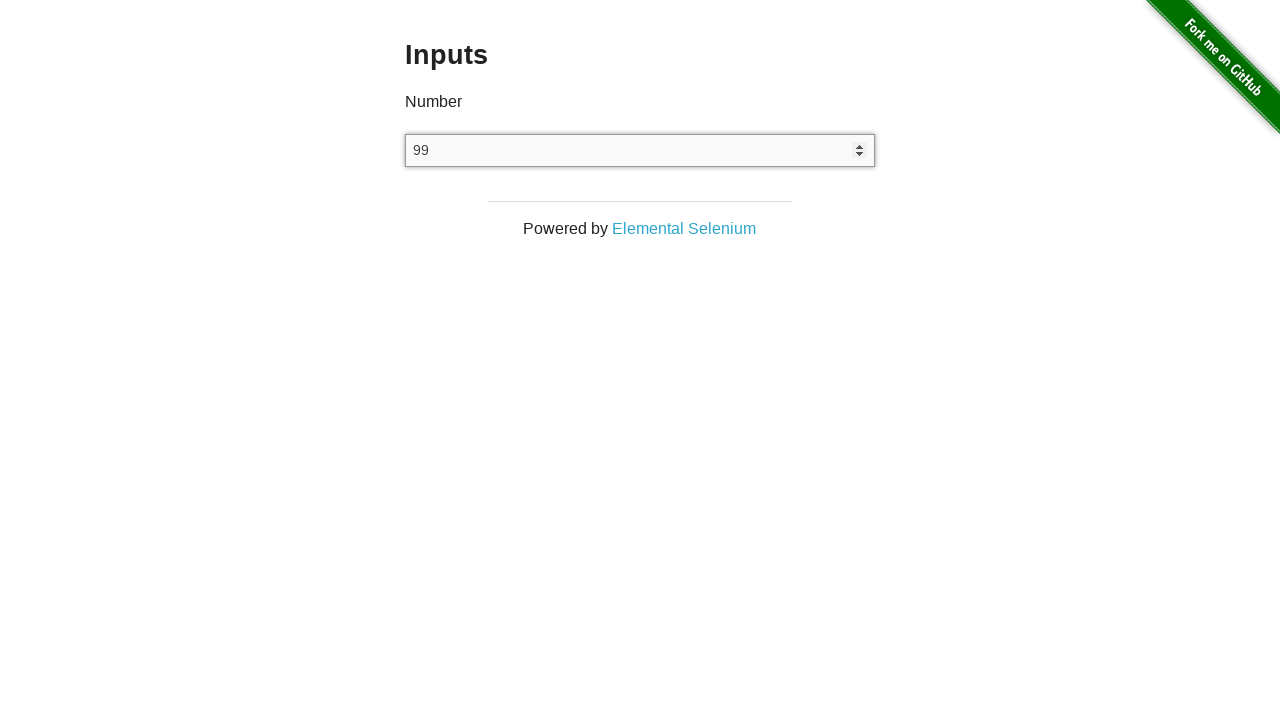

Pressed ArrowUp key (iteration 100/100) on xpath=//input[@type='number']
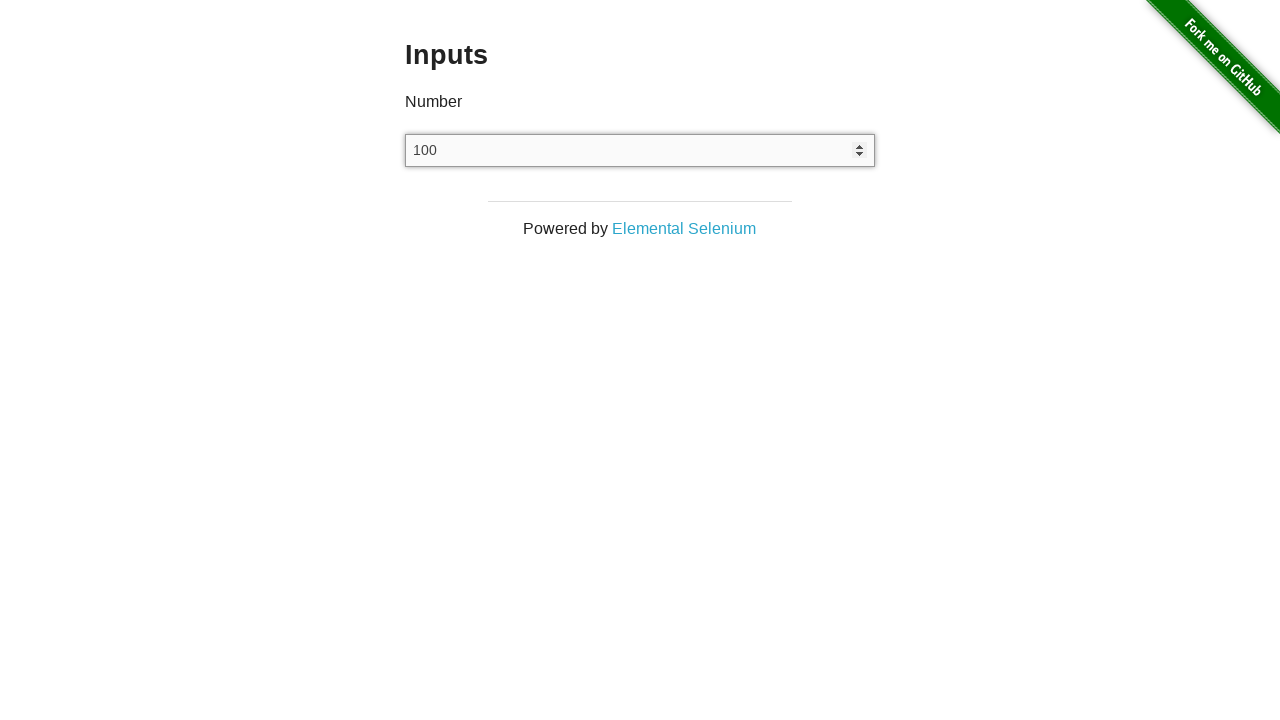

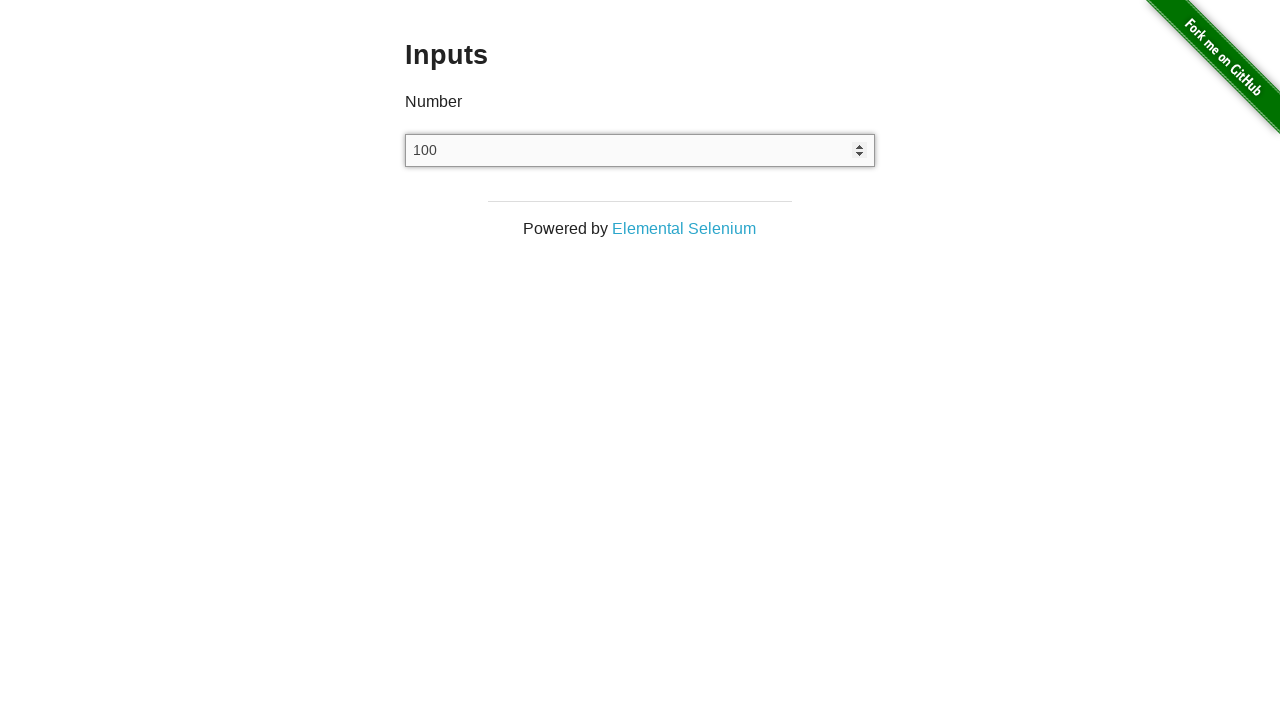